Tests the calorie calculator page by interacting with the age input field and reading table data

Starting URL: https://www.calculator.net/calorie-calculator.html

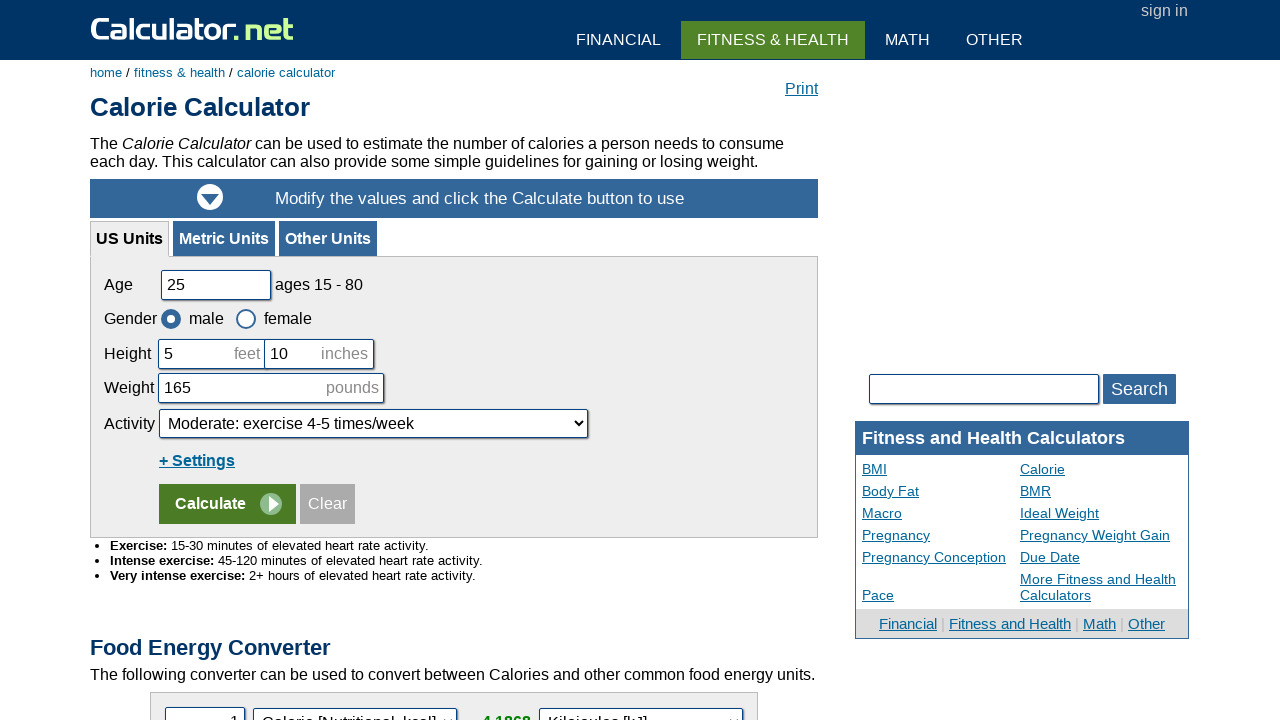

Located and read age label text from calorie calculator
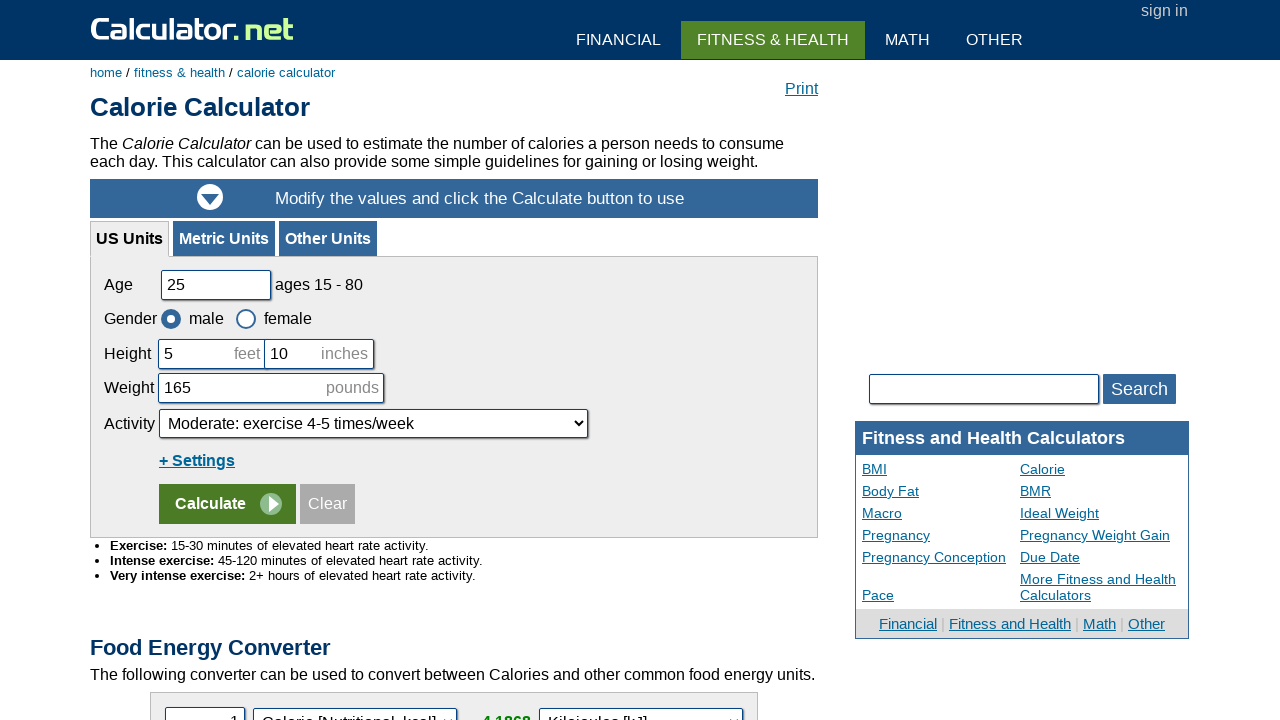

Cleared the age input field on #cage
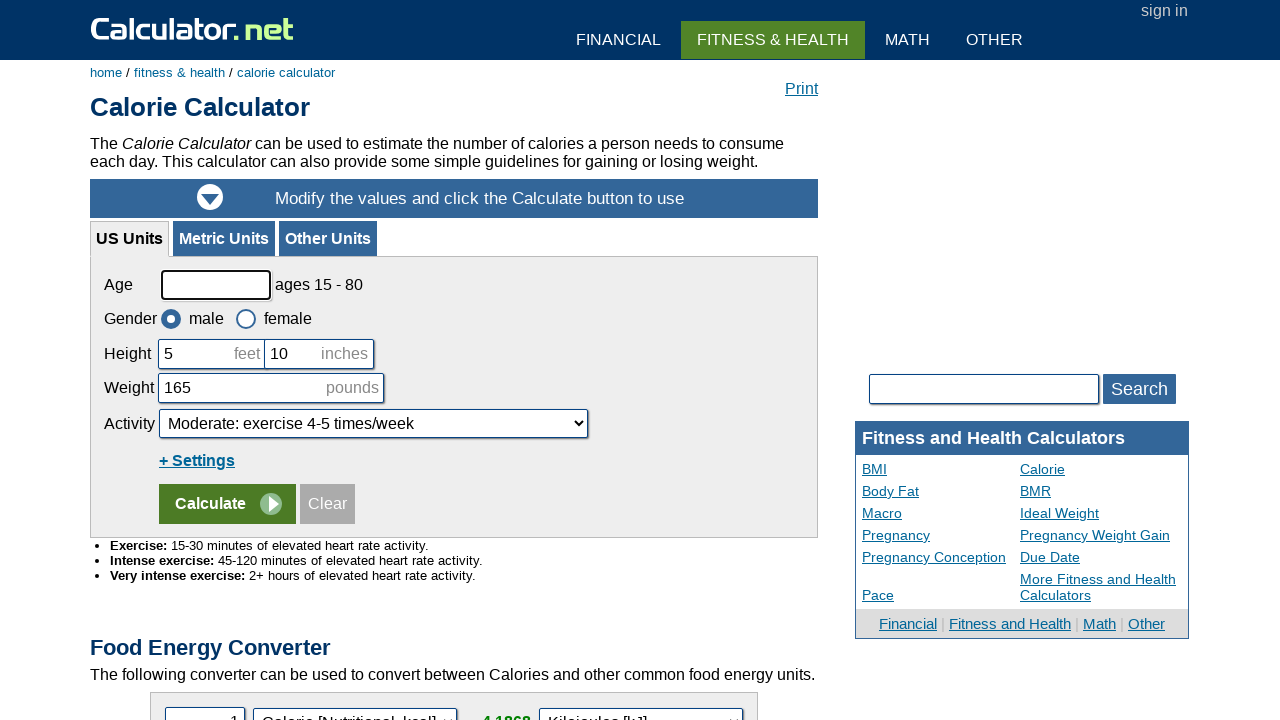

Filled age input field with value '65' on #cage
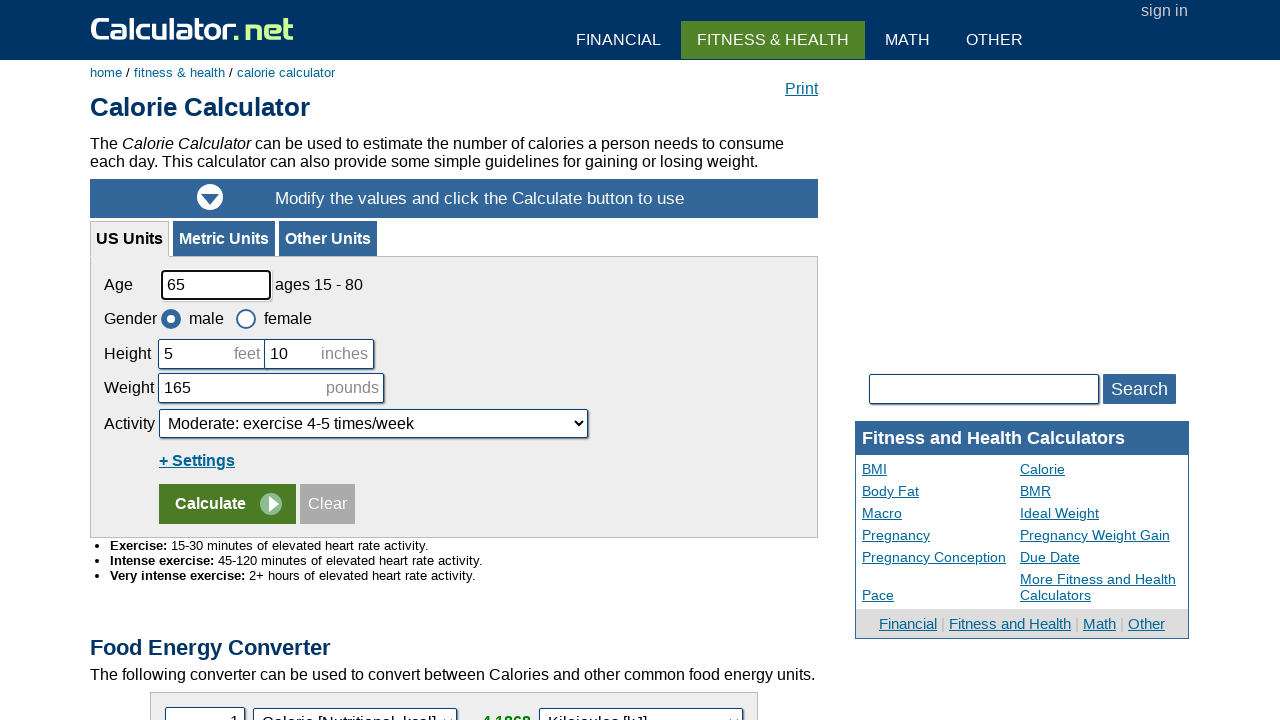

Retrieved CSS width property of age textbox: 110px
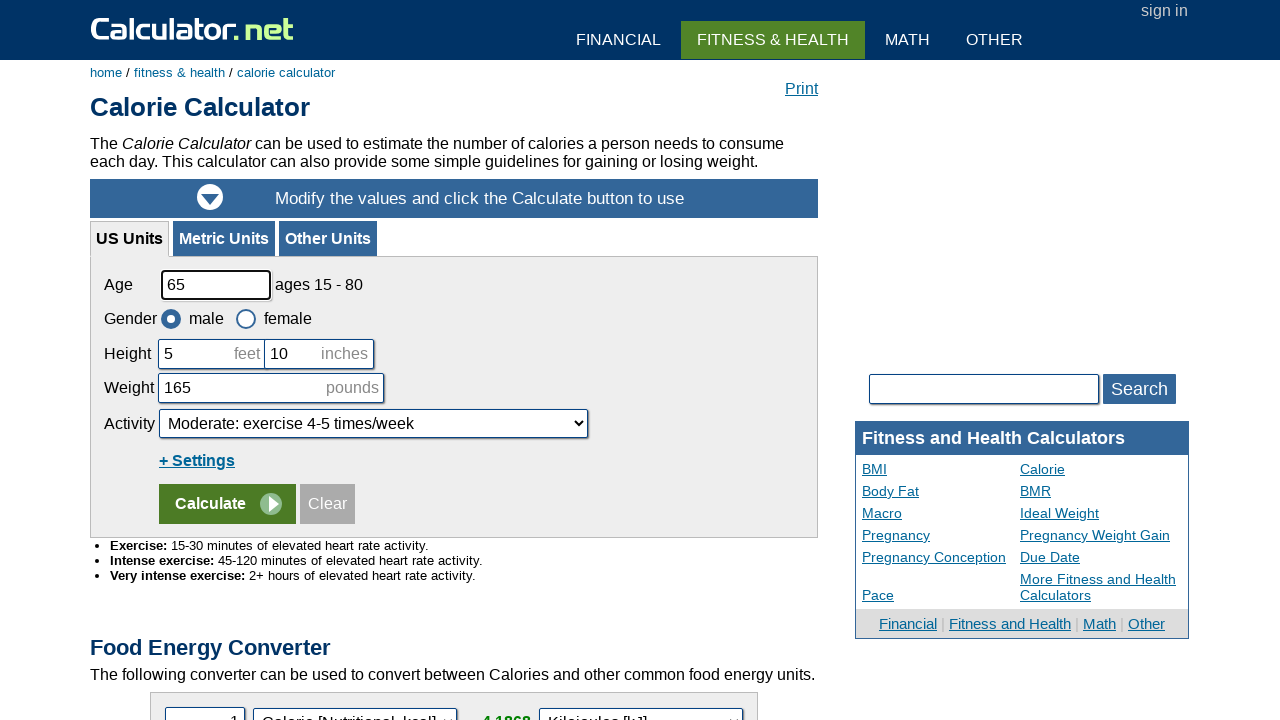

Located the calorie information table
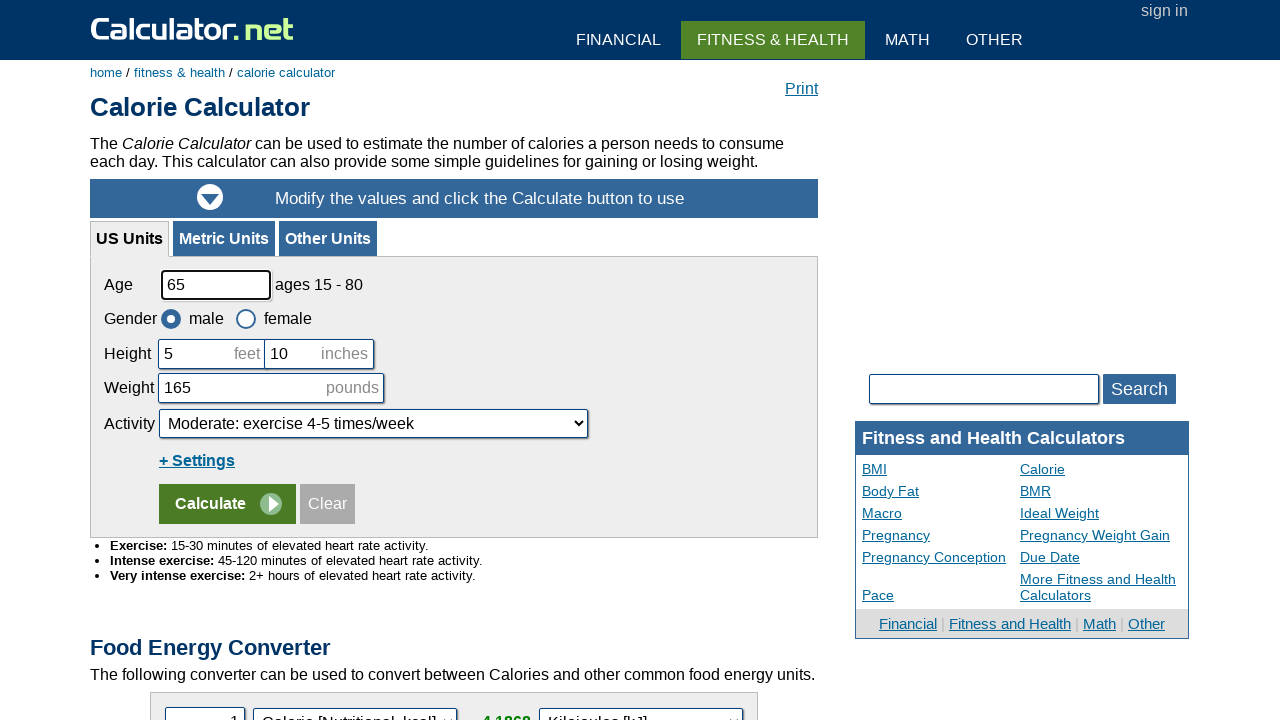

Extracted table row data: Food | Serving Size | Calories | kJ
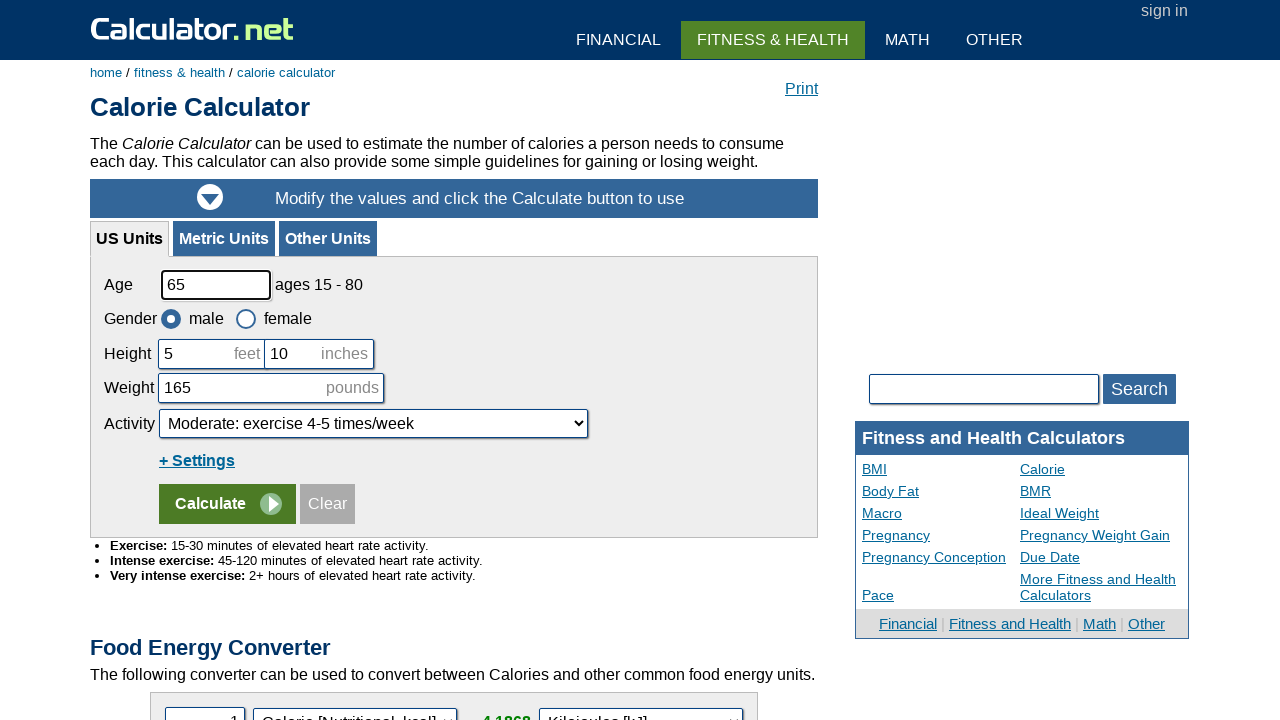

Extracted table row data: Fruit
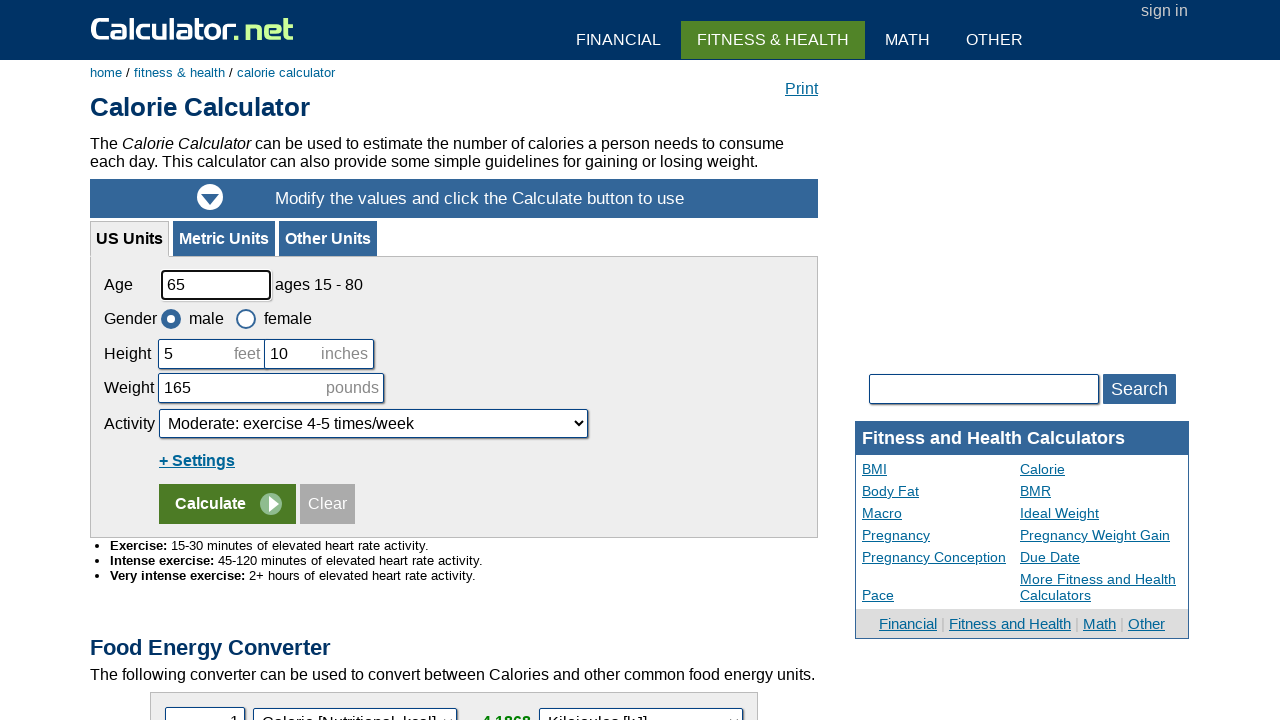

Extracted table row data: Apple | 1 (4 oz.) | 59 | 247
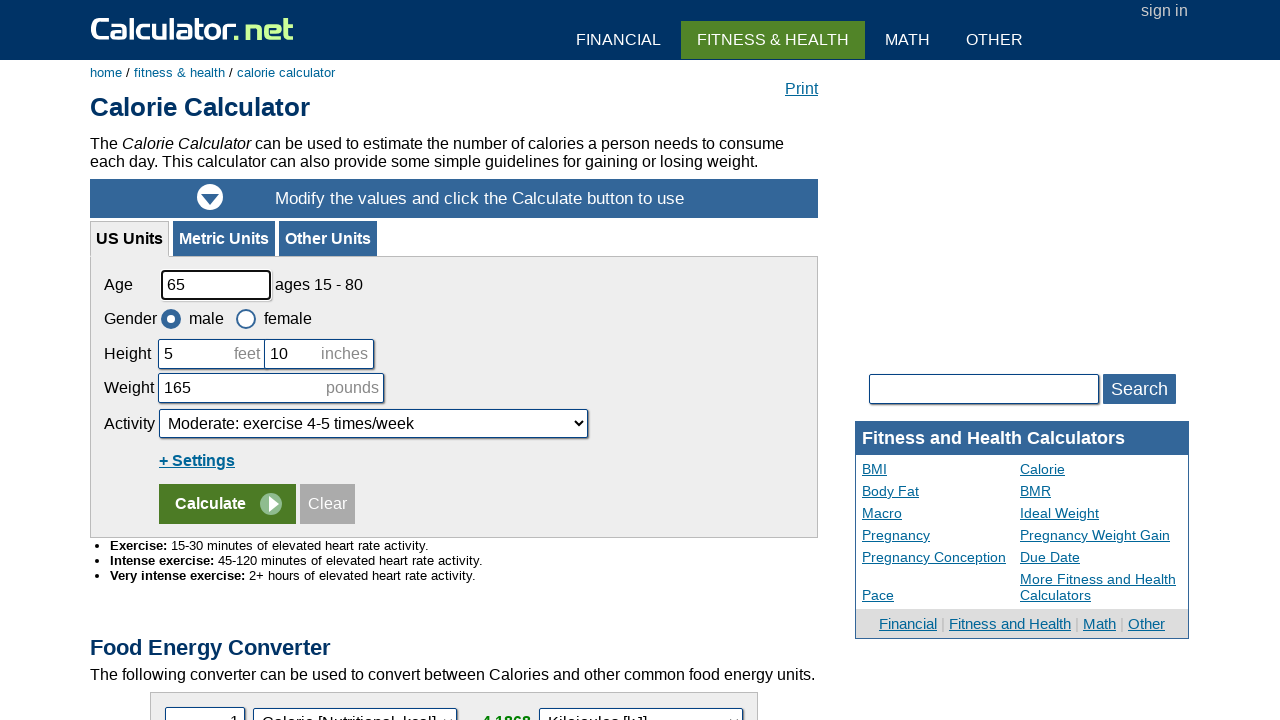

Extracted table row data: Banana | 1 (6 oz.) | 151 | 632
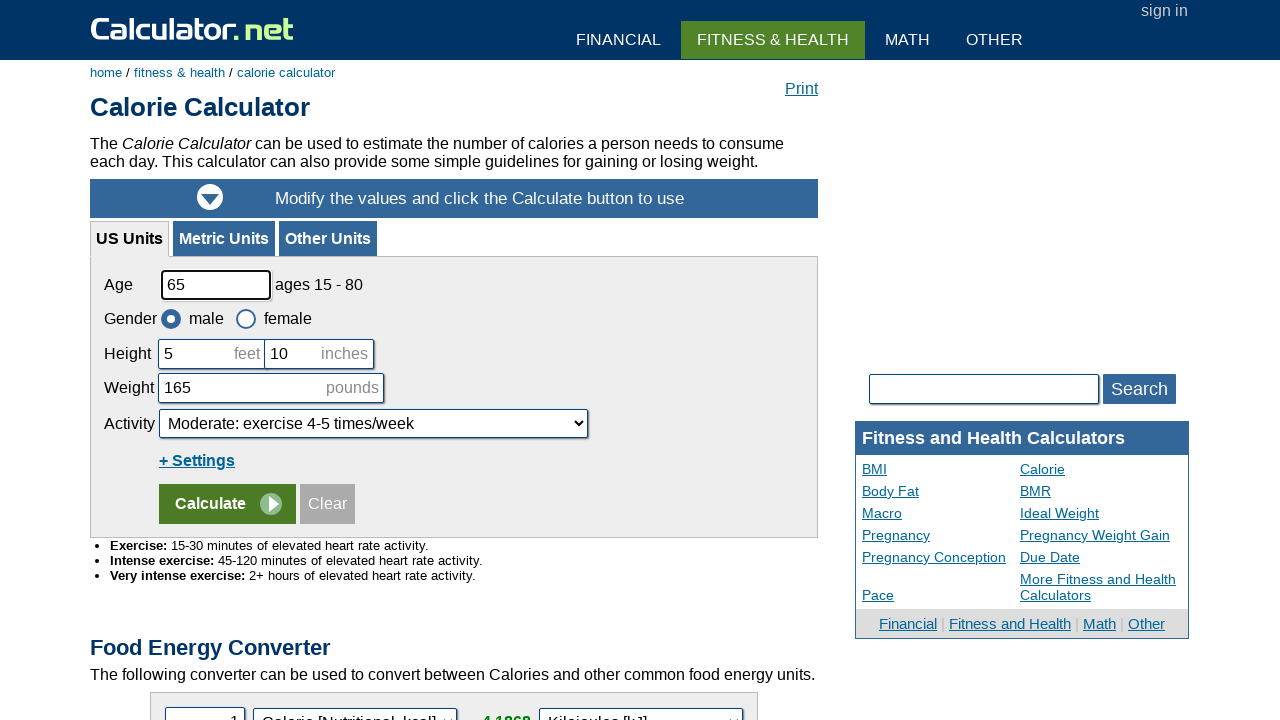

Extracted table row data: Grapes | 1 cup | 100 | 419
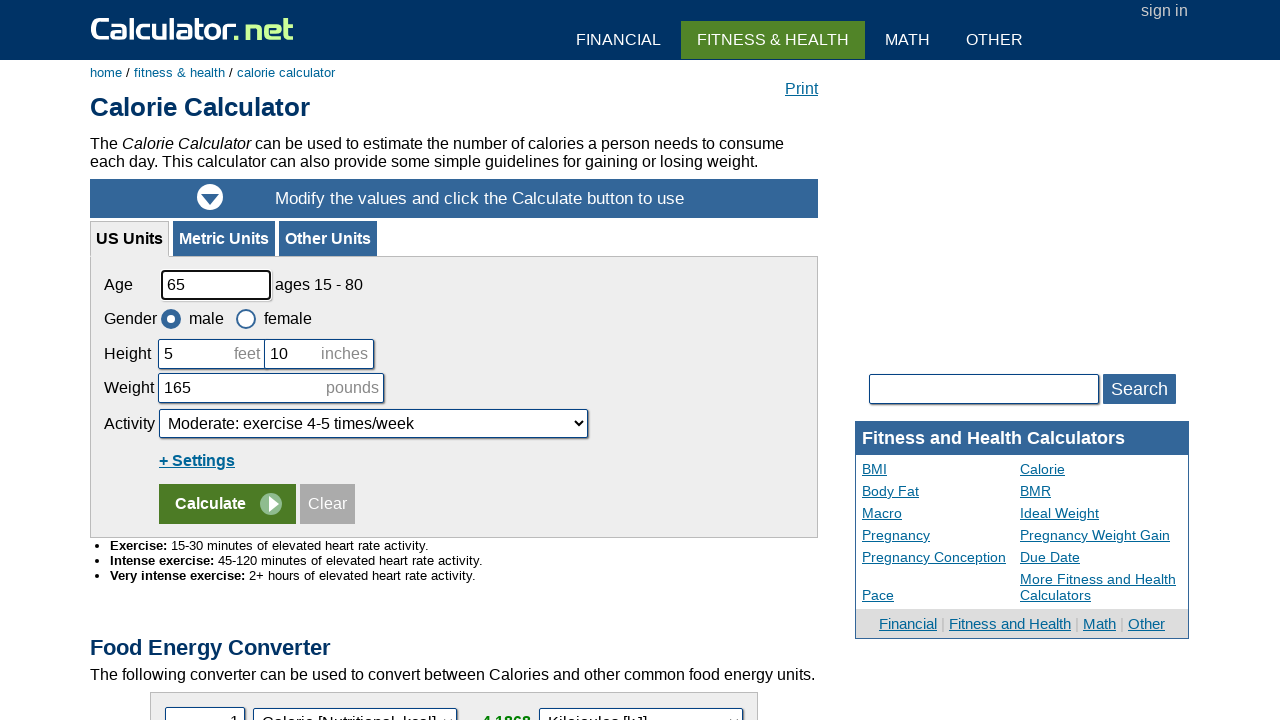

Extracted table row data: Orange | 1 (4 oz.) | 53 | 222
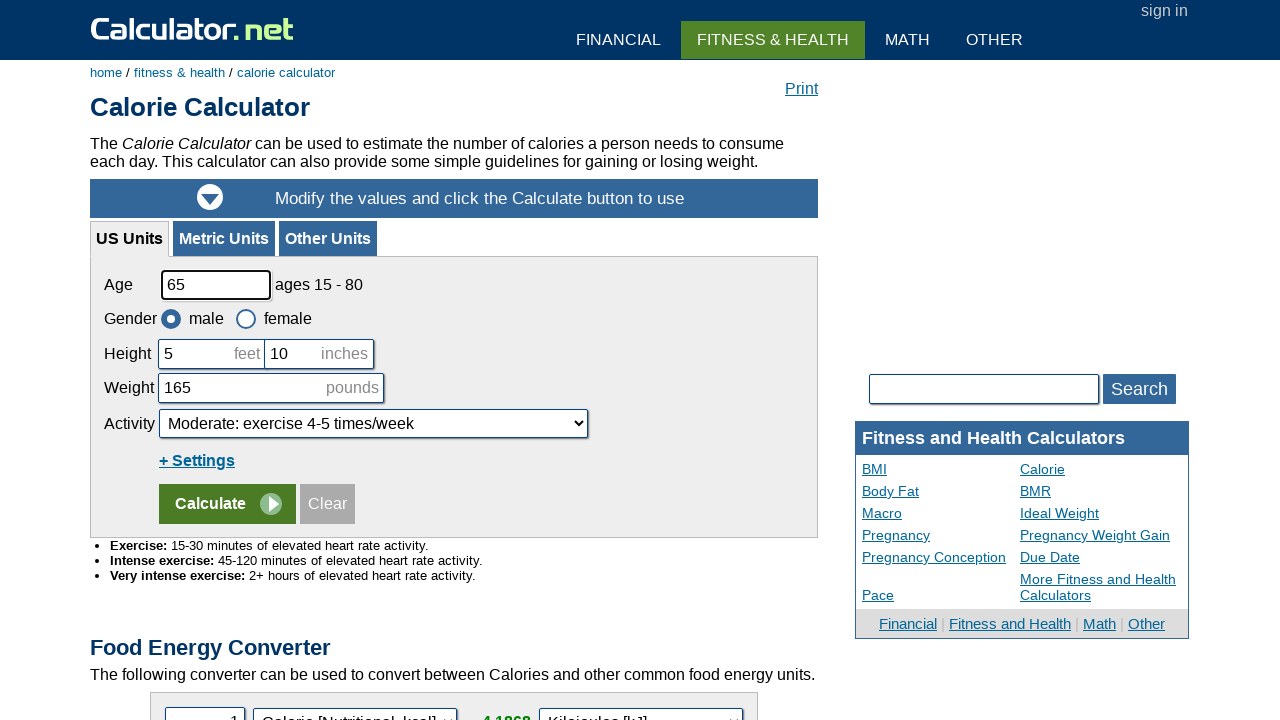

Extracted table row data: Pear | 1 (5 oz.) | 82 | 343
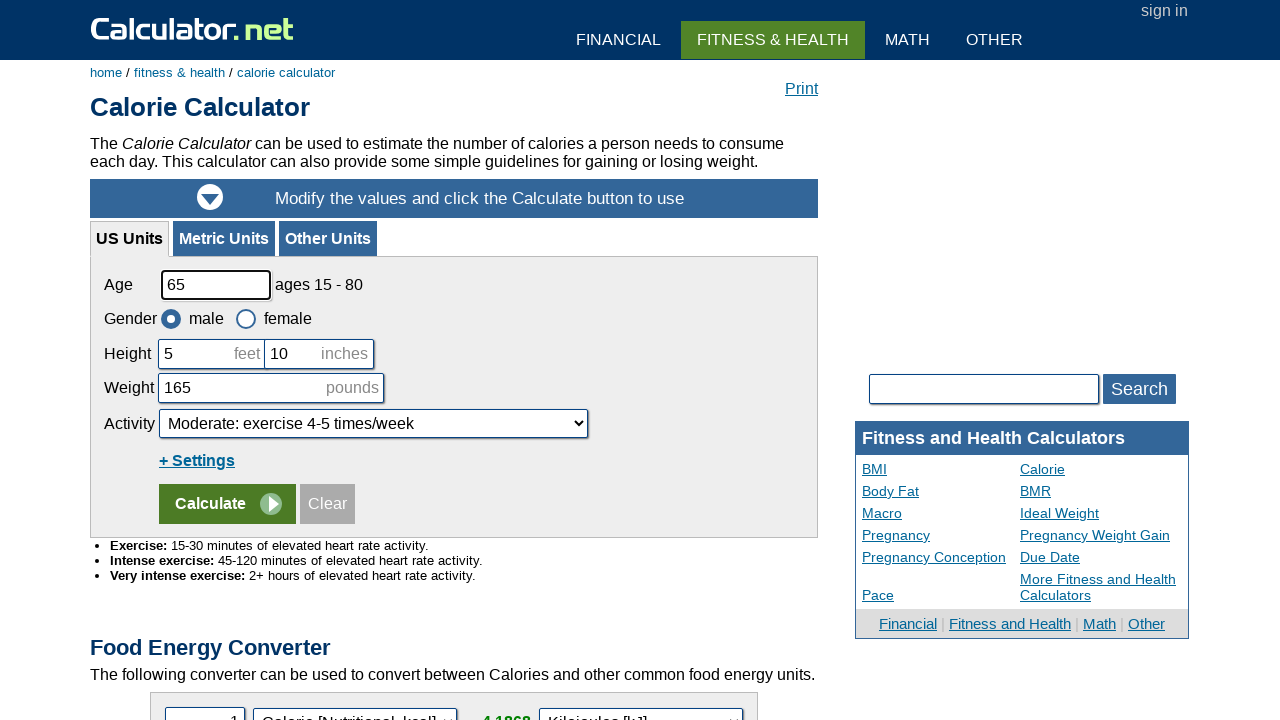

Extracted table row data: Peach | 1 (6 oz.) | 67 | 281
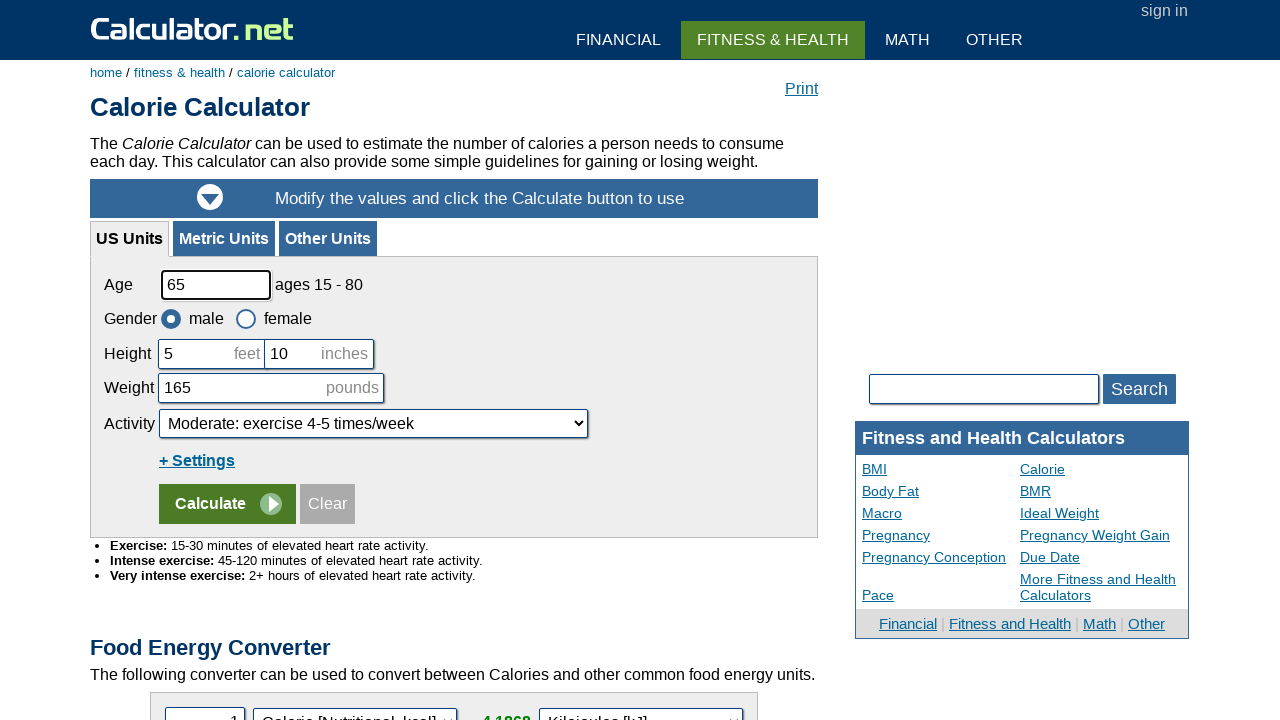

Extracted table row data: Pineapple | 1 cup | 82 | 343
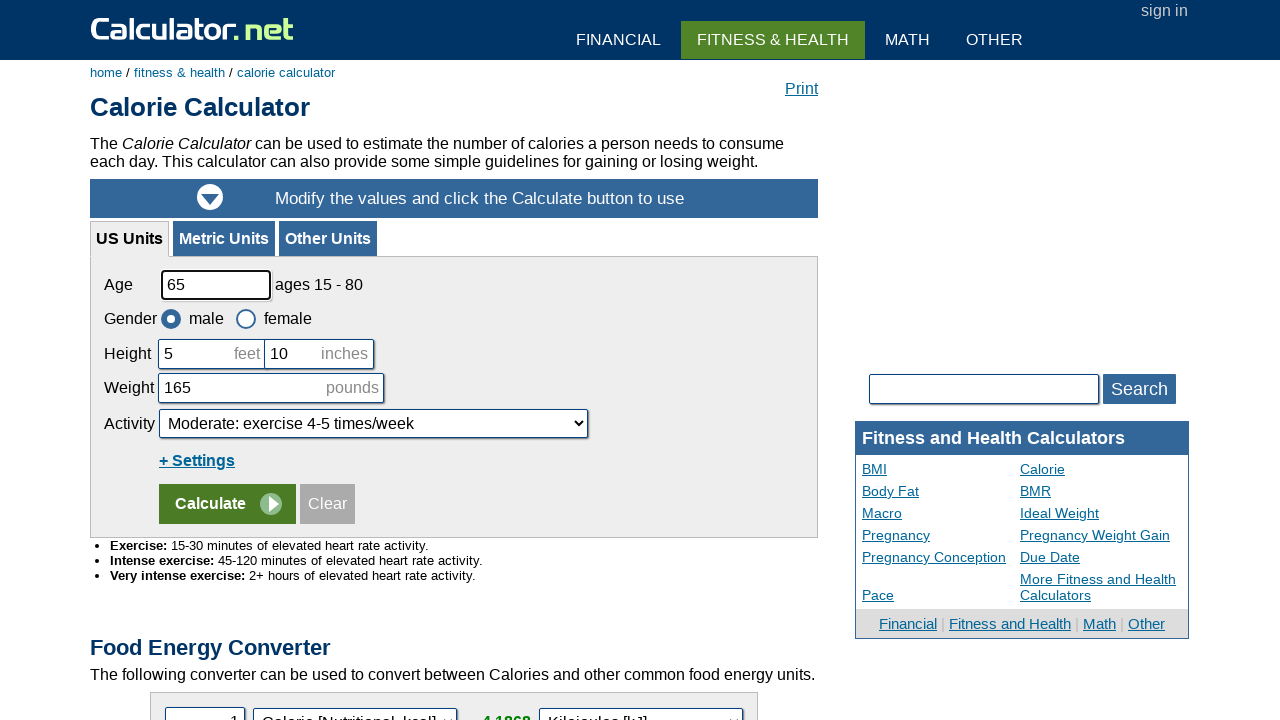

Extracted table row data: Strawberry | 1 cup | 53 | 222
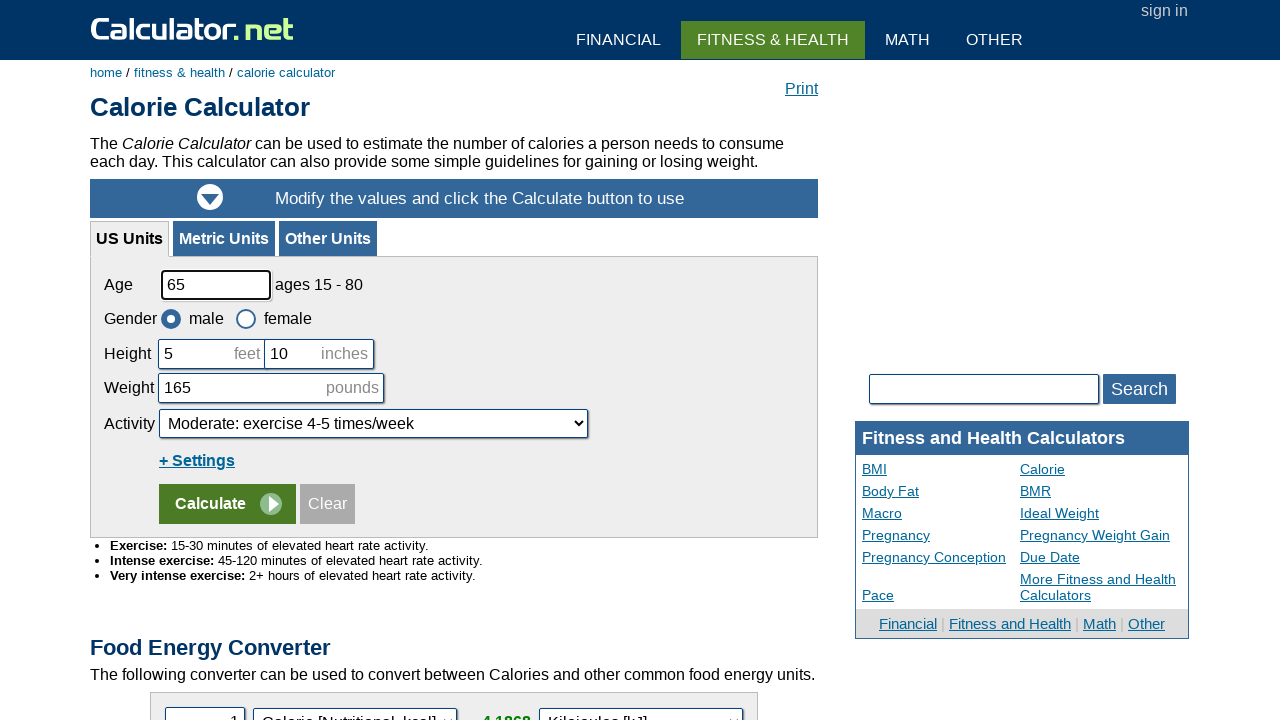

Extracted table row data: Watermelon | 1 cup | 50 | 209
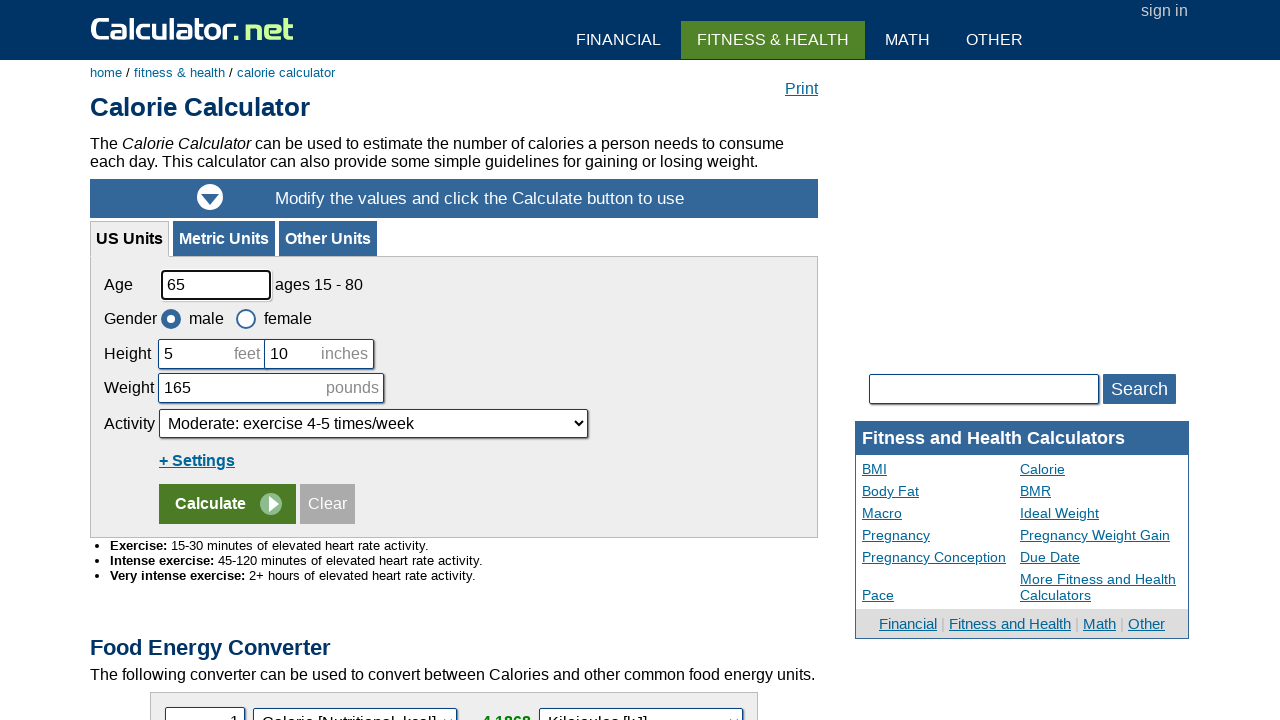

Extracted table row data: Vegetables
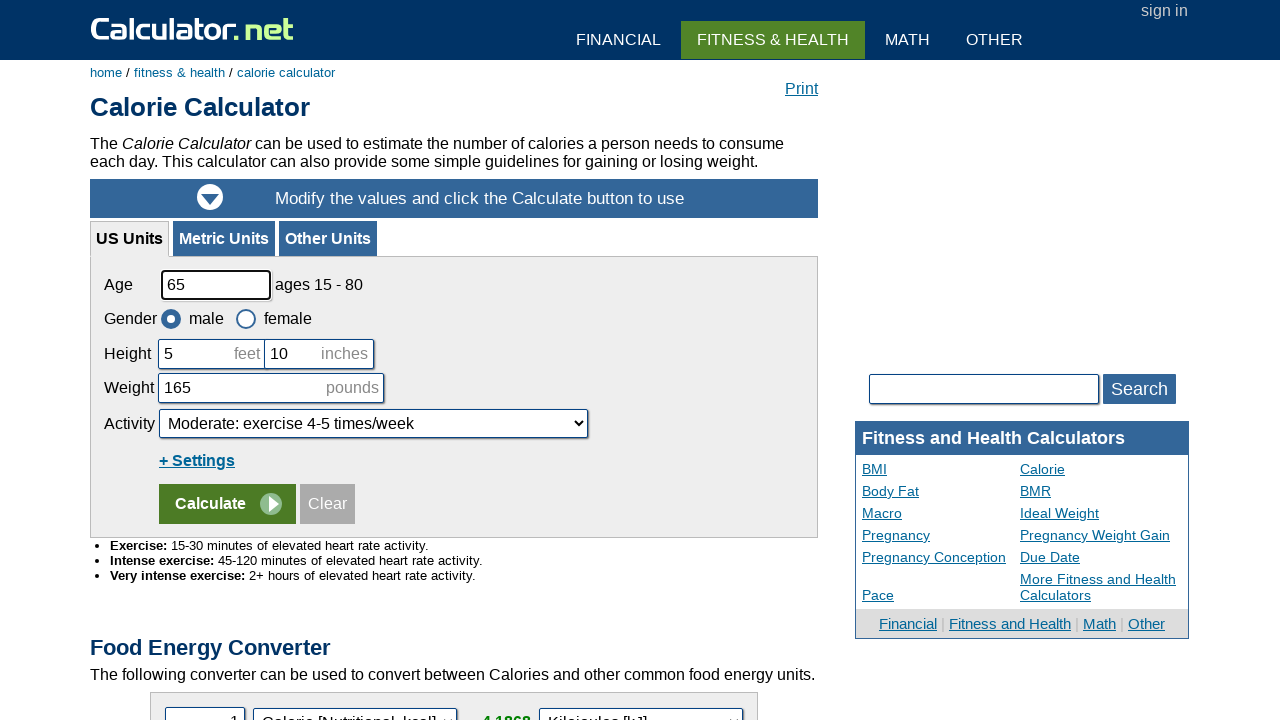

Extracted table row data: Asparagus | 1 cup | 27 | 113
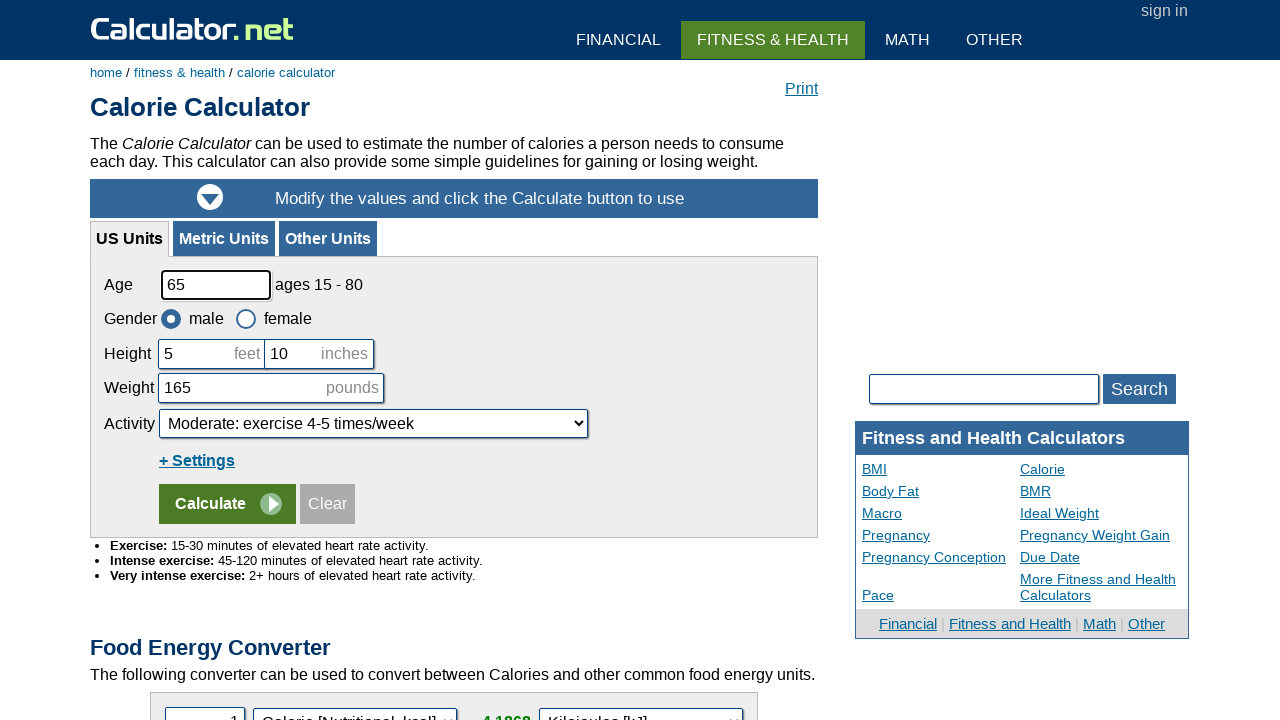

Extracted table row data: Broccoli | 1 cup | 45 | 188
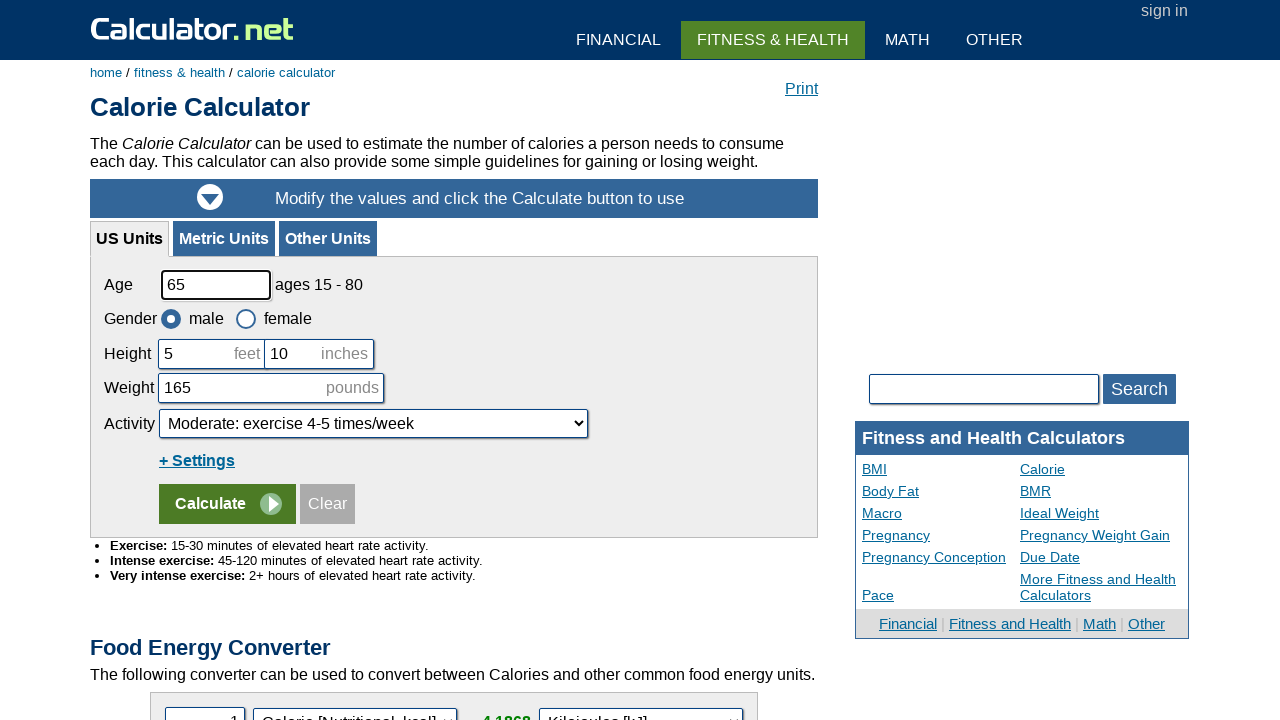

Extracted table row data: Carrots | 1 cup | 50 | 209
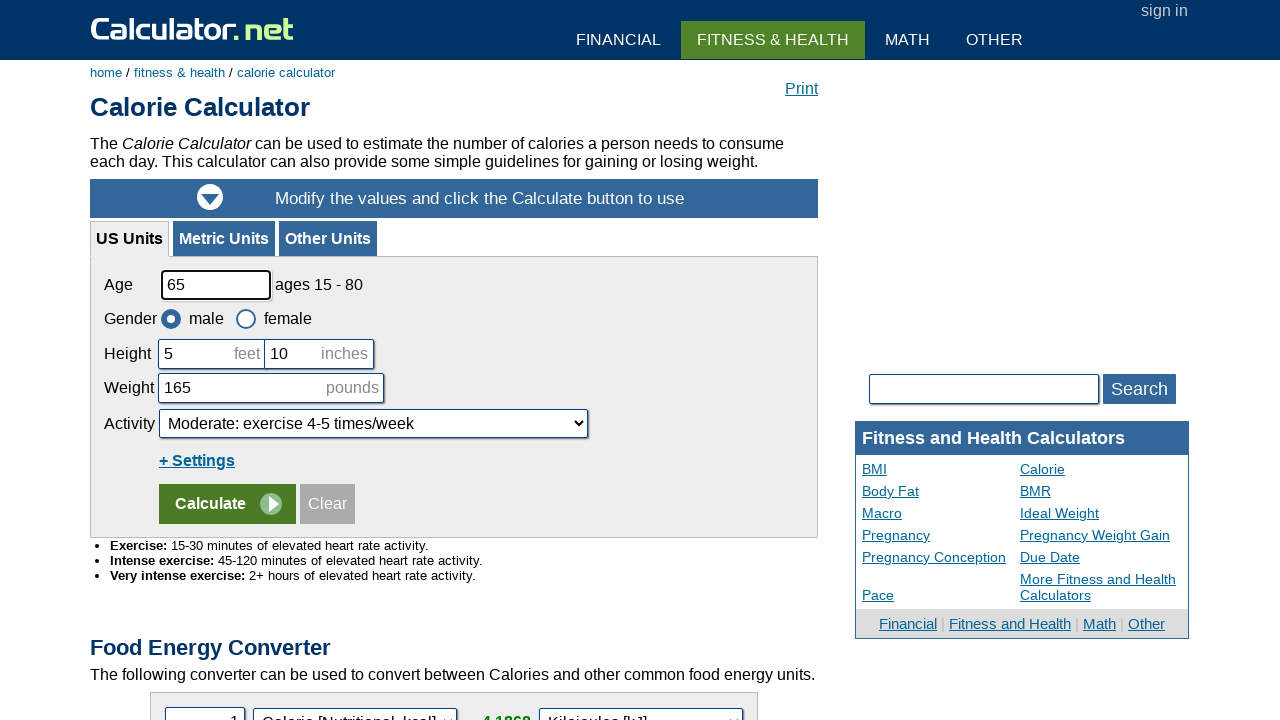

Extracted table row data: Cucumber | 4 oz. | 17 | 71
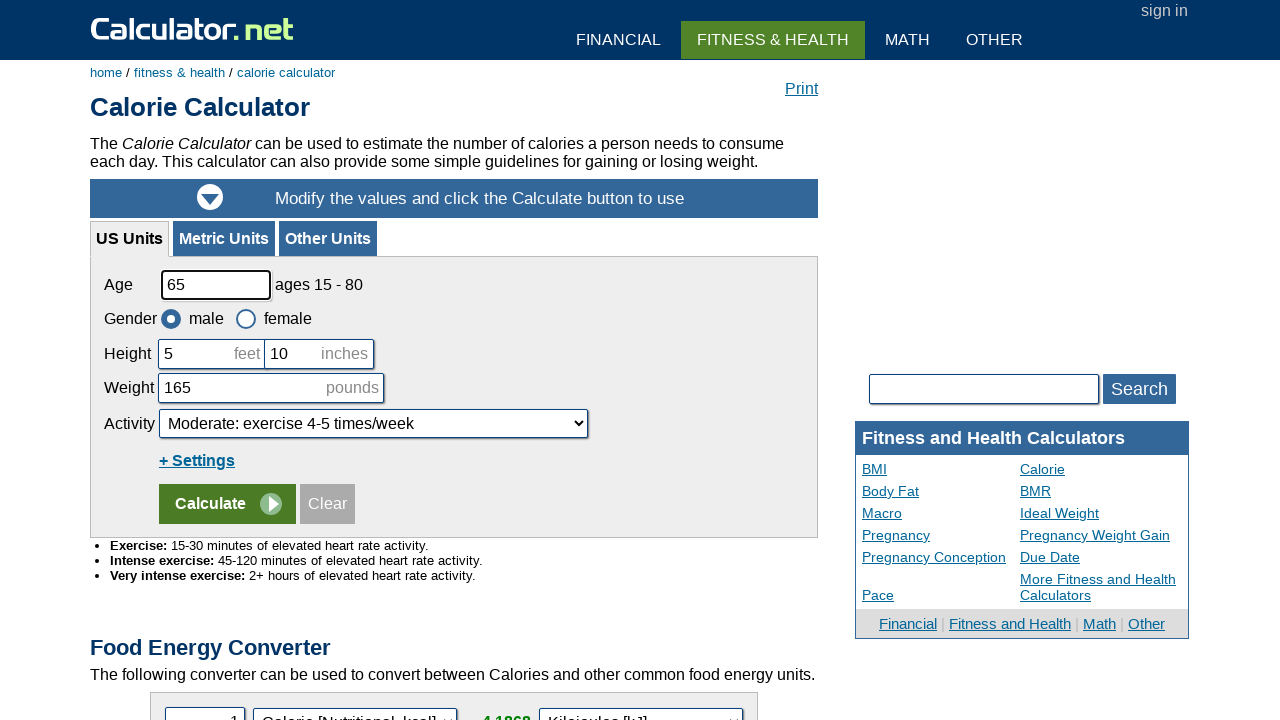

Extracted table row data: Eggplant | 1 cup | 35 | 147
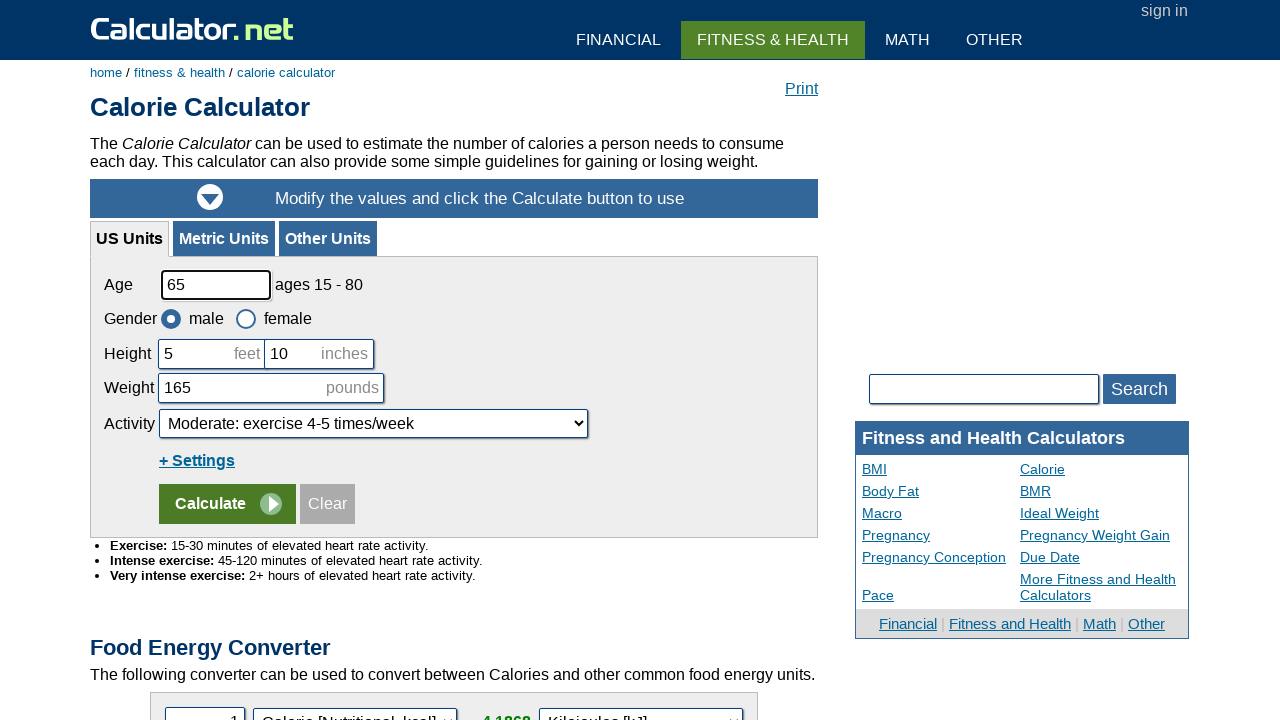

Extracted table row data: Lettuce | 1 cup | 5 | 21
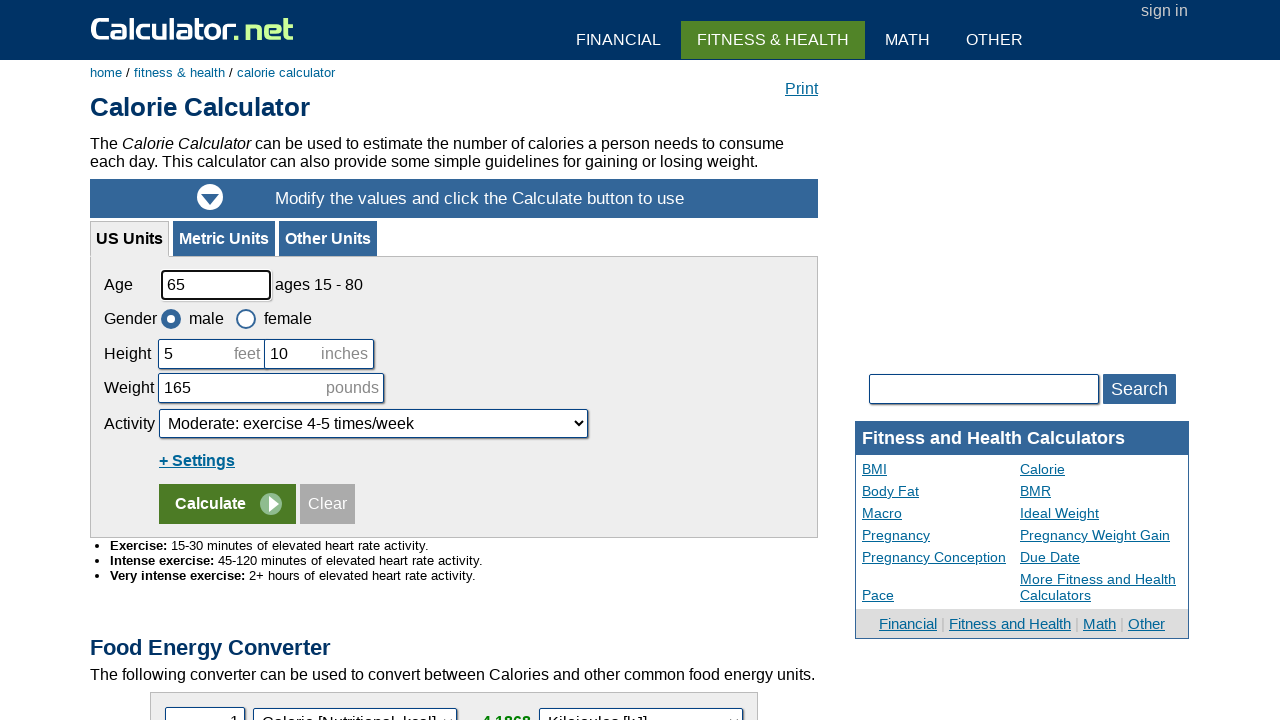

Extracted table row data: Tomato | 1 cup | 22 | 92
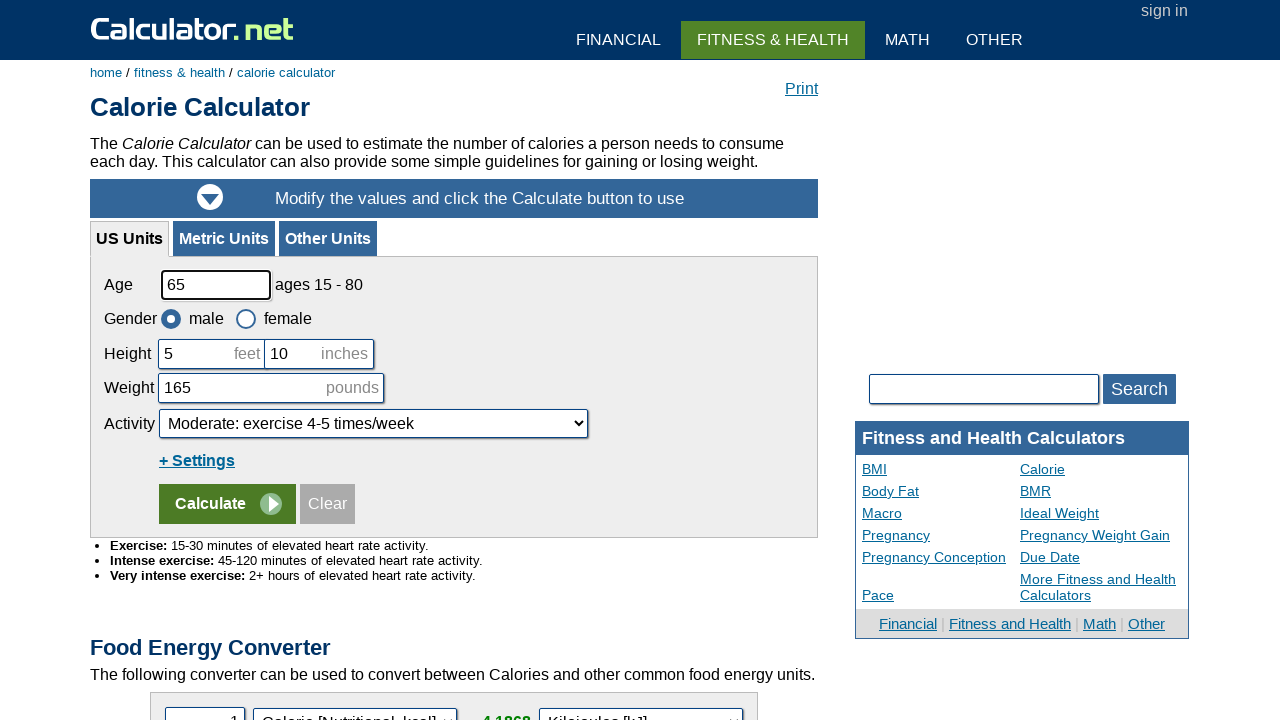

Extracted table row data: Proteins
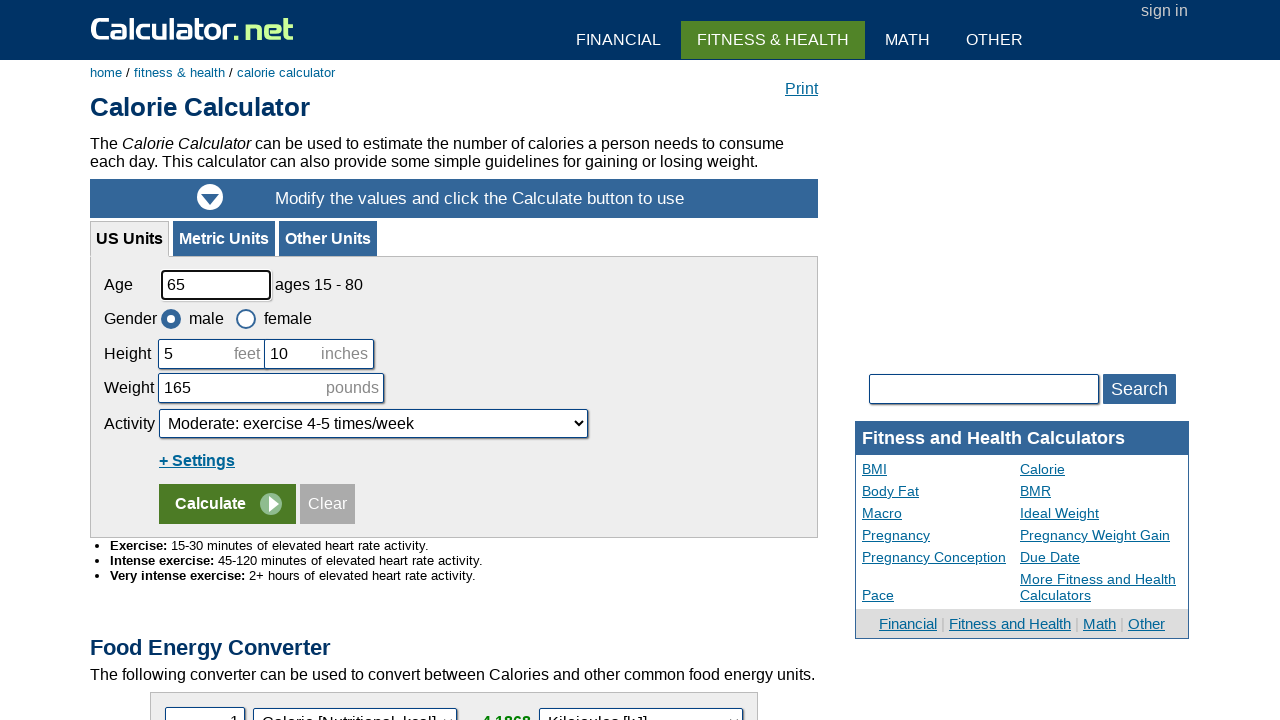

Extracted table row data: Beef, regular, cooked | 2 oz. | 142 | 595
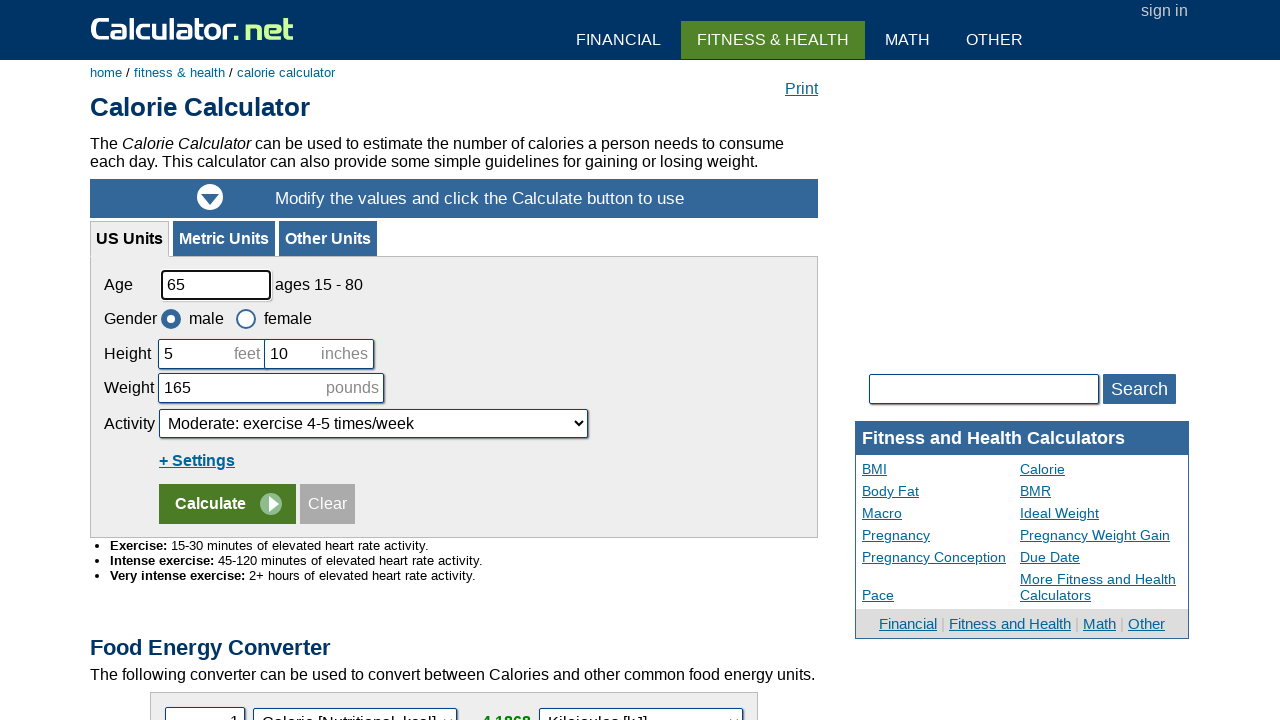

Extracted table row data: Chicken, cooked | 2 oz. | 136 | 569
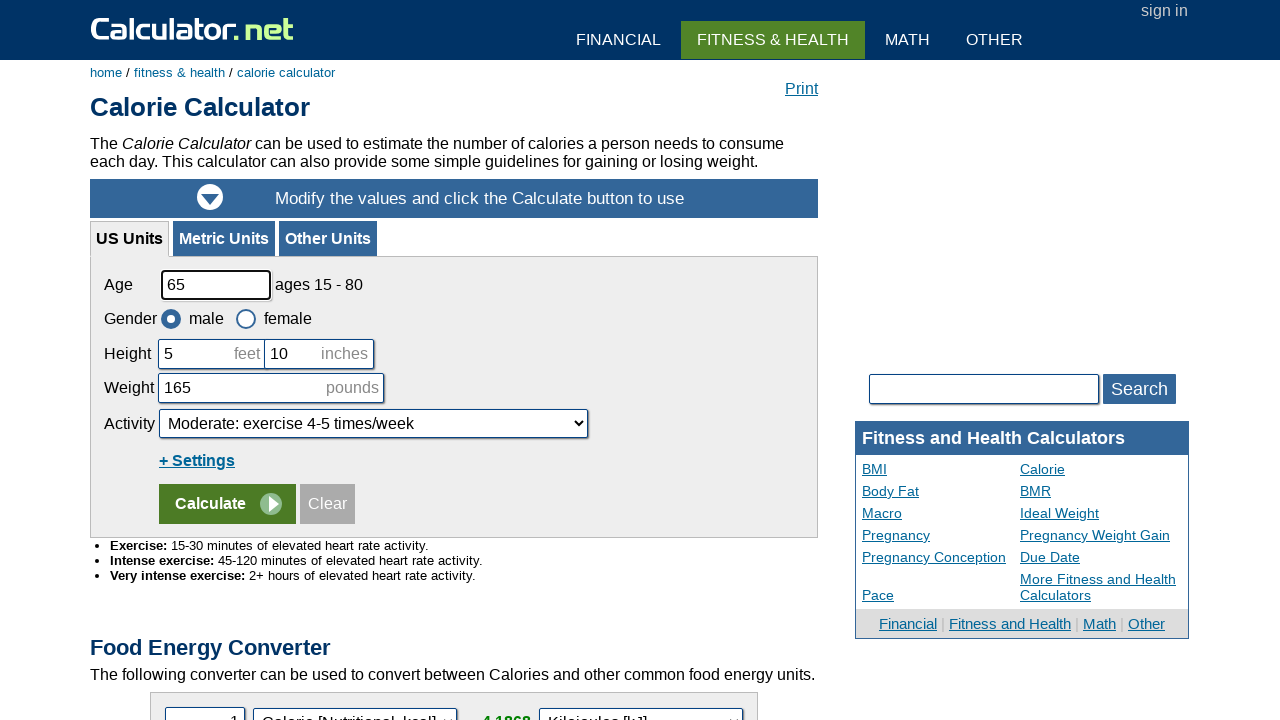

Extracted table row data: Tofu | 4 oz. | 86 | 360
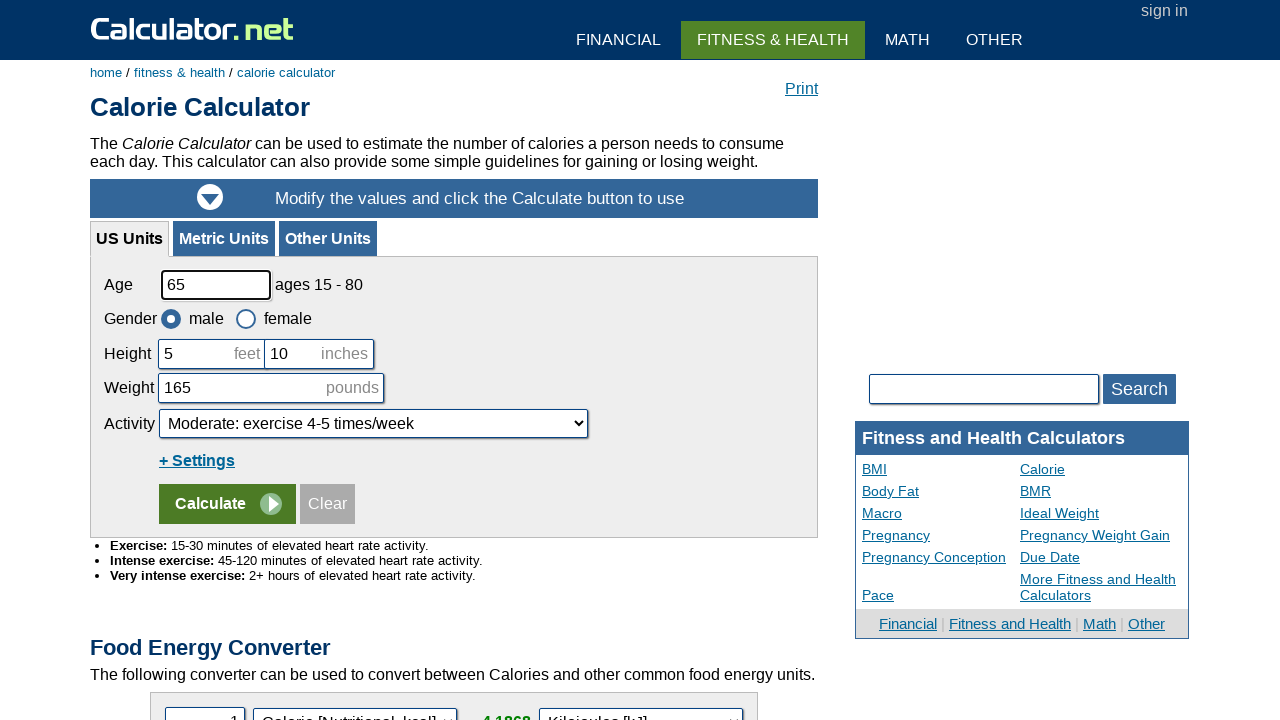

Extracted table row data: Egg | 1 large | 78 | 327
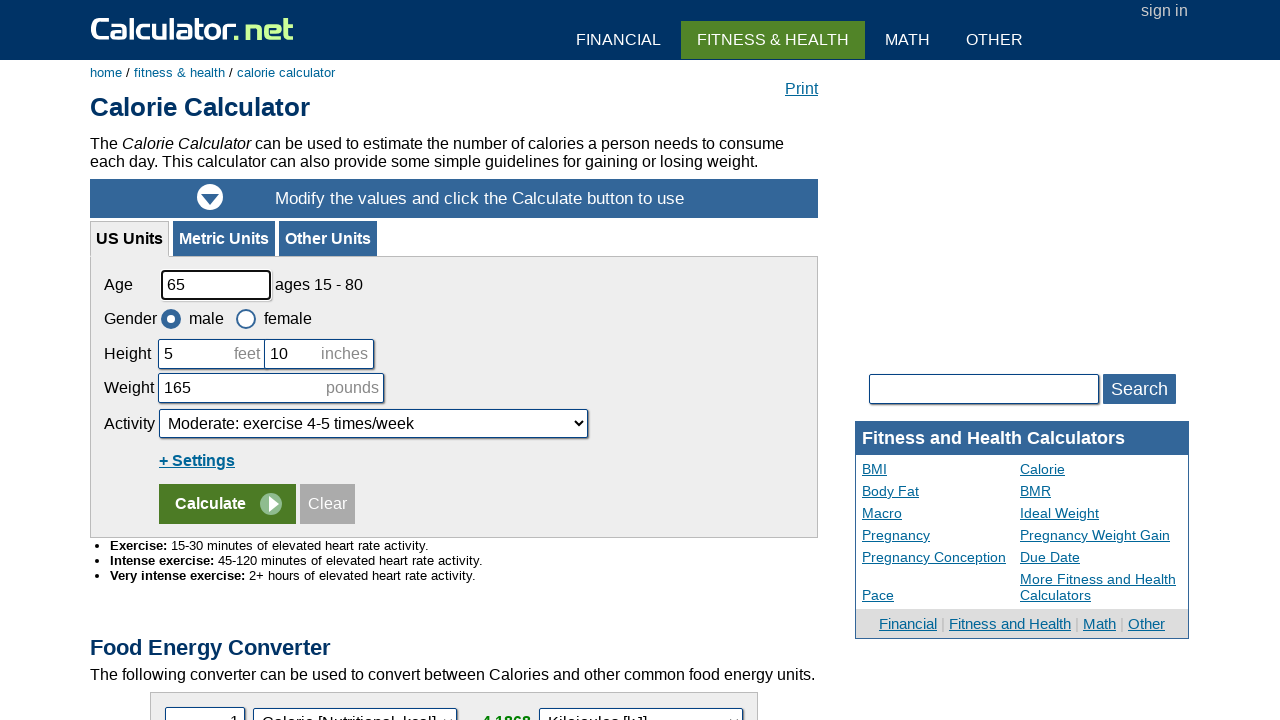

Extracted table row data: Fish, Catfish, cooked | 2 oz. | 136 | 569
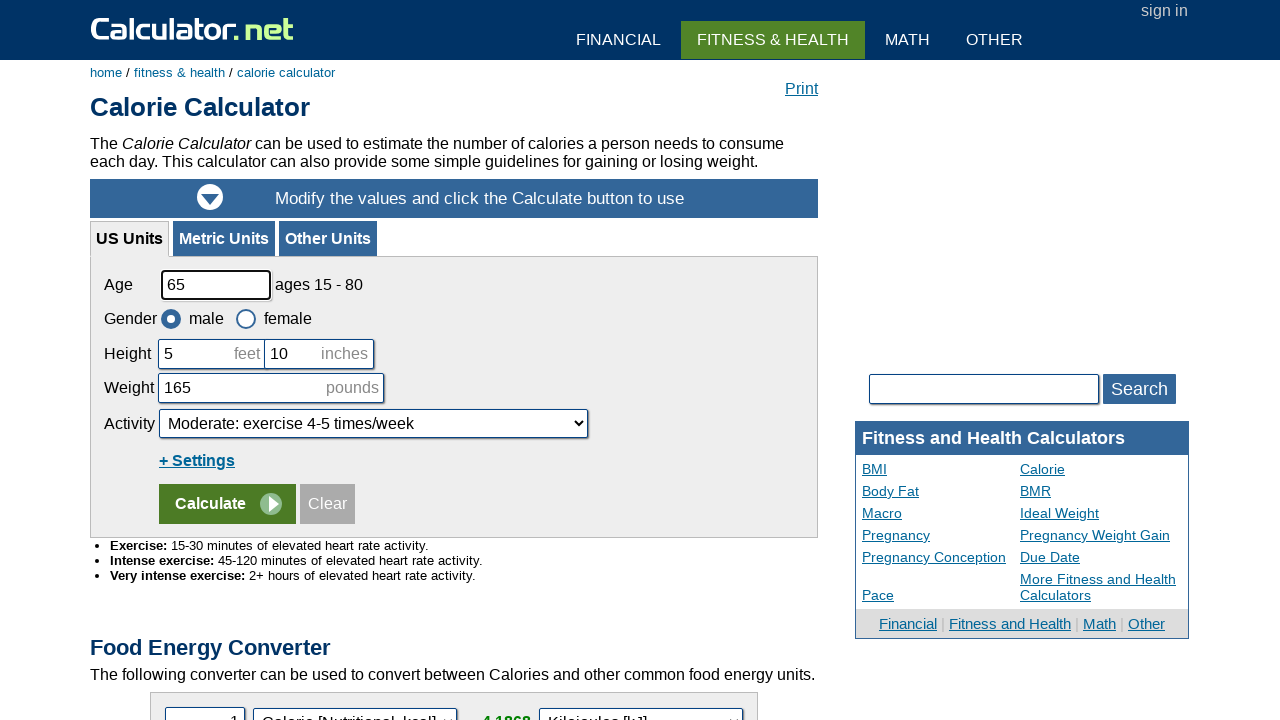

Extracted table row data: Pork, cooked | 2 oz. | 137 | 574
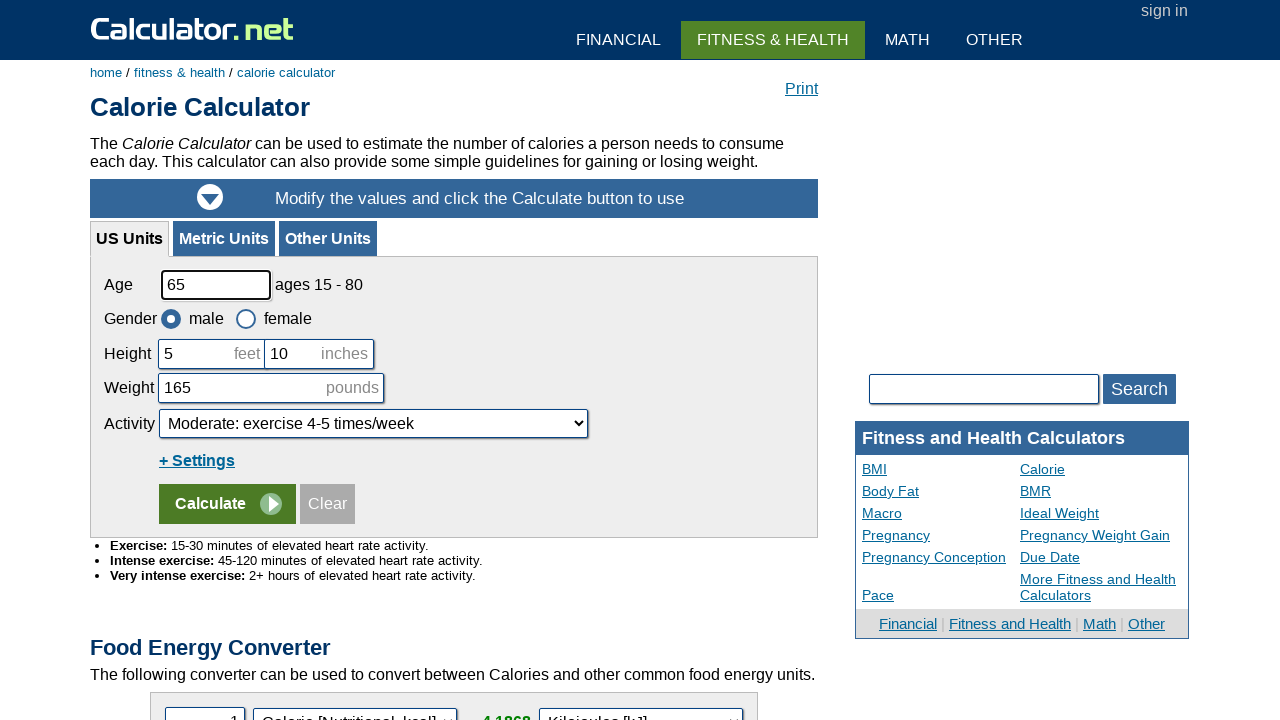

Extracted table row data: Shrimp, cooked | 2 oz. | 56 | 234
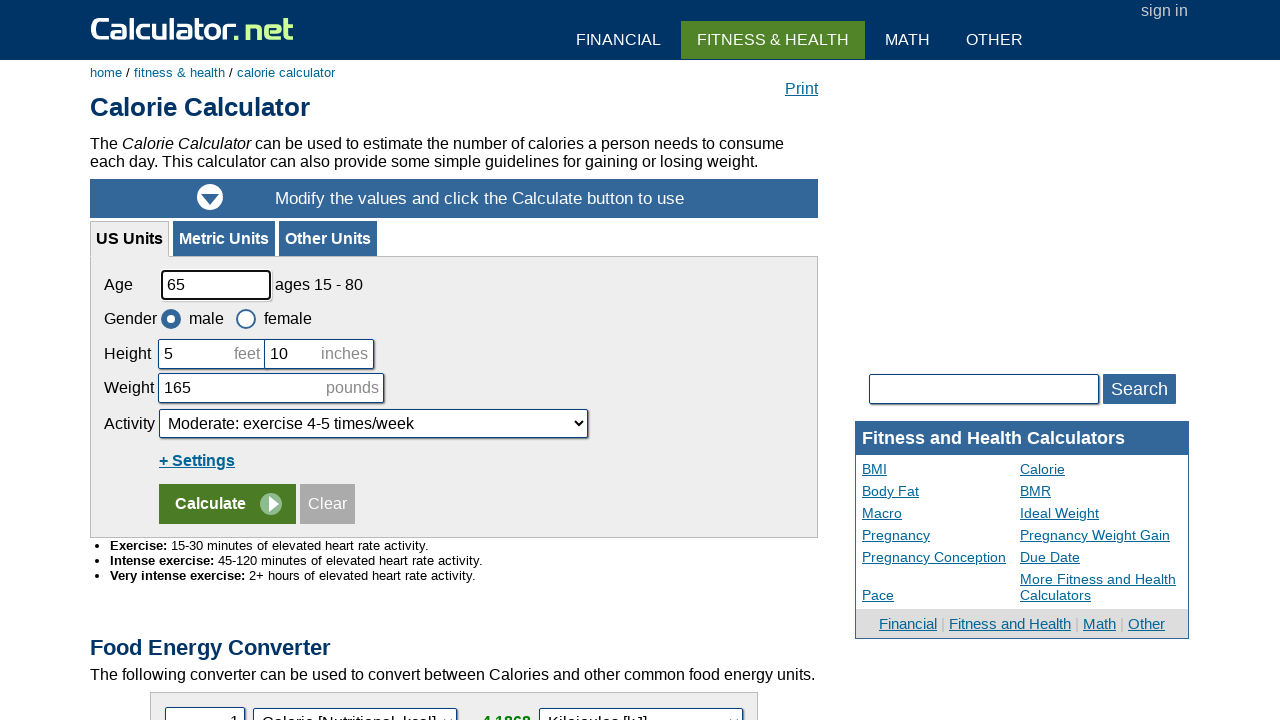

Extracted table row data: Common Meals/Snacks
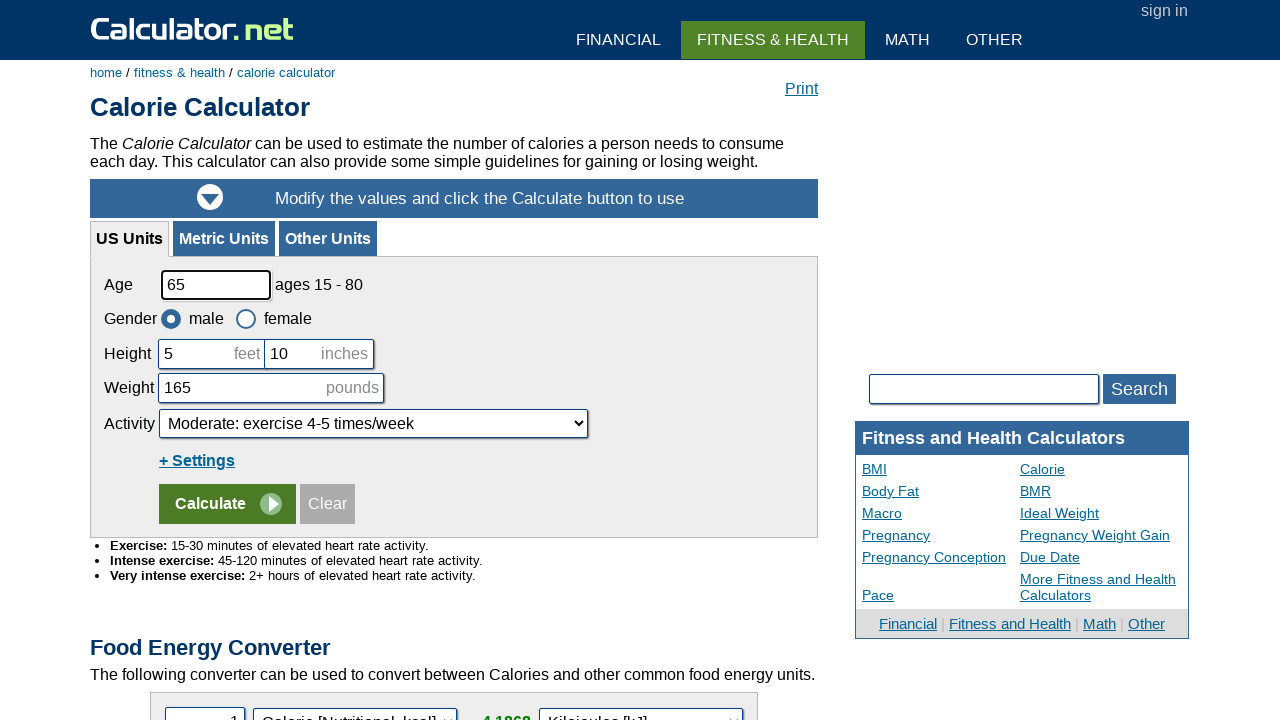

Extracted table row data: Bread, white | 1 slice (1 oz.) | 75 | 314
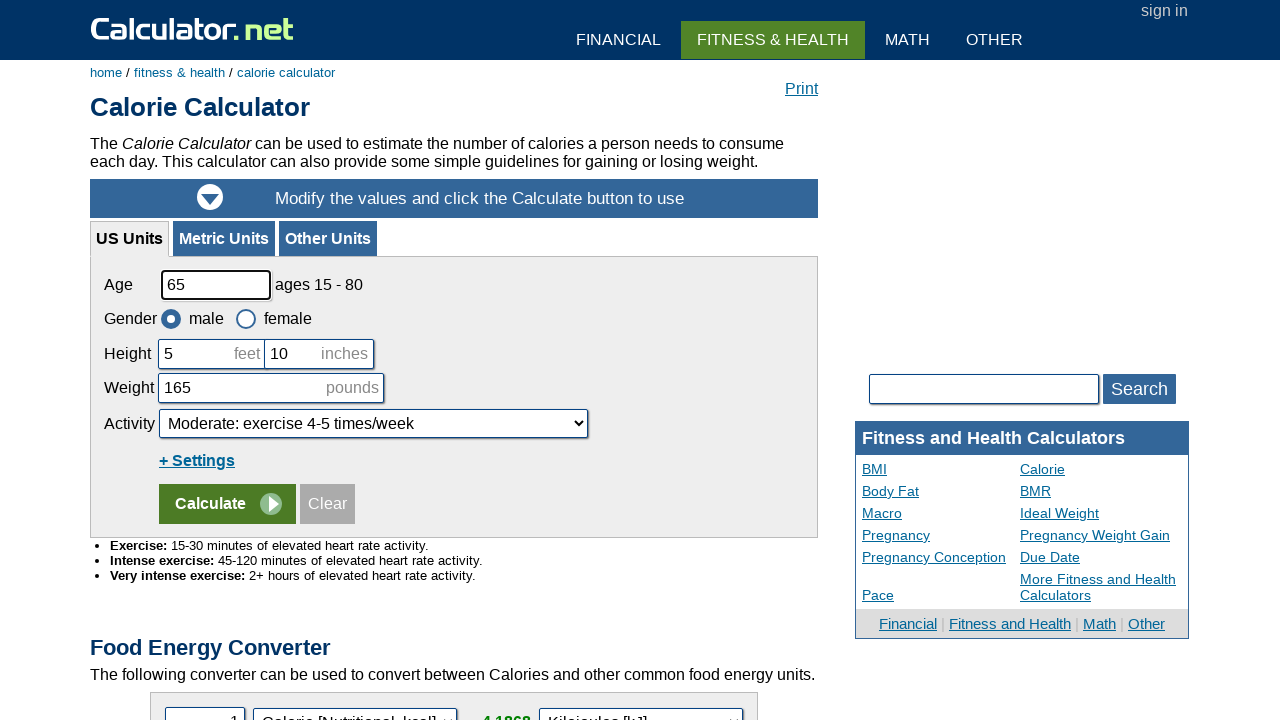

Extracted table row data: Butter | 1 tablespoon | 102 | 427
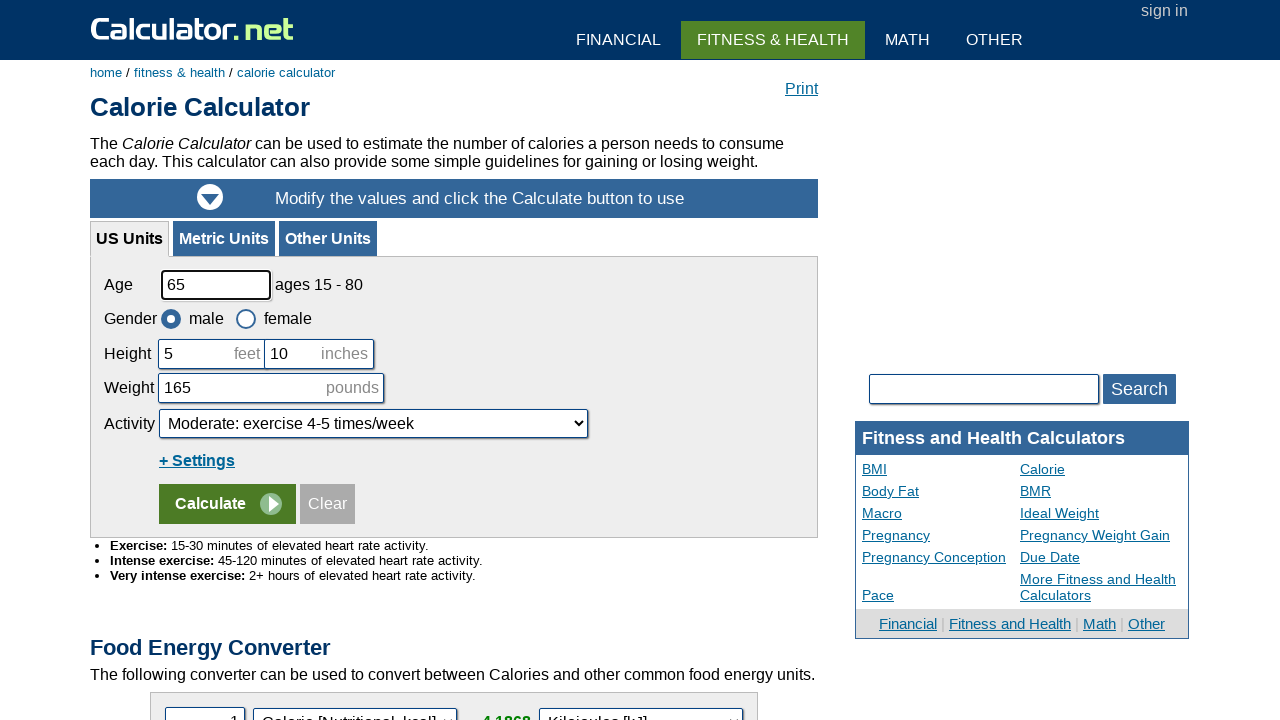

Extracted table row data: Caesar salad | 3 cups | 481 | 2014
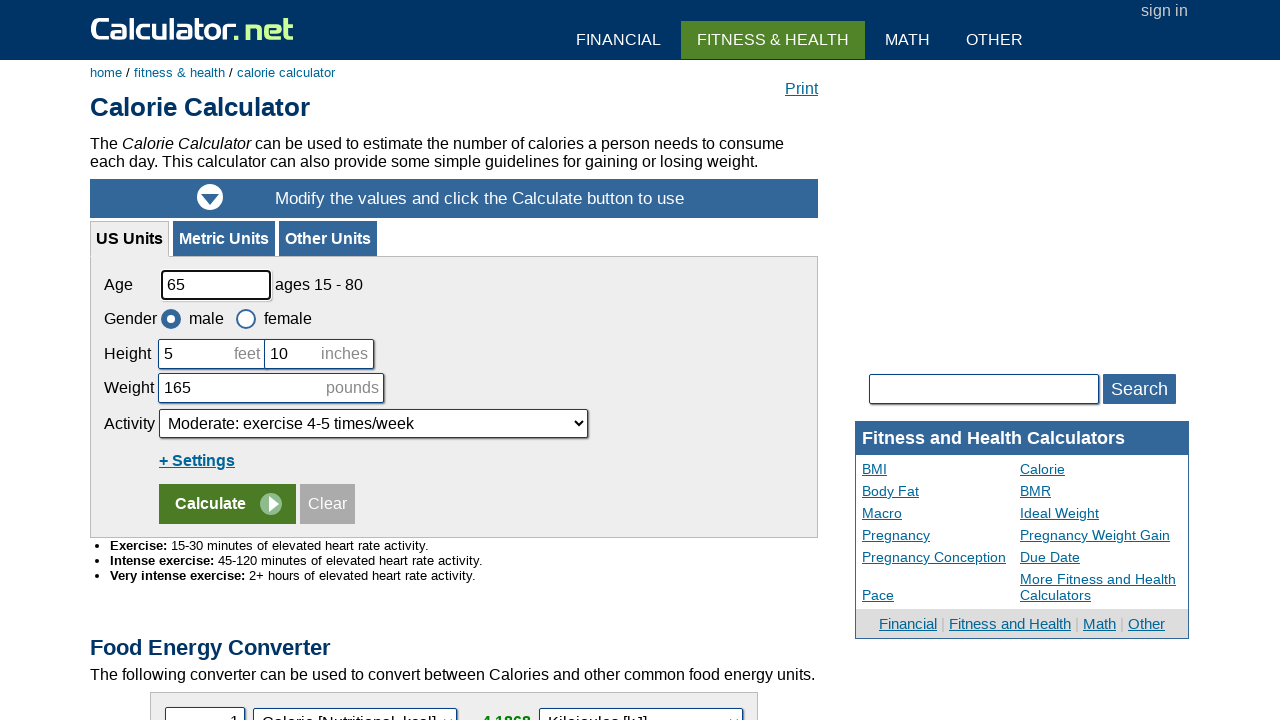

Extracted table row data: Cheeseburger | 1 sandwich | 285 | 1193
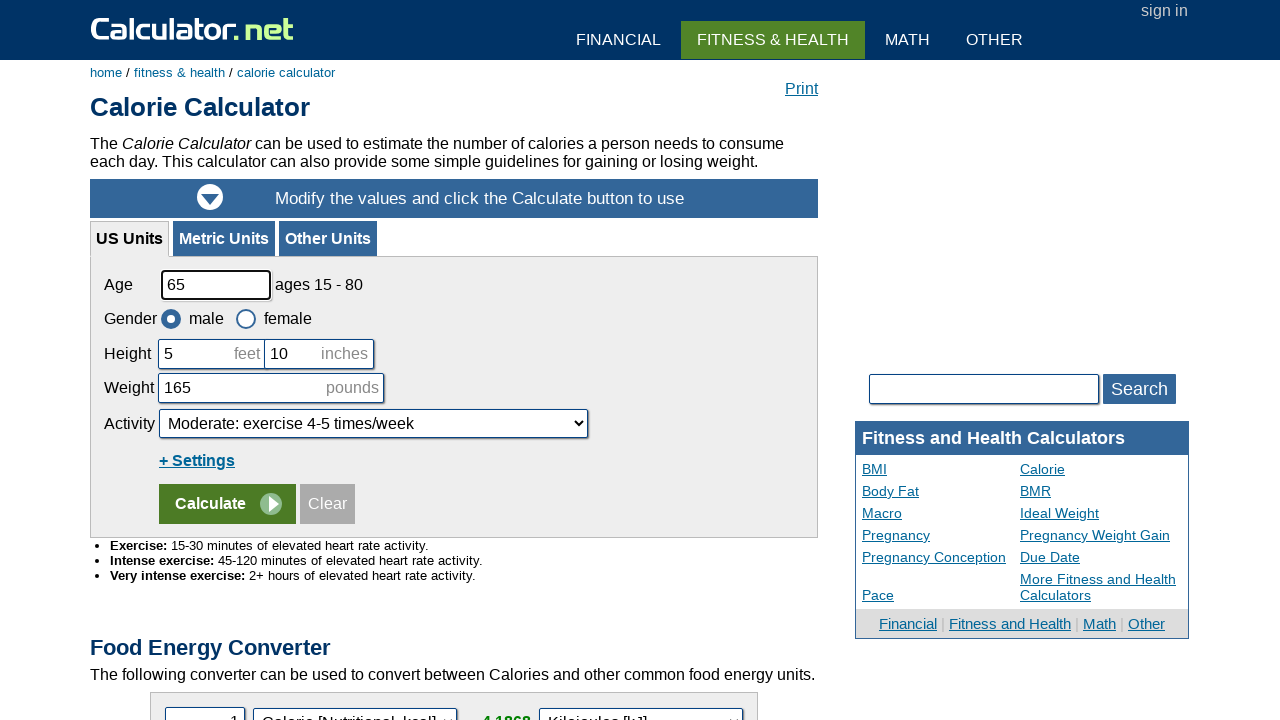

Extracted table row data: Hamburger | 1 sandwich | 250 | 1047
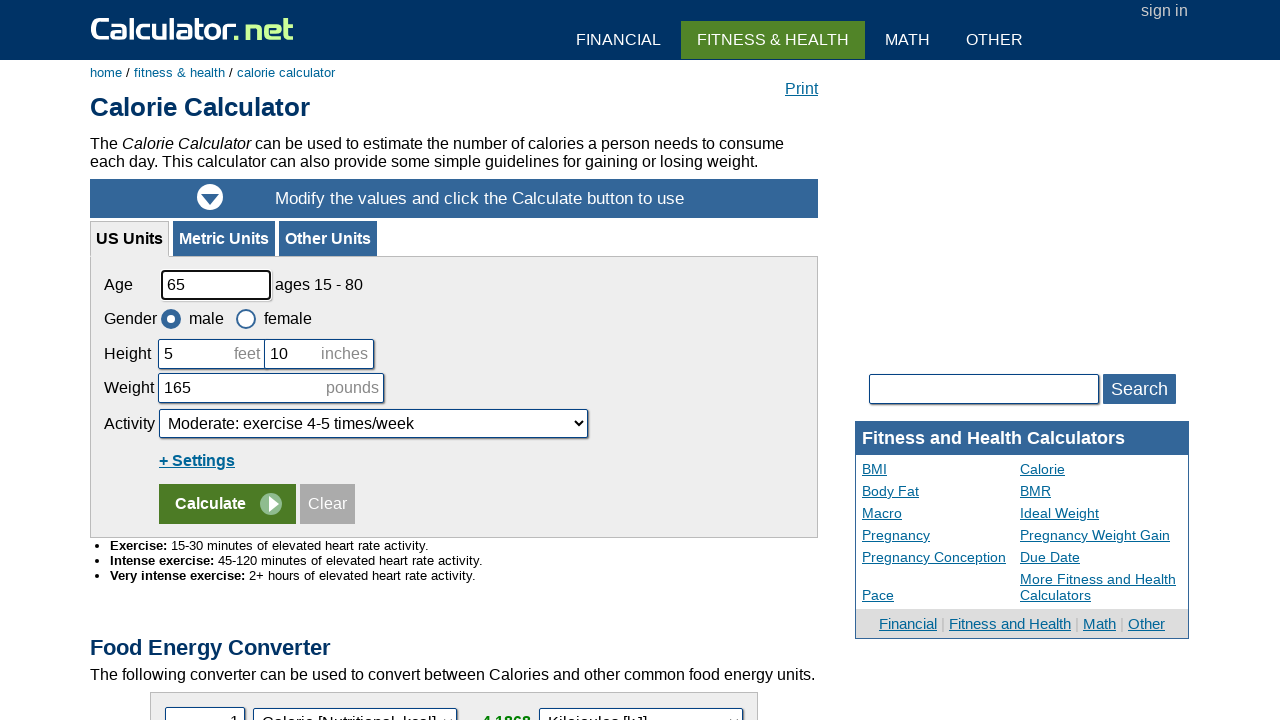

Extracted table row data: Dark Chocolate | 1 oz.  | 155 | 649
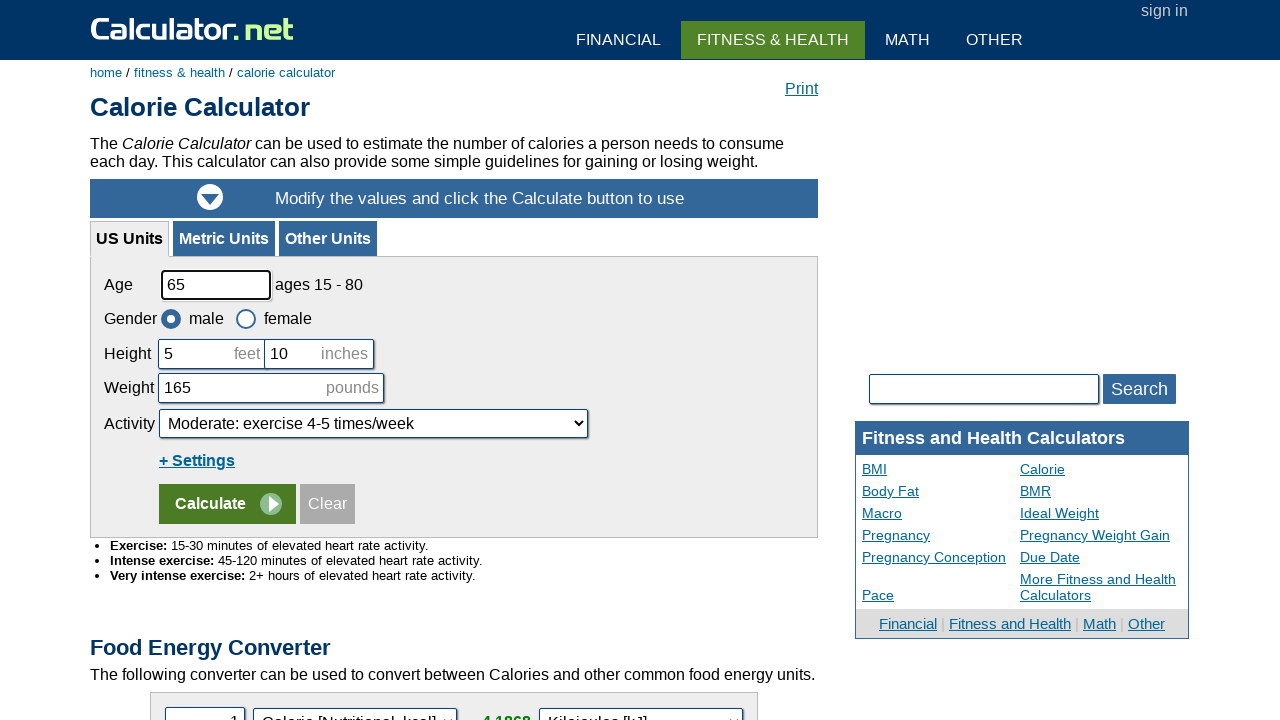

Extracted table row data: Corn | 1 cup | 132 | 553
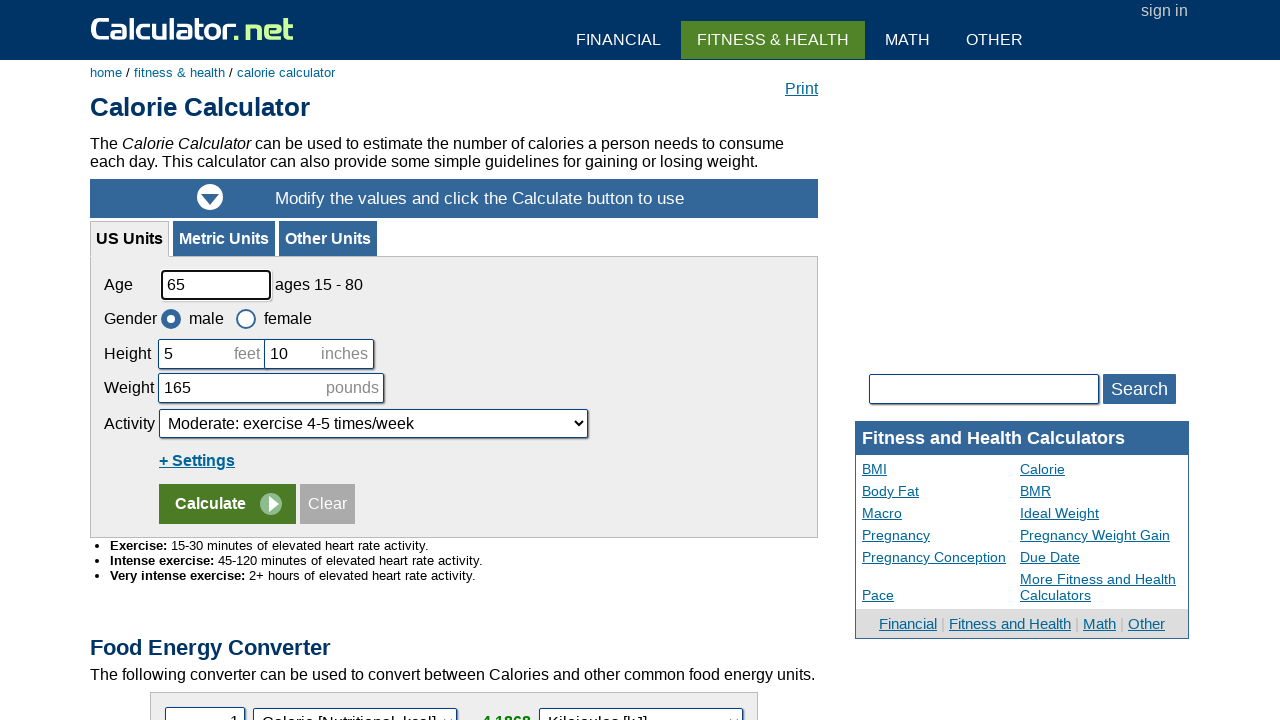

Extracted table row data: Pizza | 1 slice (14") | 285 | 1193
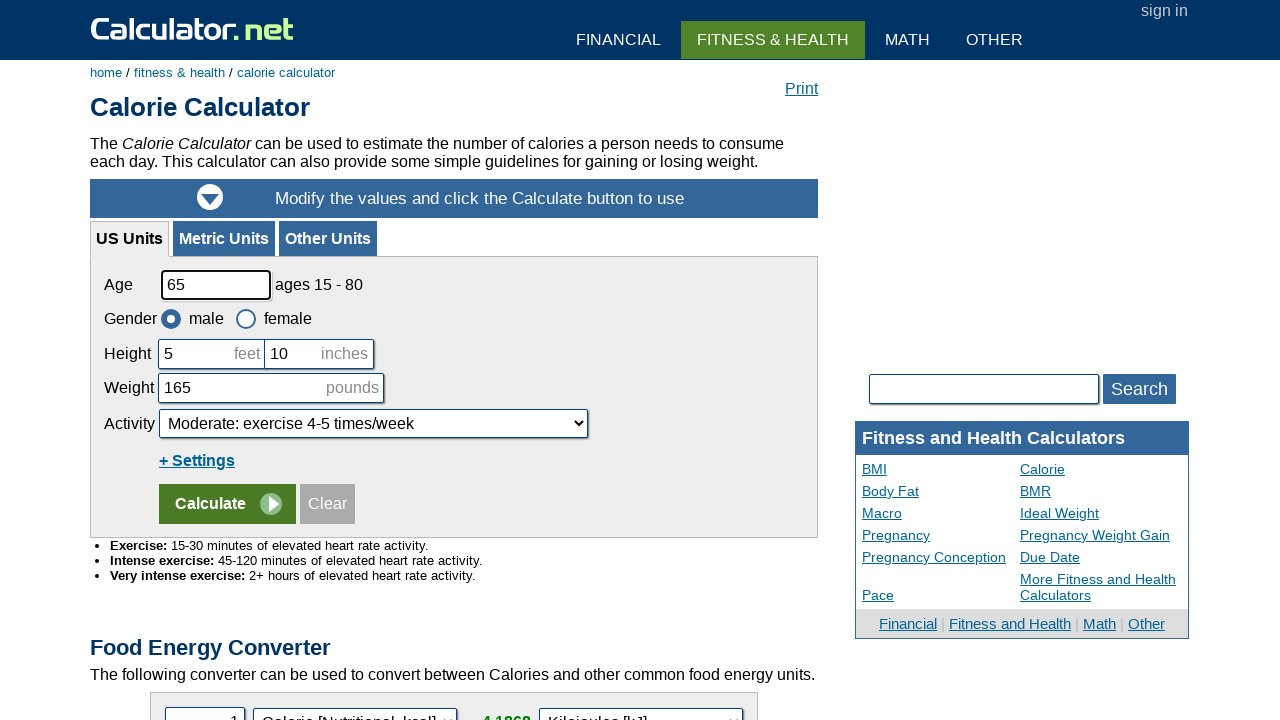

Extracted table row data: Potato | 6 oz. | 130 | 544
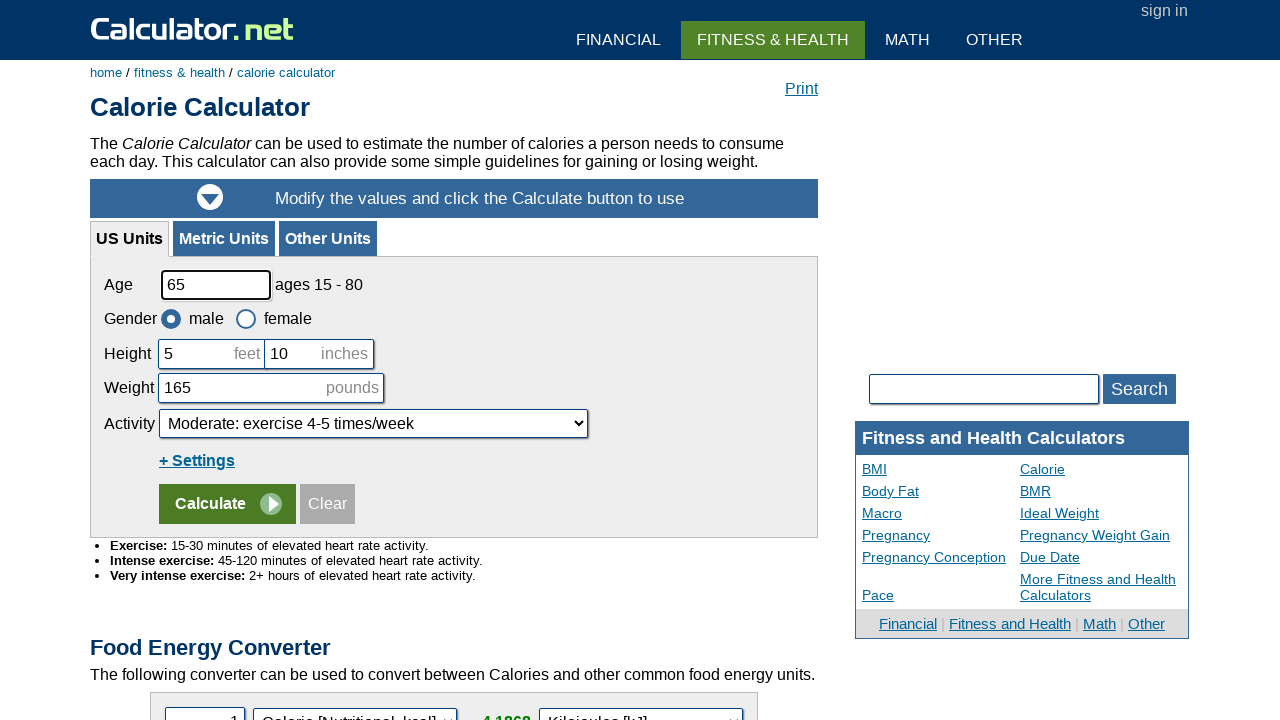

Extracted table row data: Rice | 1 cup cooked | 206 | 862
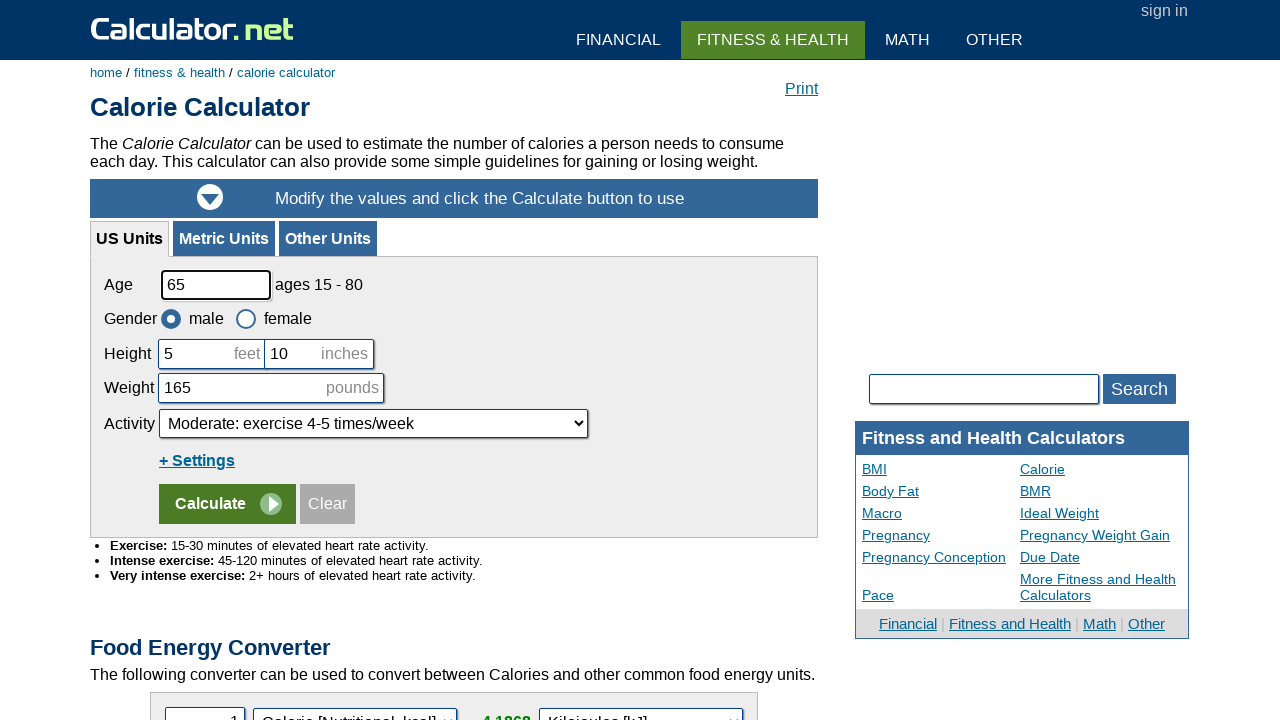

Extracted table row data: Sandwich | 1 (6" Subway Turkey Sandwich) | 200 | 837
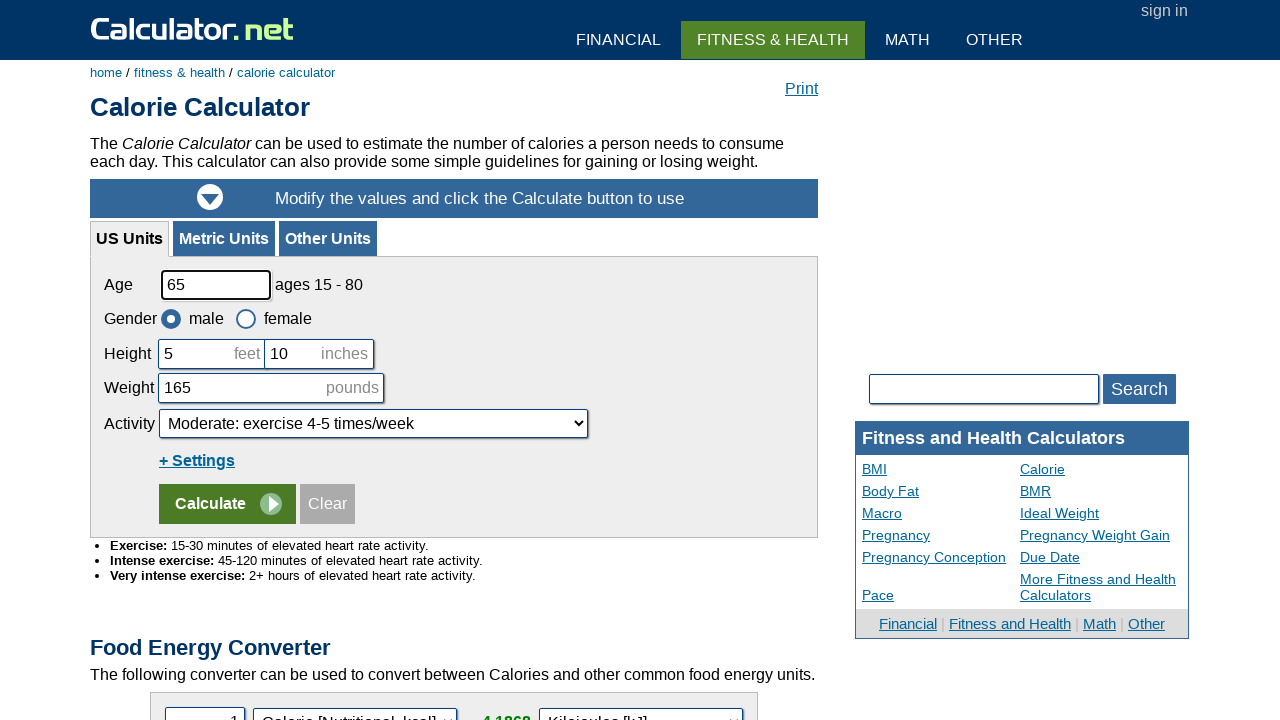

Extracted table row data: Beverages/Dairy
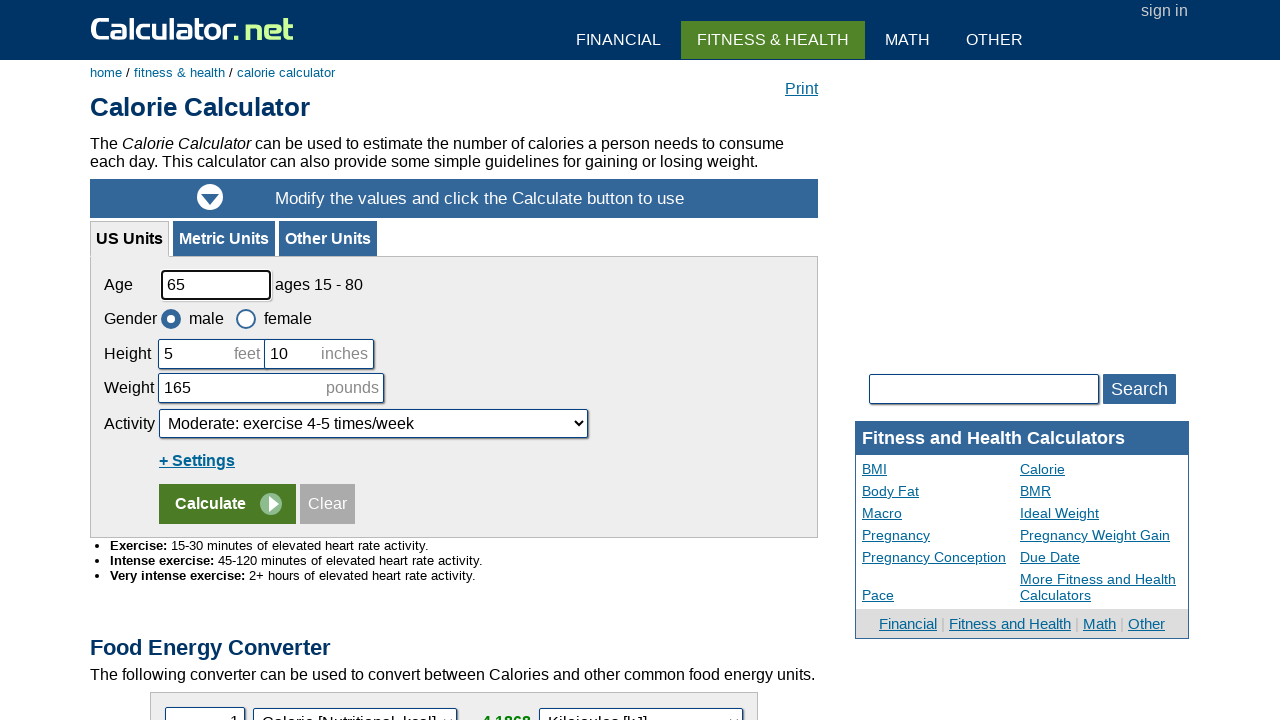

Extracted table row data: Beer | 1 can | 154 | 645
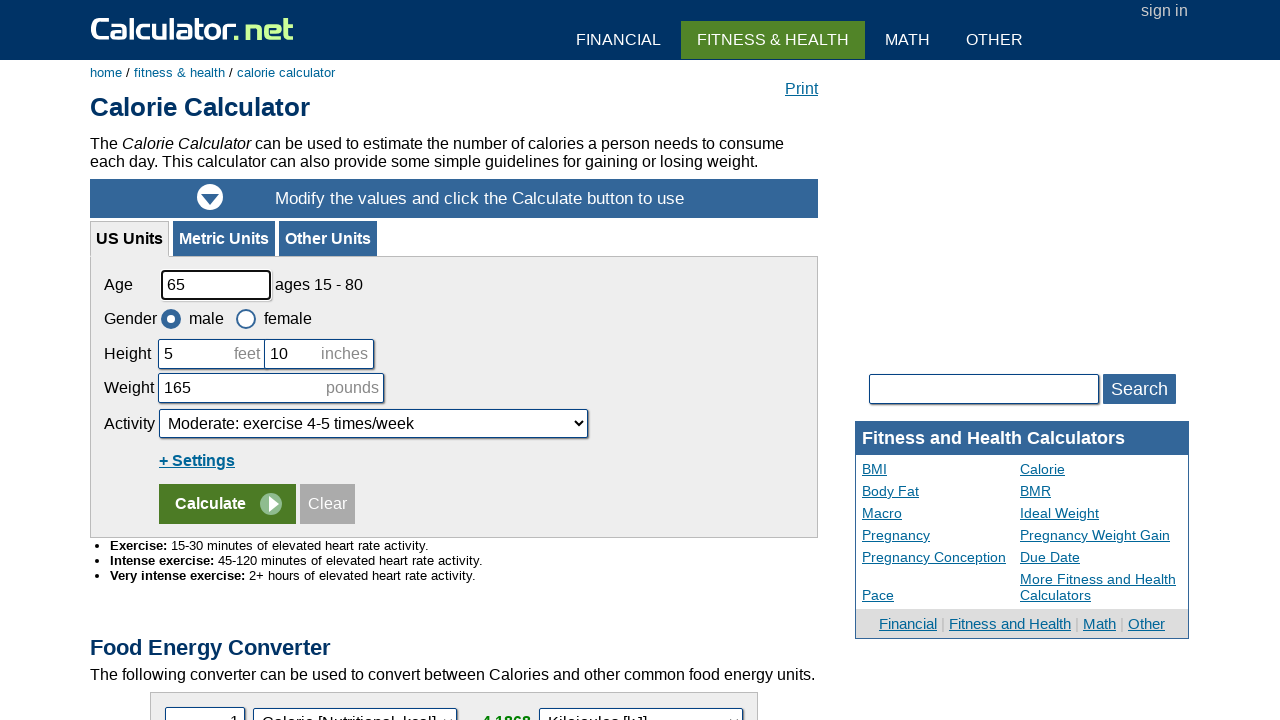

Extracted table row data: Coca-Cola Classic | 1 can | 150 | 628
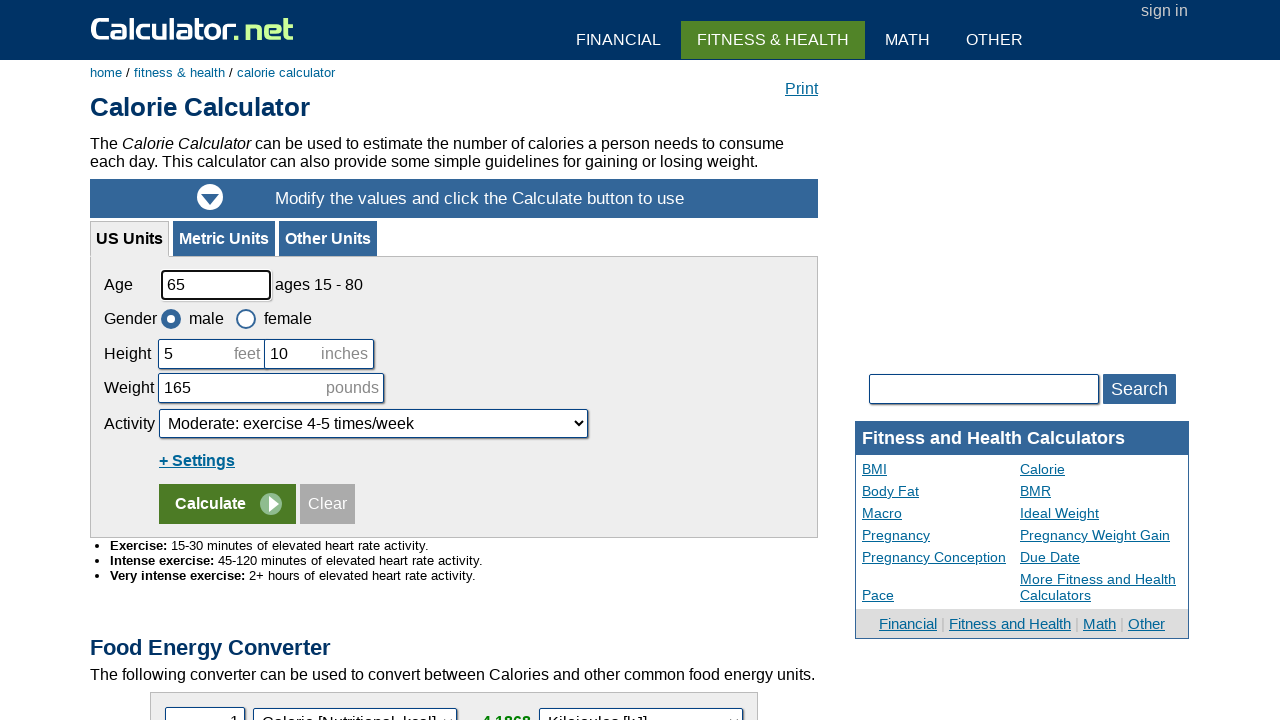

Extracted table row data: Diet Coke | 1 can | 0 | 0
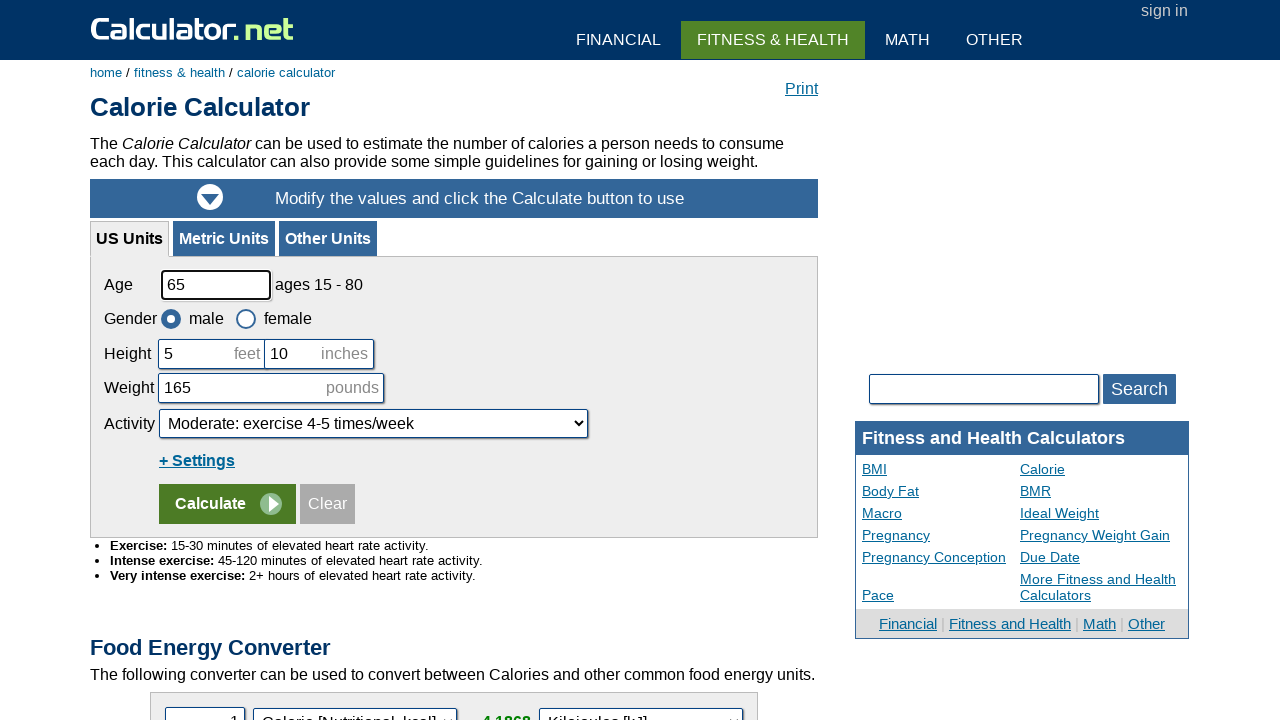

Extracted table row data: Milk (1%) | 1 cup | 102 | 427
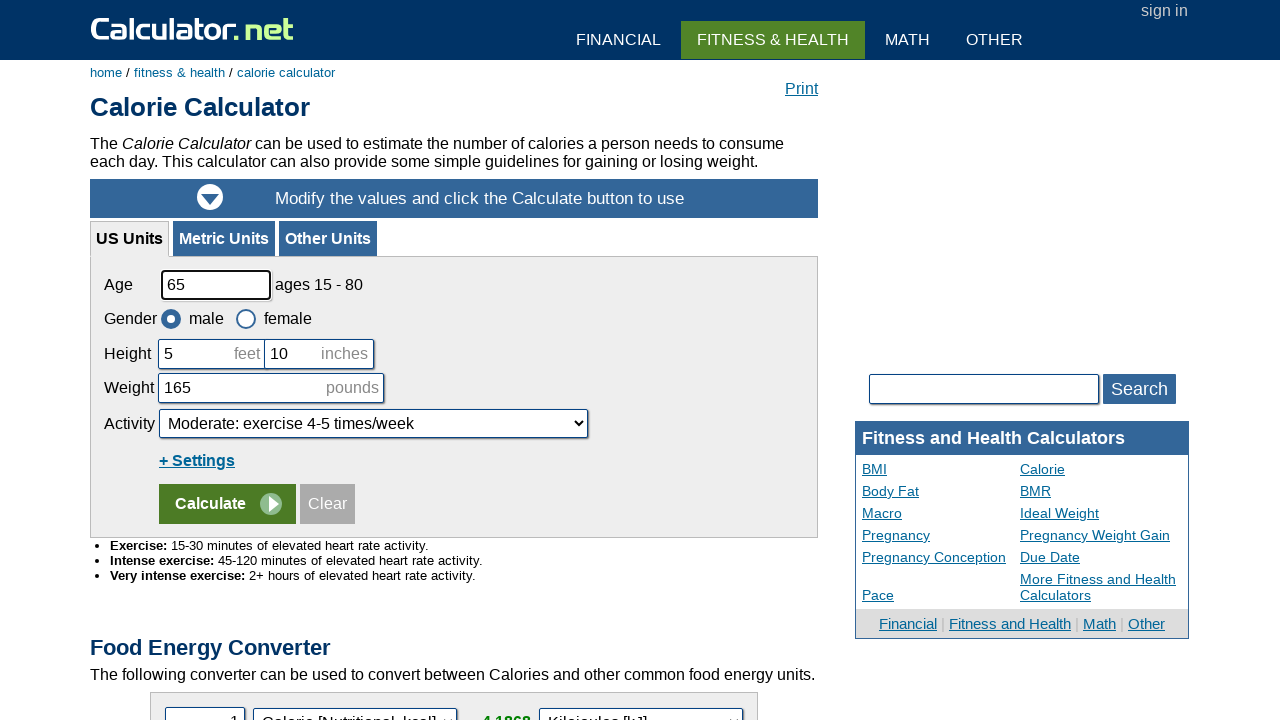

Extracted table row data: Milk (2%) | 1 cup | 122 | 511
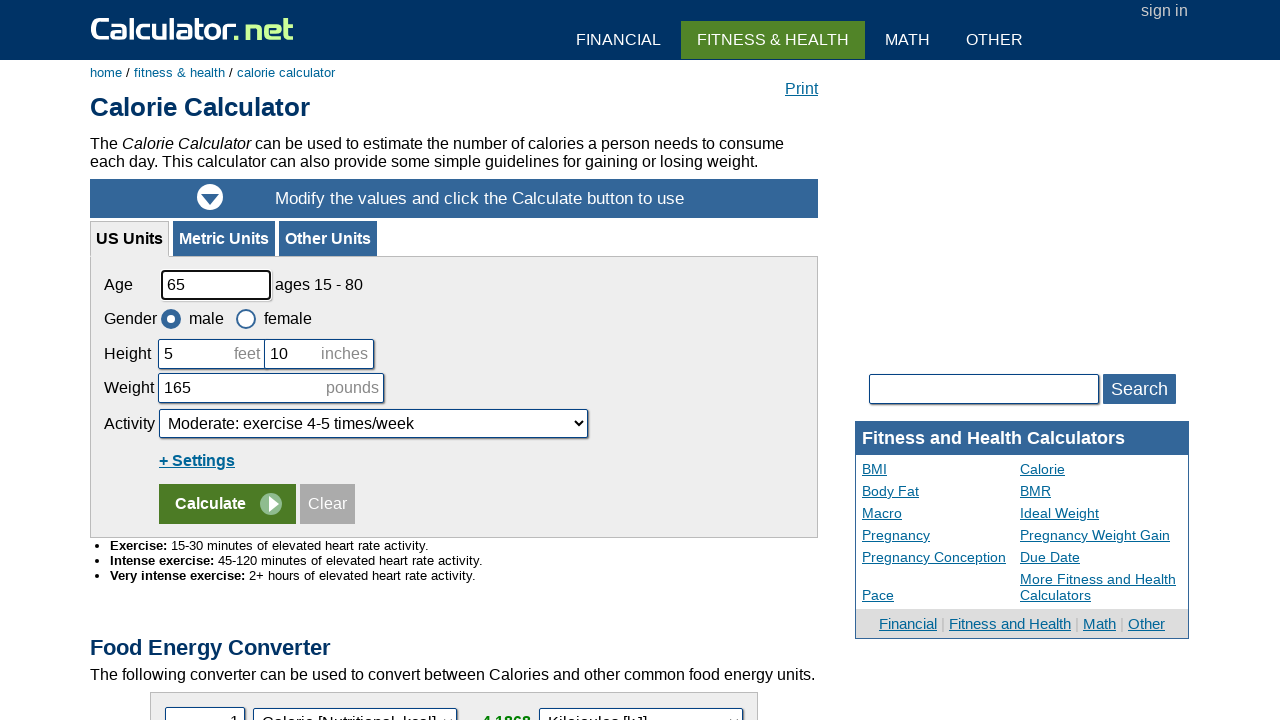

Extracted table row data: Milk (Whole) | 1 cup | 146 | 611
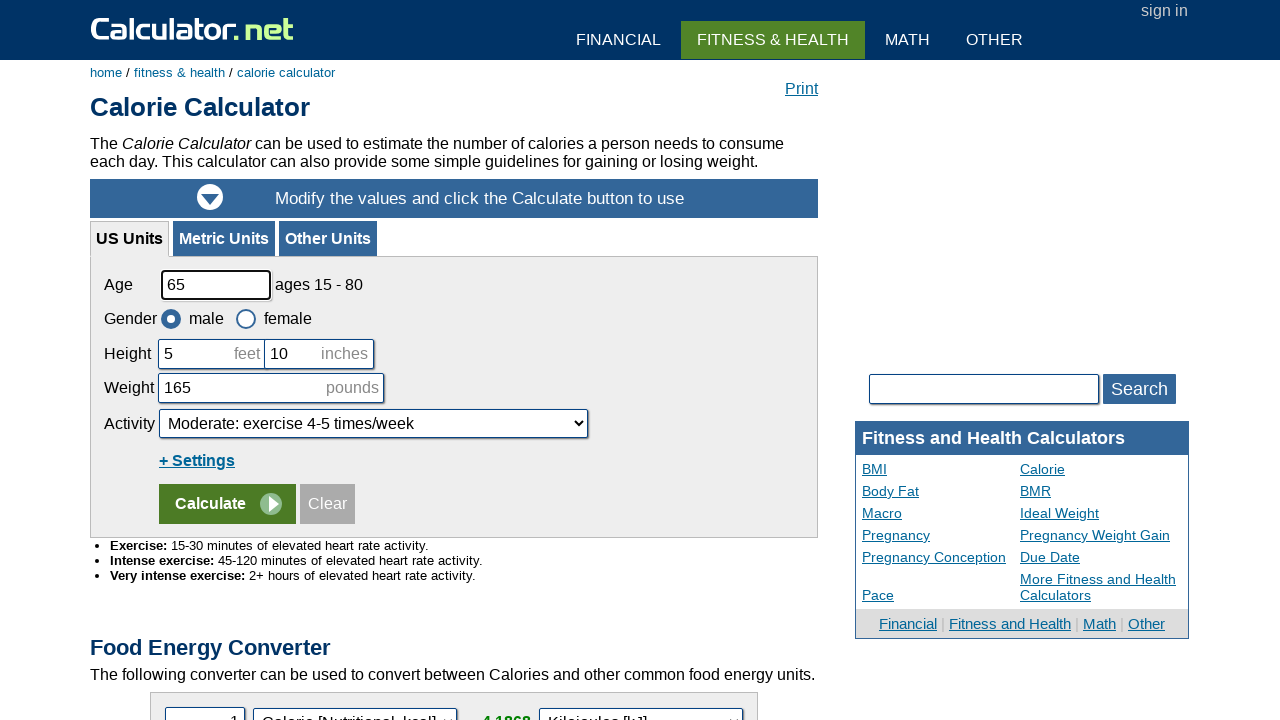

Extracted table row data: Orange Juice | 1 cup | 111 | 465
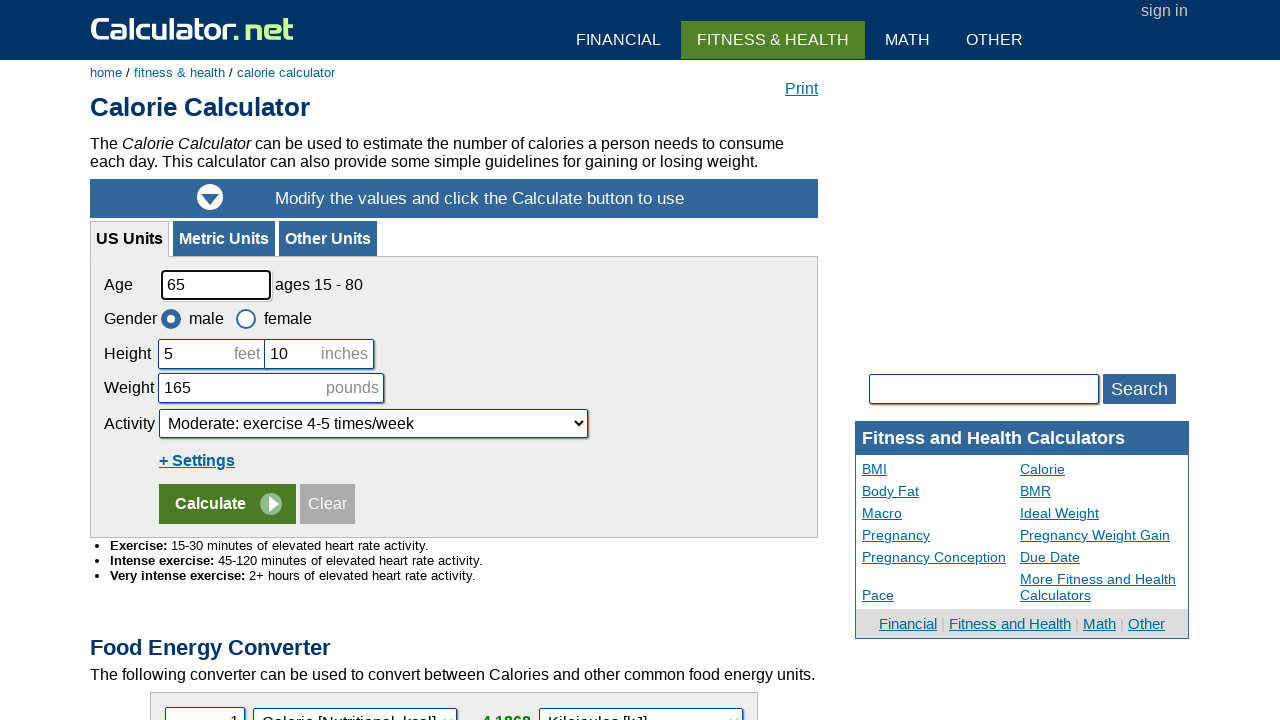

Extracted table row data: Apple cider | 1 cup | 117 | 490
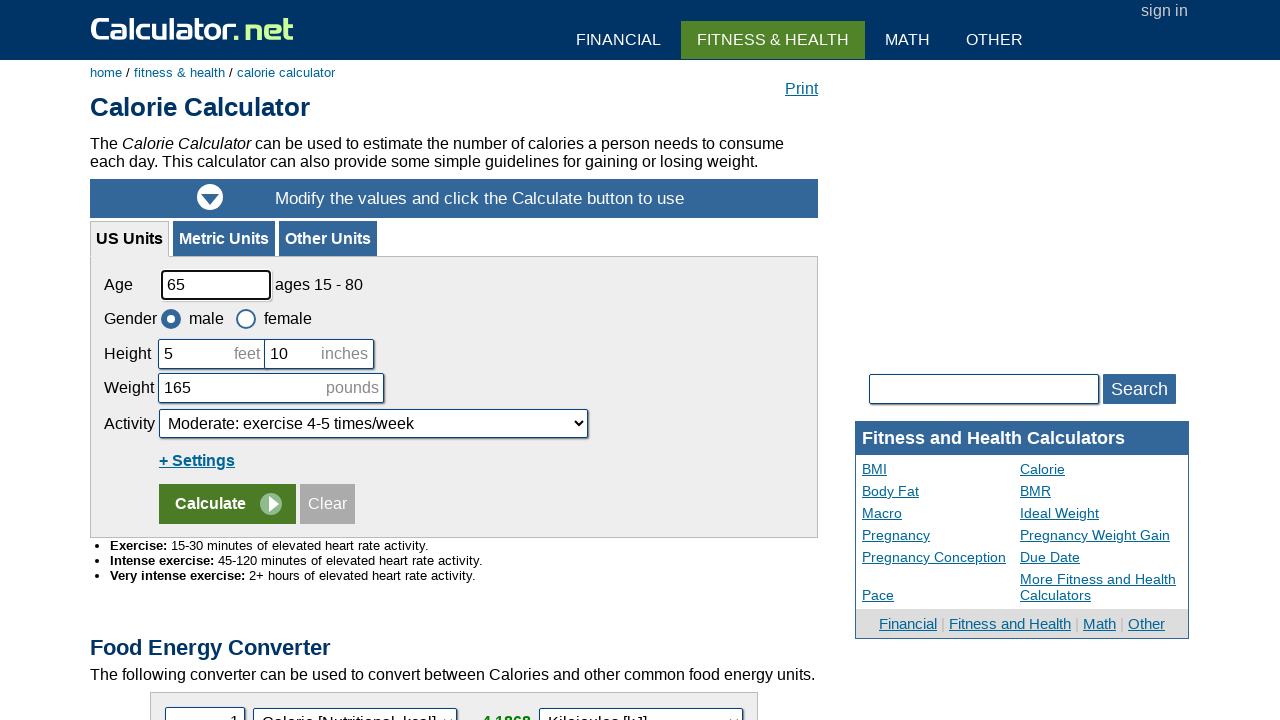

Extracted table row data: Yogurt (low-fat) | 1 cup | 154 | 645
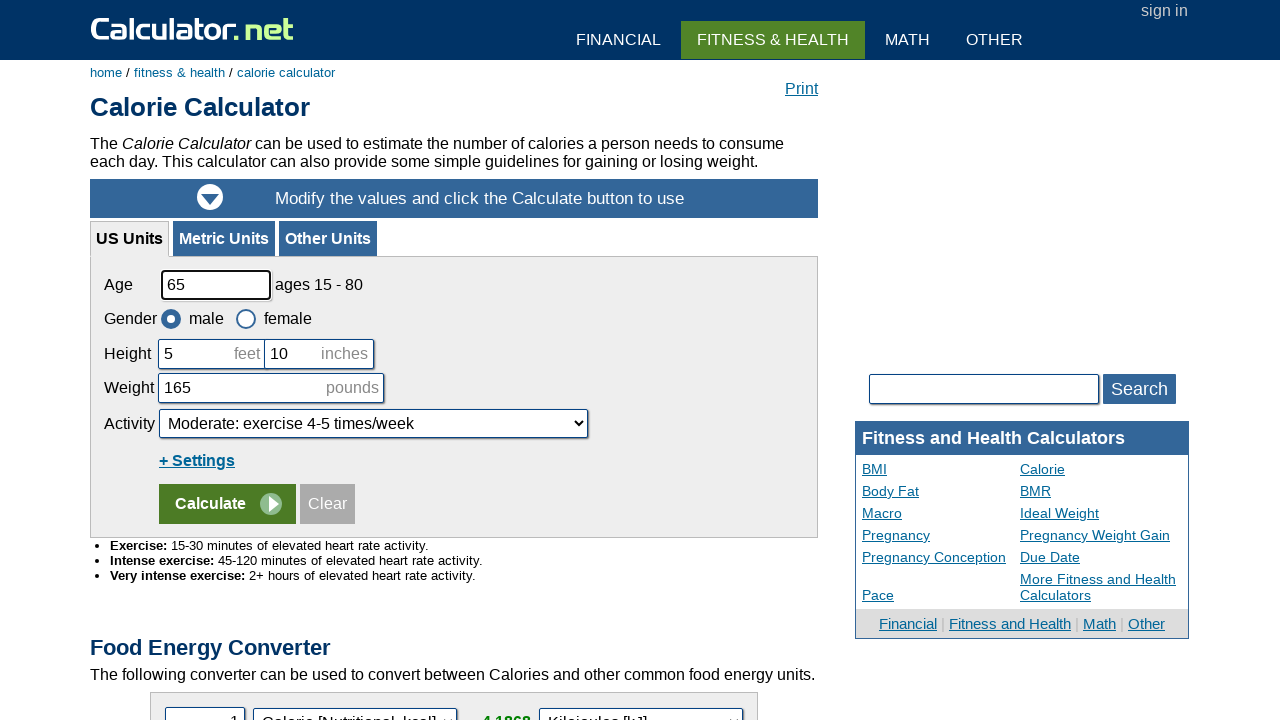

Extracted table row data: Yogurt (non-fat) | 1 cup | 110 | 461
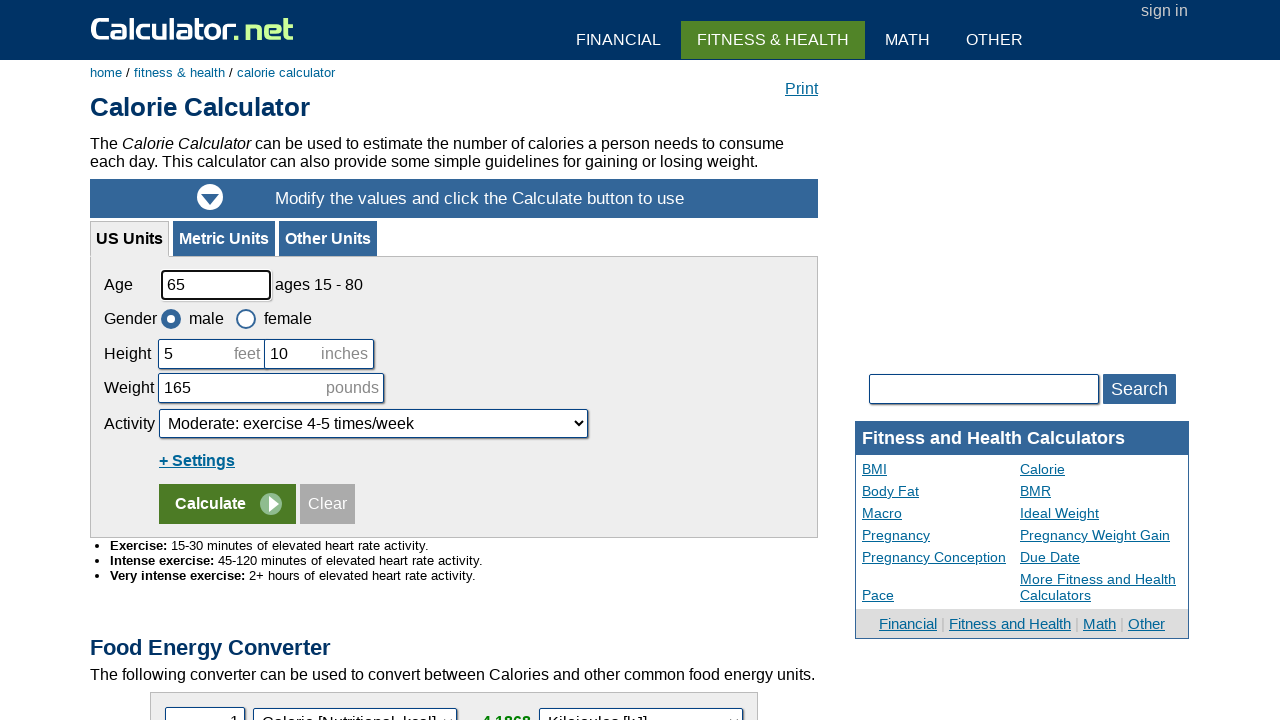

Extracted table row data: Meal | 1200 Cal Plan | 1500 Cal Plan | 2000 Cal Plan
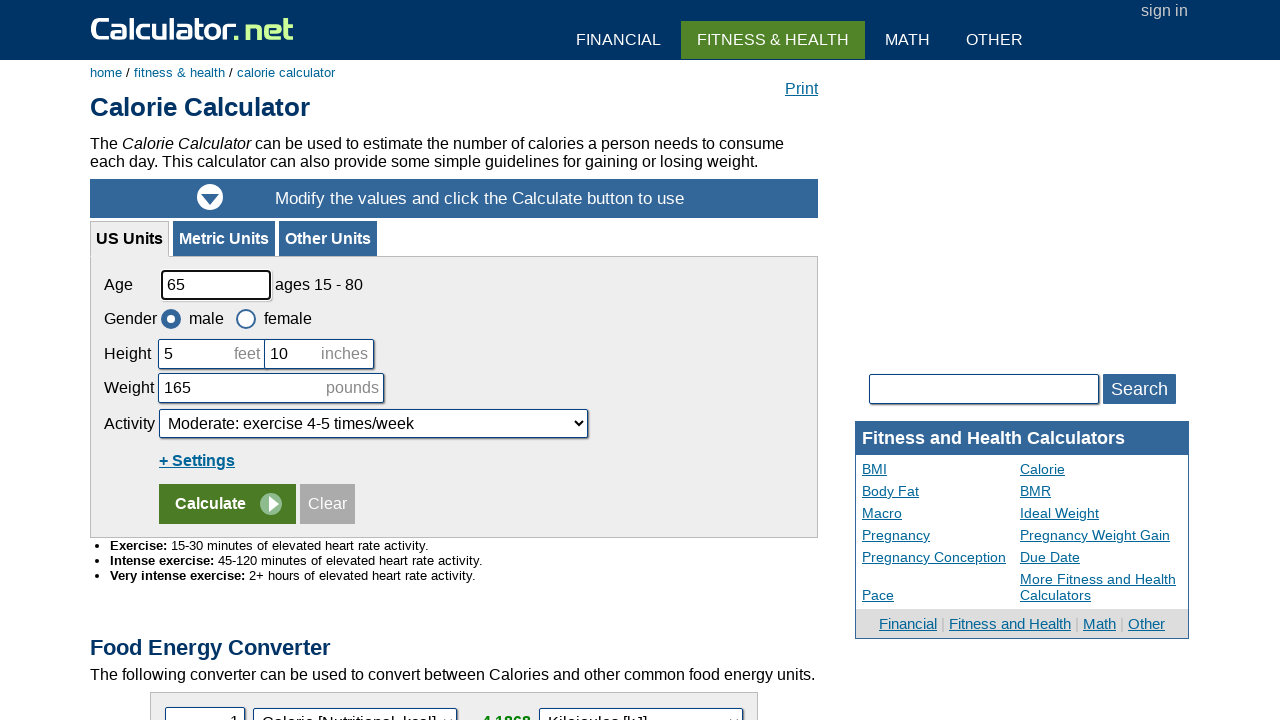

Extracted table row data: Breakfast | 

All-bran cereal (125)
Milk (50)
Banana (90)

 | 

Granola (120)
Greek yogurt (120)
Blueberries (40)

 | 

Buttered toast (150)
Egg (80)
Banana (90)
Almonds (170)


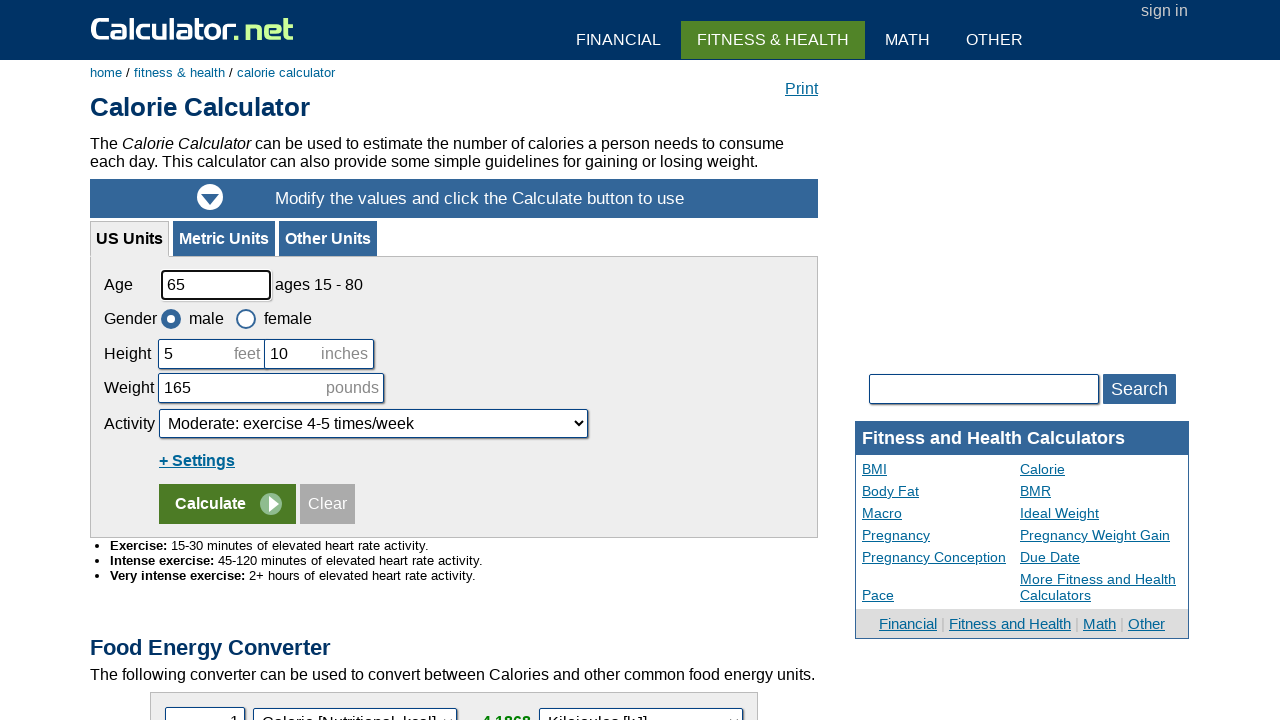

Extracted table row data: Snack | 

Cucumber (30)
Avocado dip (50)

 | 

Orange (70)

 | 

Greek yogurt (120)
Blueberries (40)


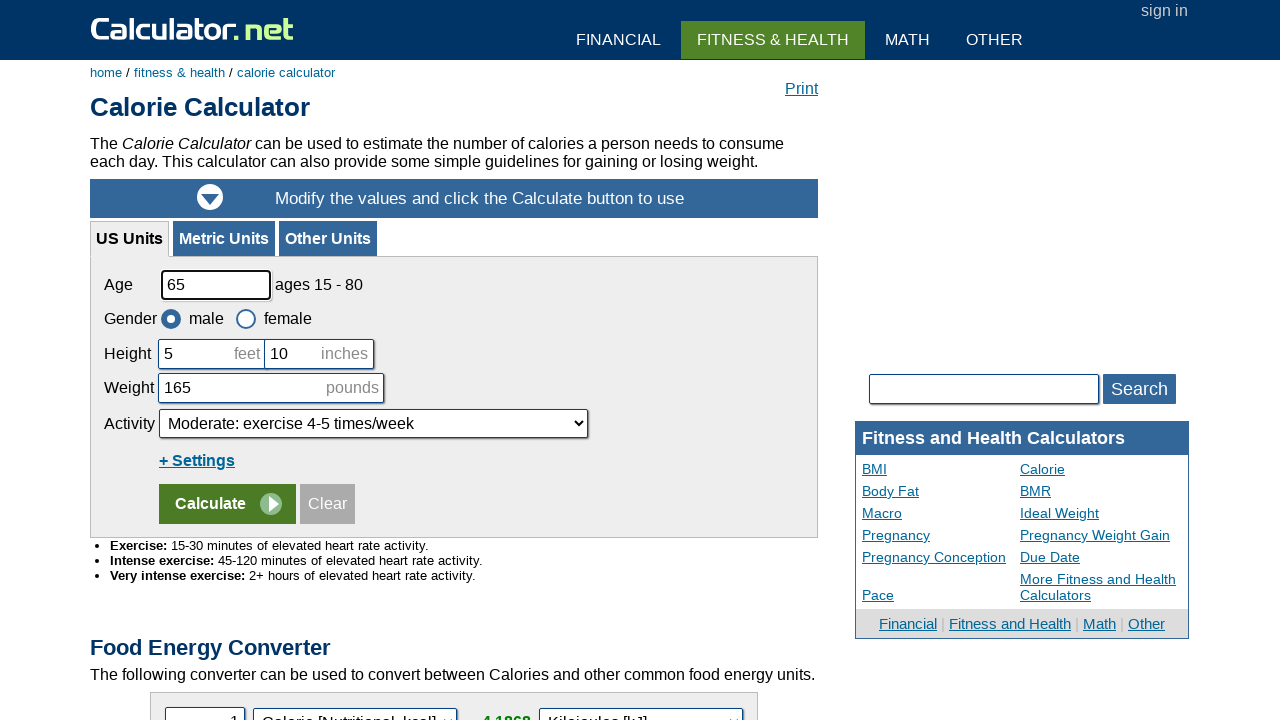

Extracted table row data: Total | 345 Calories | 350 Calories | 650 Calories
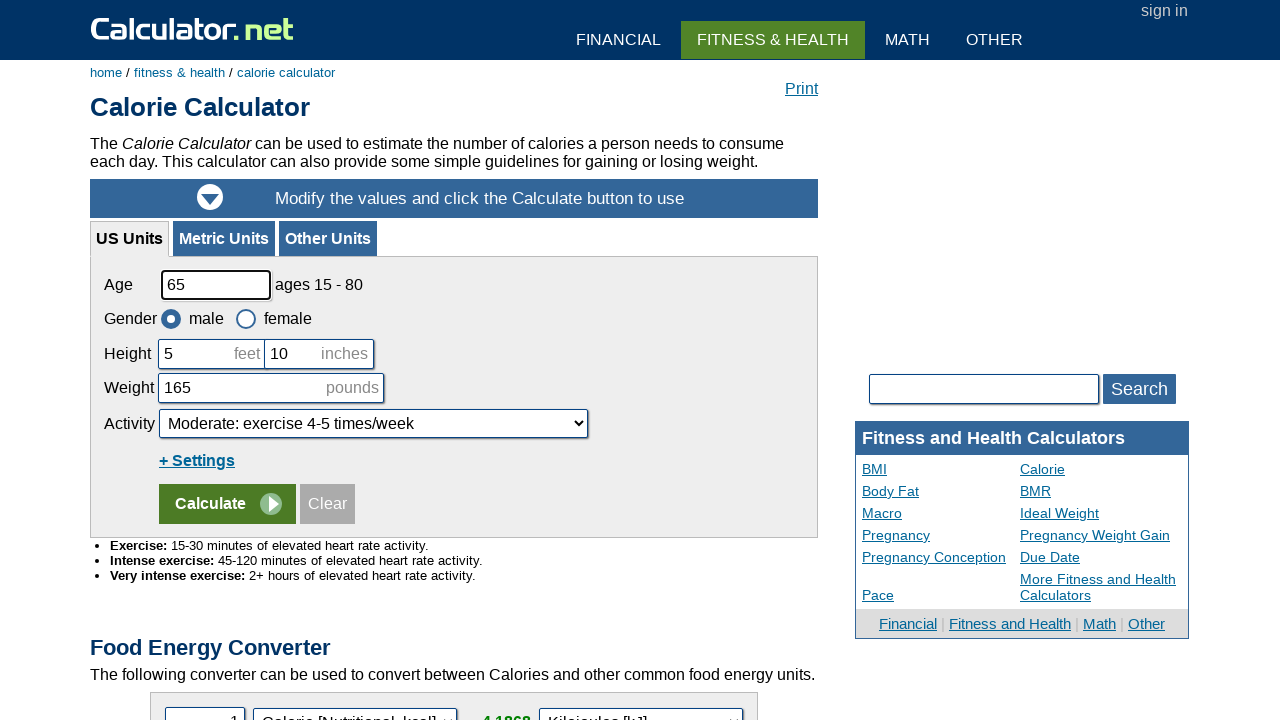

Extracted table row data:  
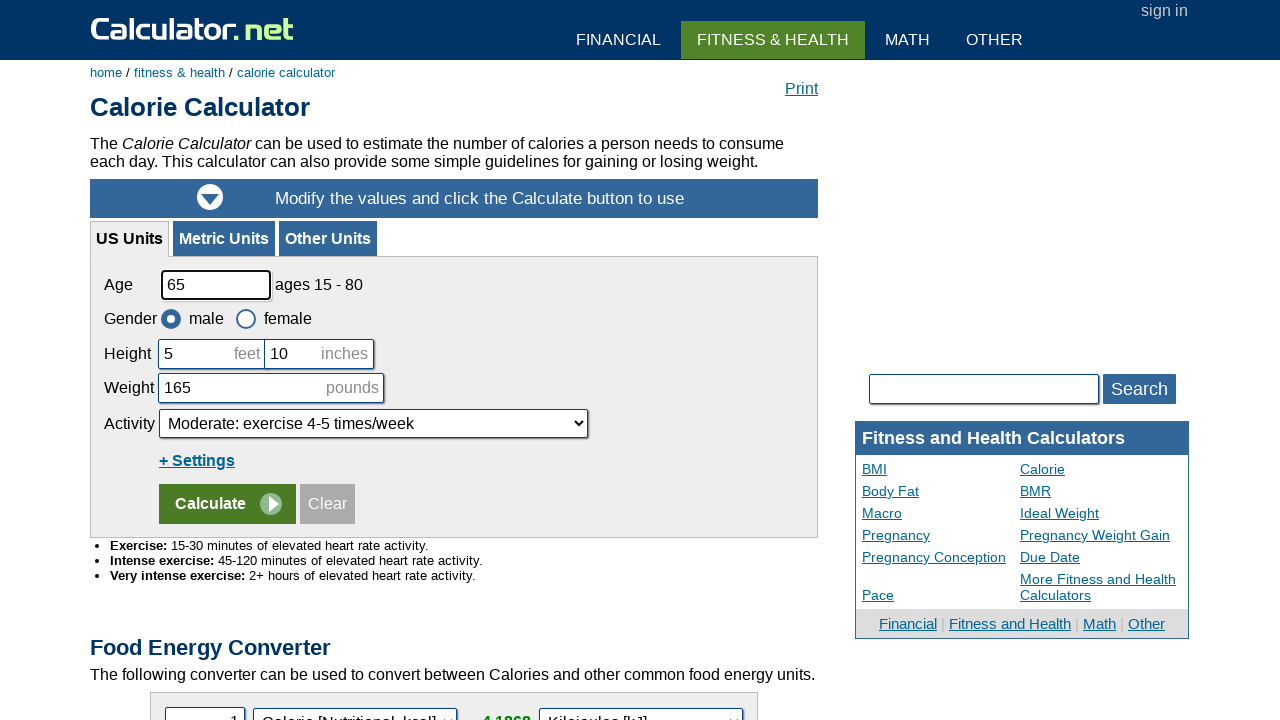

Extracted table row data: Lunch | 

Grilled cheese with tomato (300)
Salad (50)

 | 

Chicken and vegetable soup (300)
Bread (100)

 | 

Grilled chicken (225)
Grilled vegetables (125)
Pasta (185)


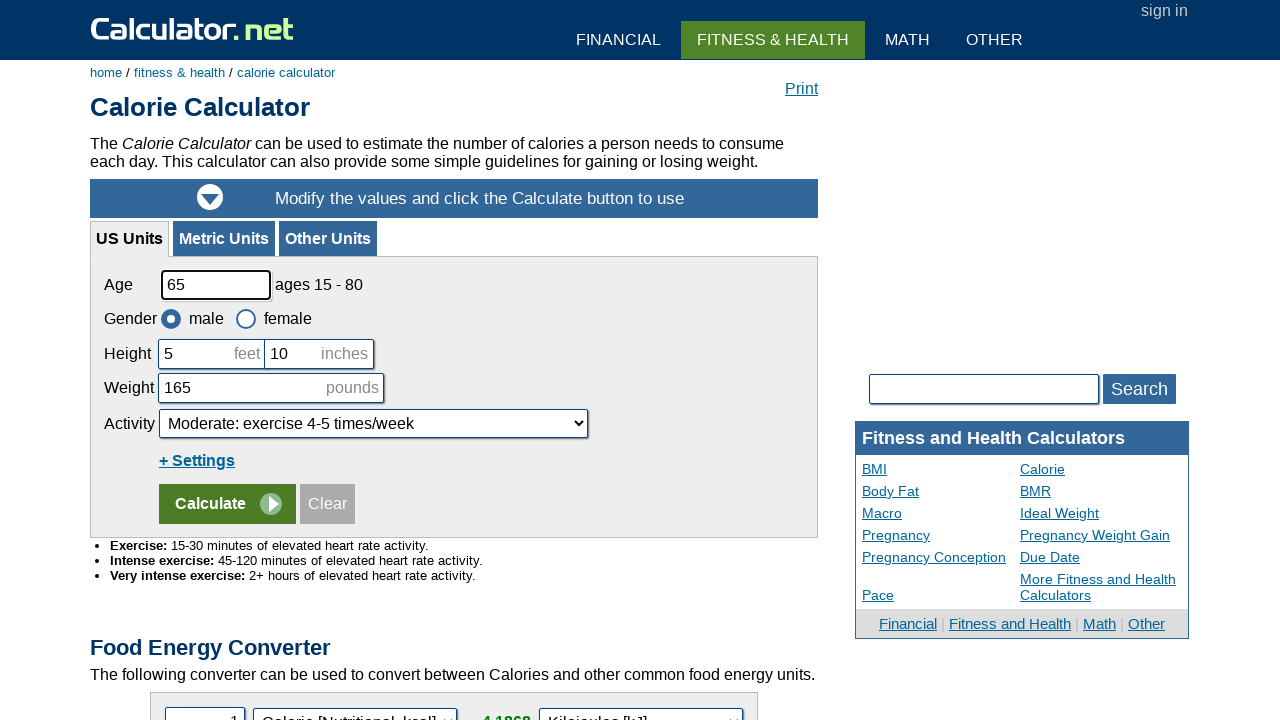

Extracted table row data: Snack | 

Walnuts (100)

 | 

Apple (75)
Peanut butter (75)

 | 

Hummus (50)
Baby carrots (35)
Crackers (65)


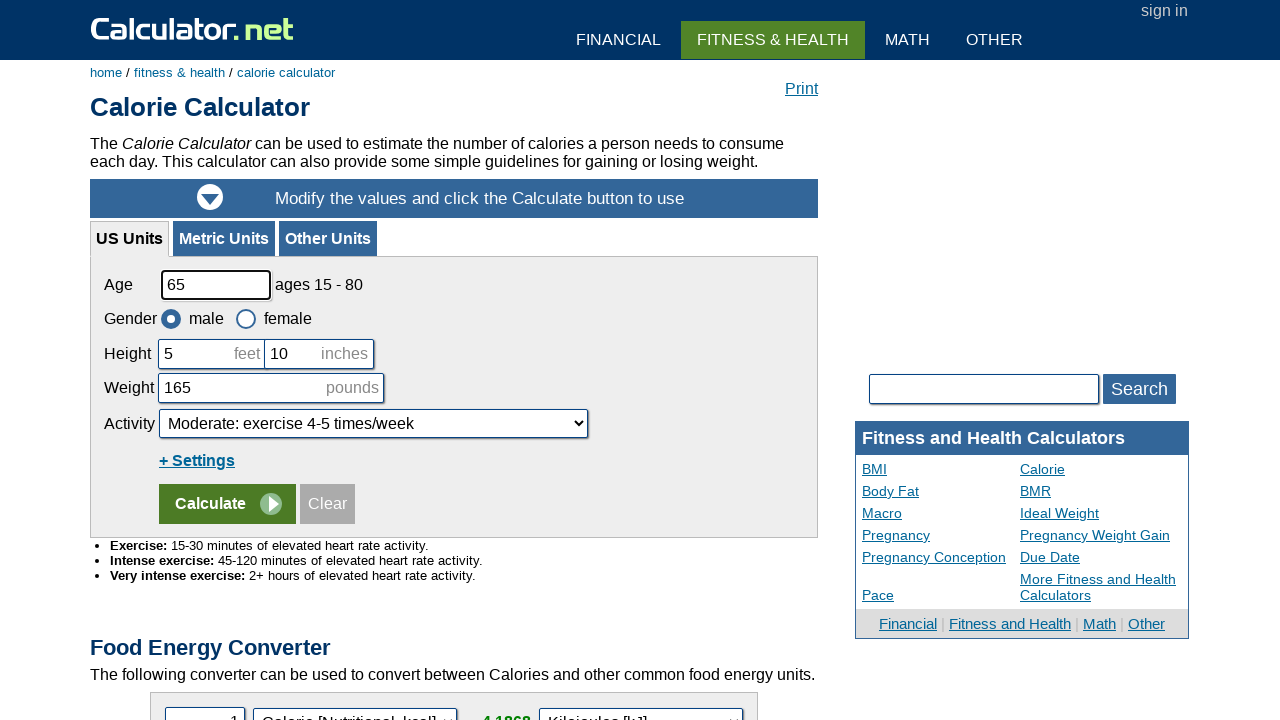

Extracted table row data: Total | 450 Calories | 550 Calories | 685 Calories
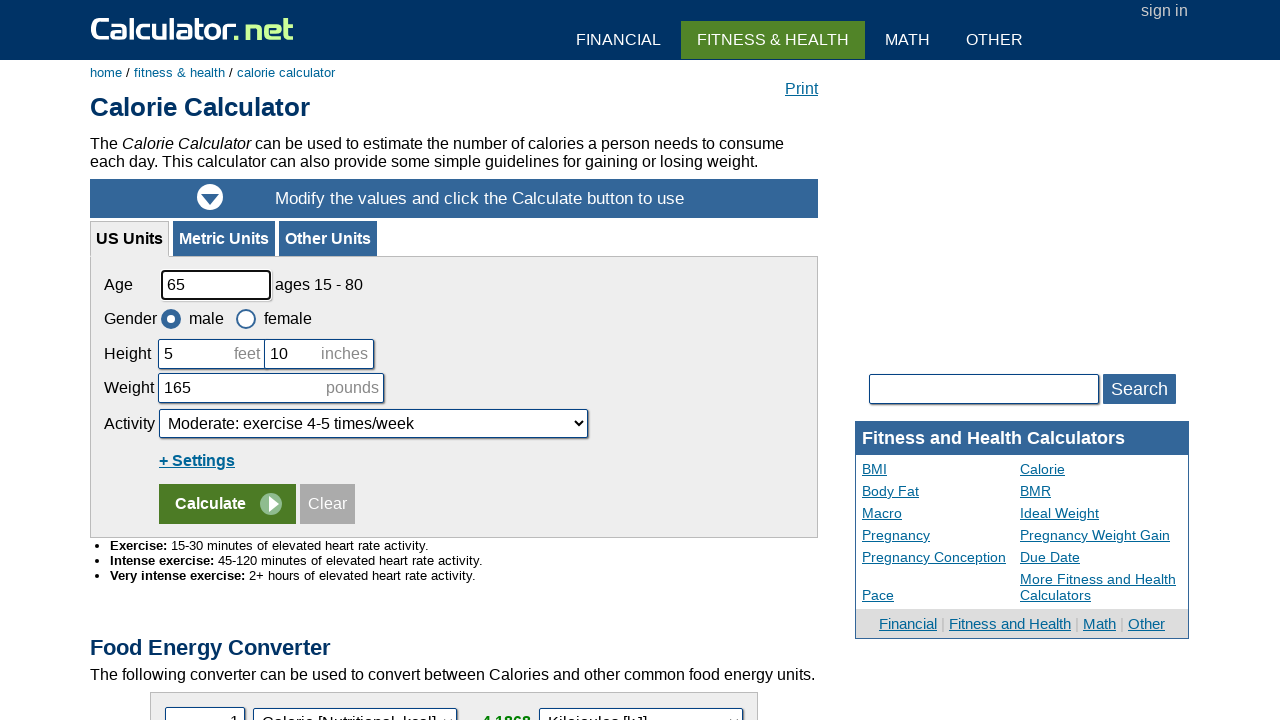

Extracted table row data:  
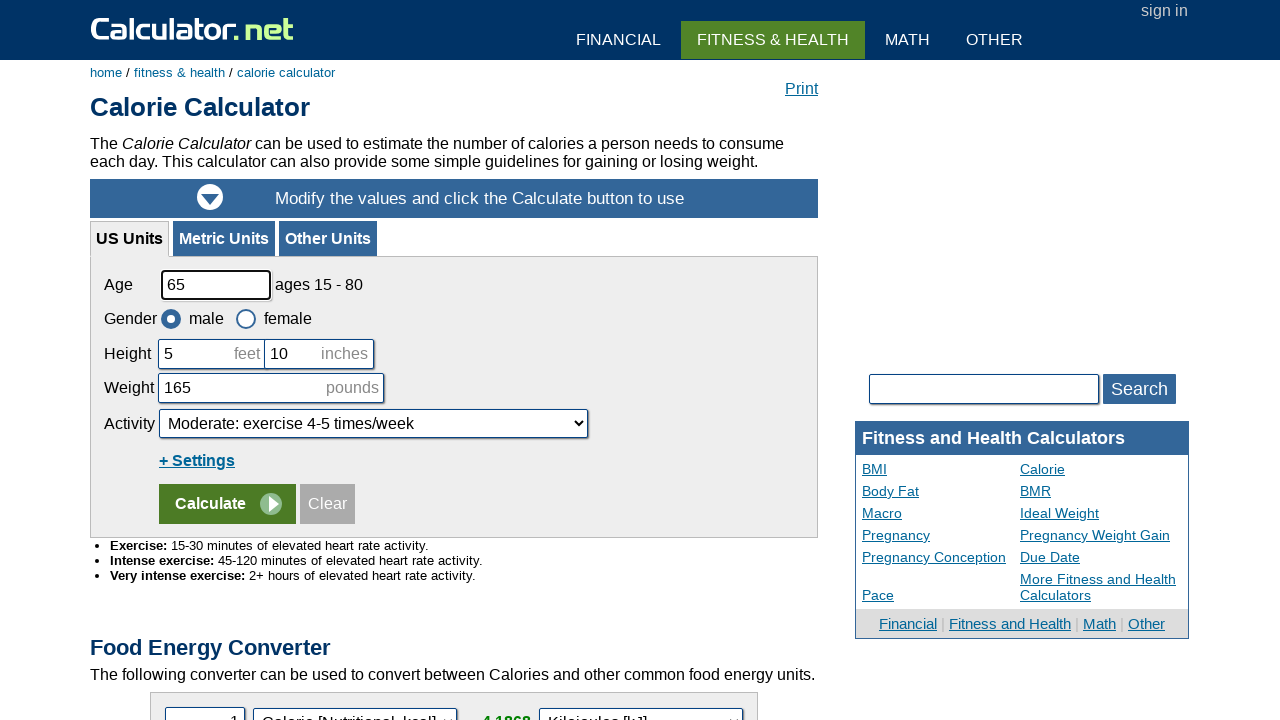

Extracted table row data: Dinner | 

Grilled Chicken (200)
Brussel sprouts (100)
Quinoa (105)

 | 

Steak (375)
Mashed potatoes (150)
Asparagus (75)

 | 

Grilled salmon (225)
Brown rice (175)
Green beans (100)
Walnuts (165)


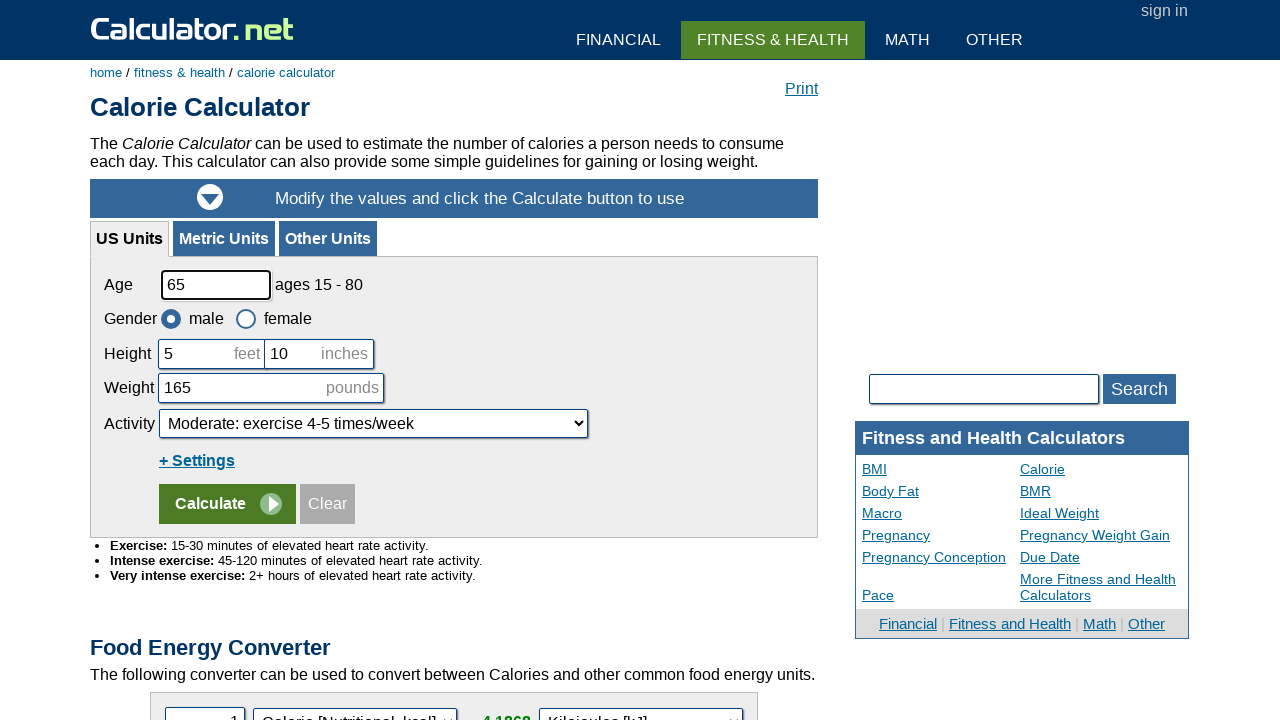

Extracted table row data: Total | 405 Calories | 600 Calories | 665 Calories
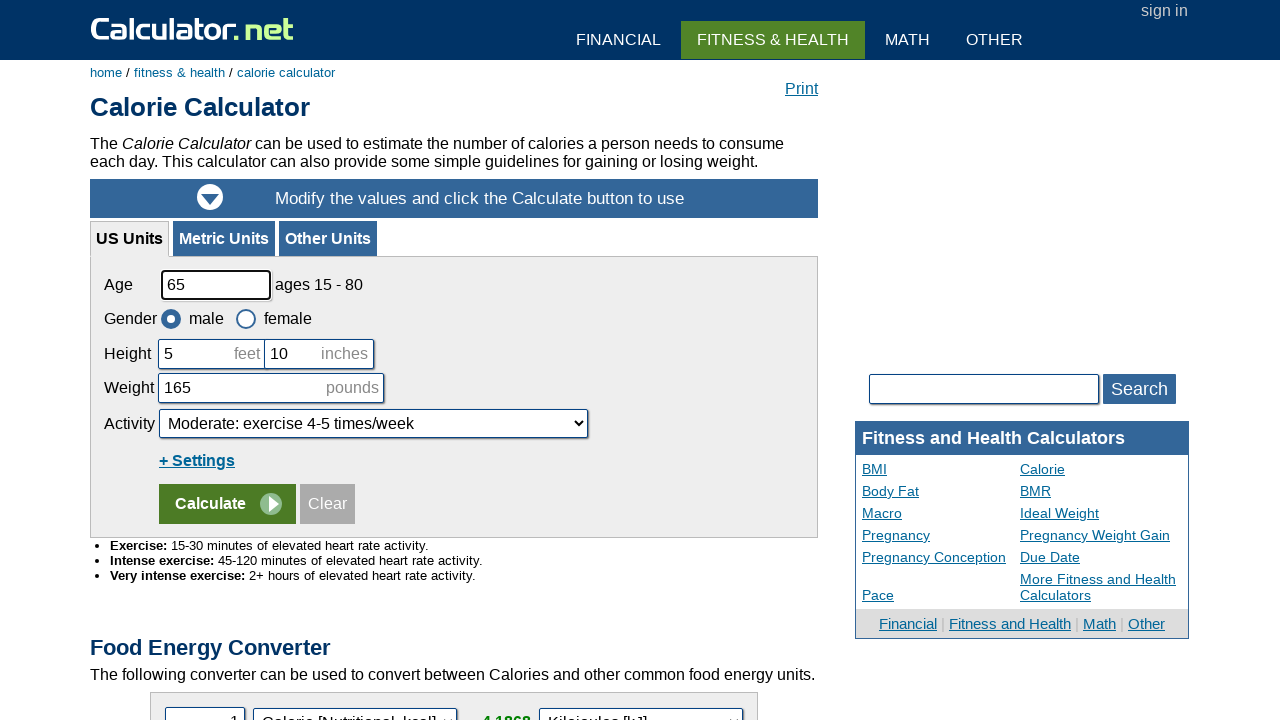

Extracted table row data: Activity (1 hour) | 125 lb person | 155 lb person | 185 lb person
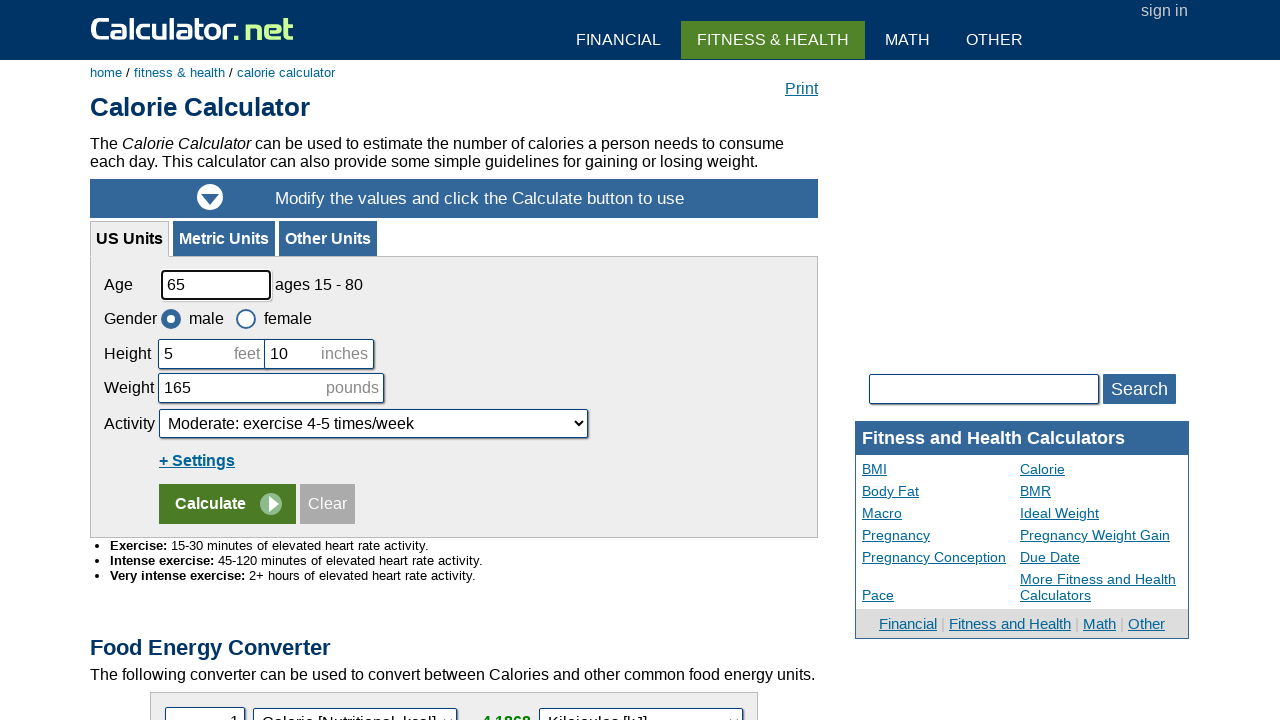

Extracted table row data: Golf (using cart) | 198 | 246 | 294
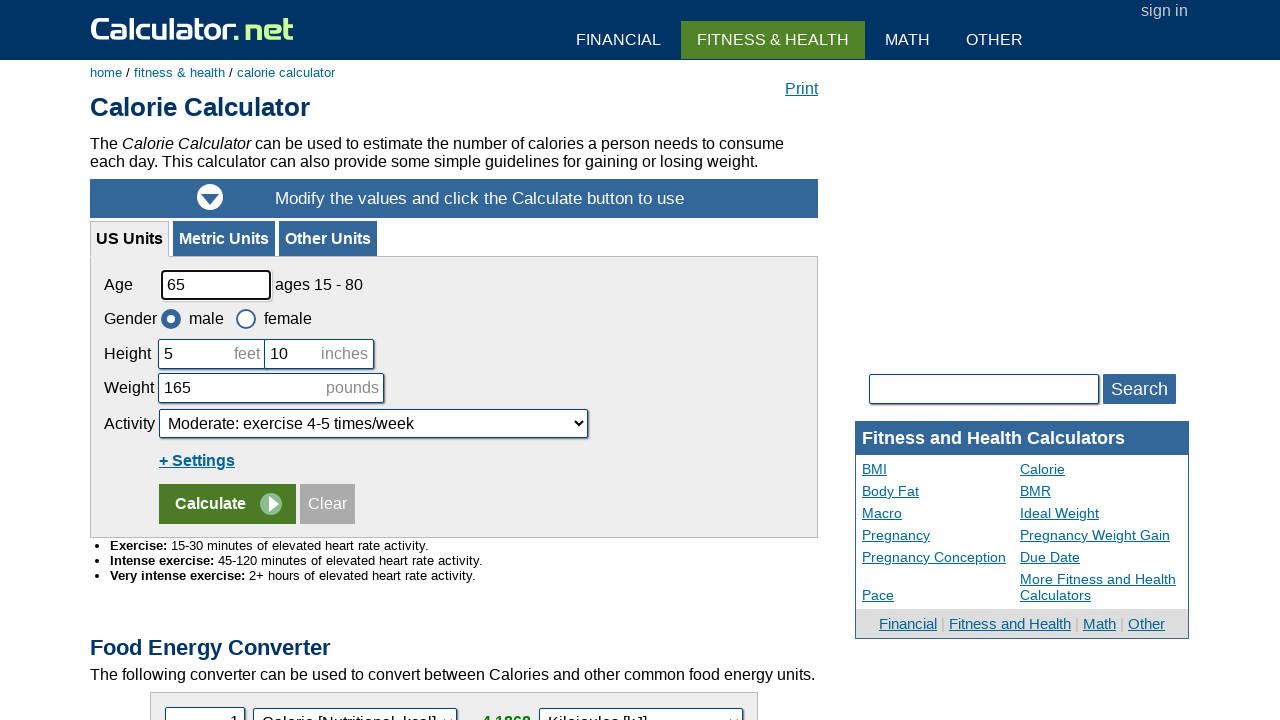

Extracted table row data: Walking (3.5 mph) | 215 | 267 | 319
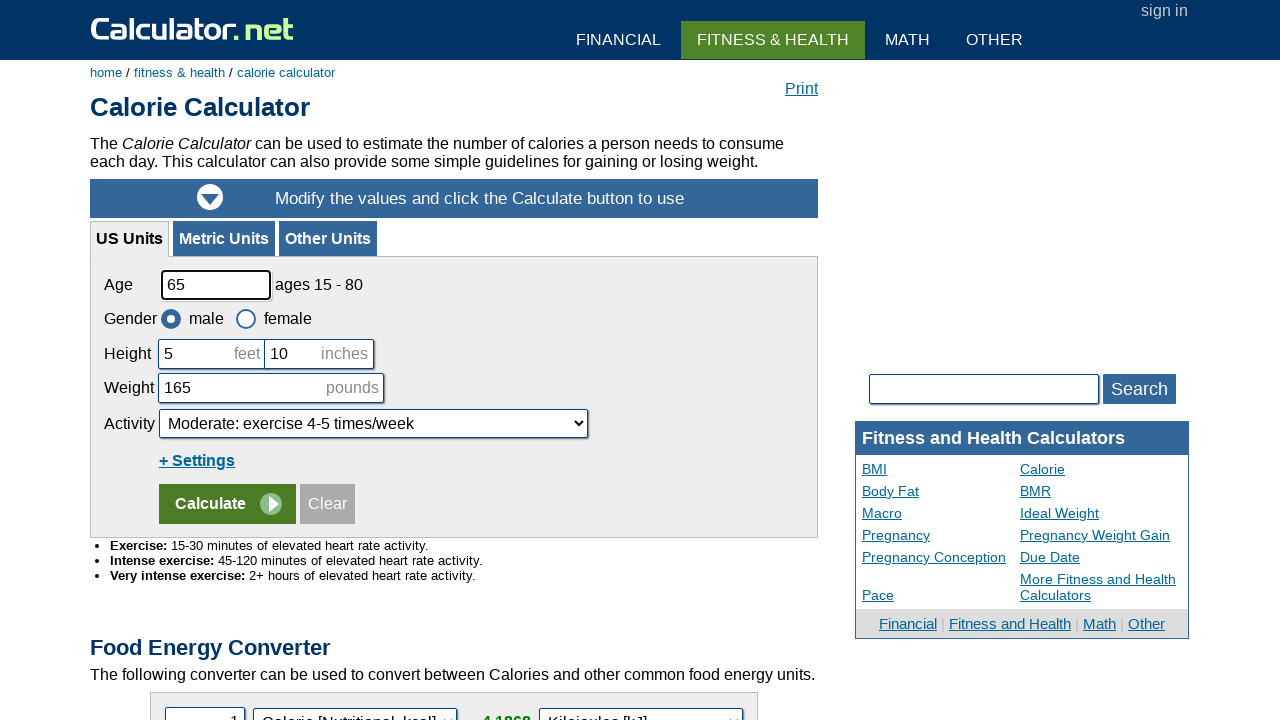

Extracted table row data: Kayaking | 283 | 352 | 420
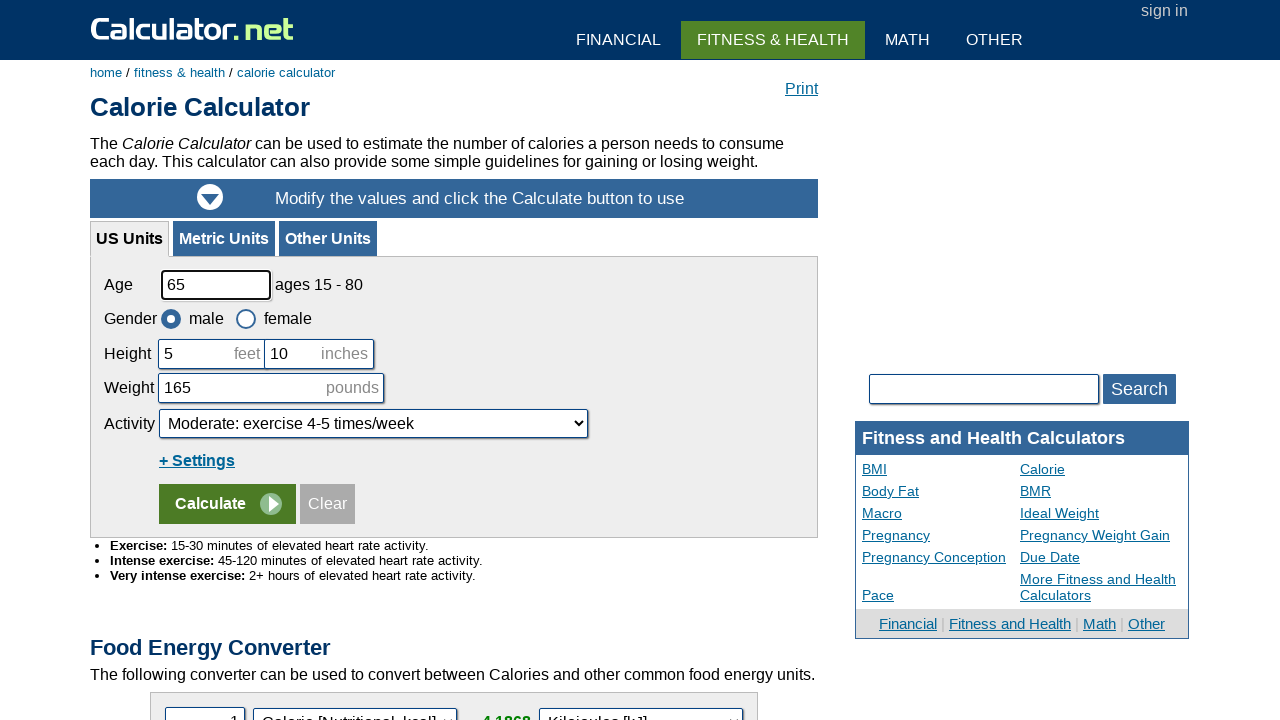

Extracted table row data: Softball/Baseball | 289 | 359 | 428
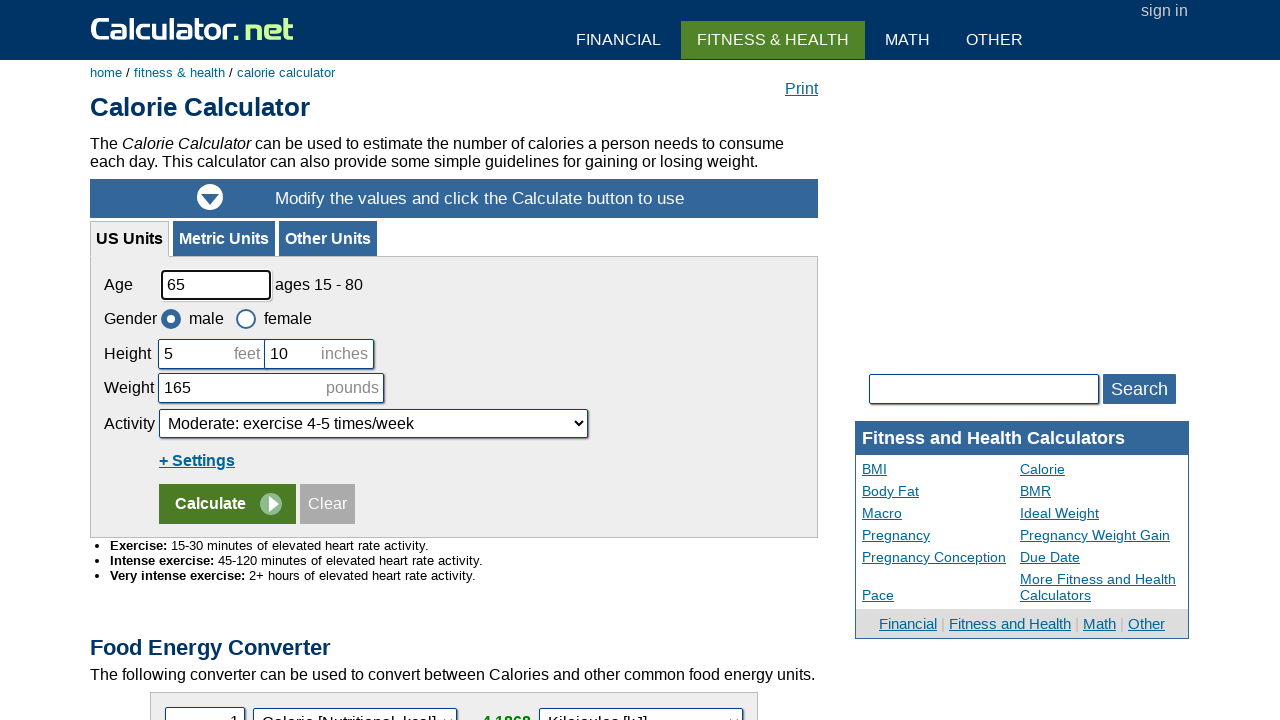

Extracted table row data: Swimming (free-style, moderate) | 397 | 492 | 587
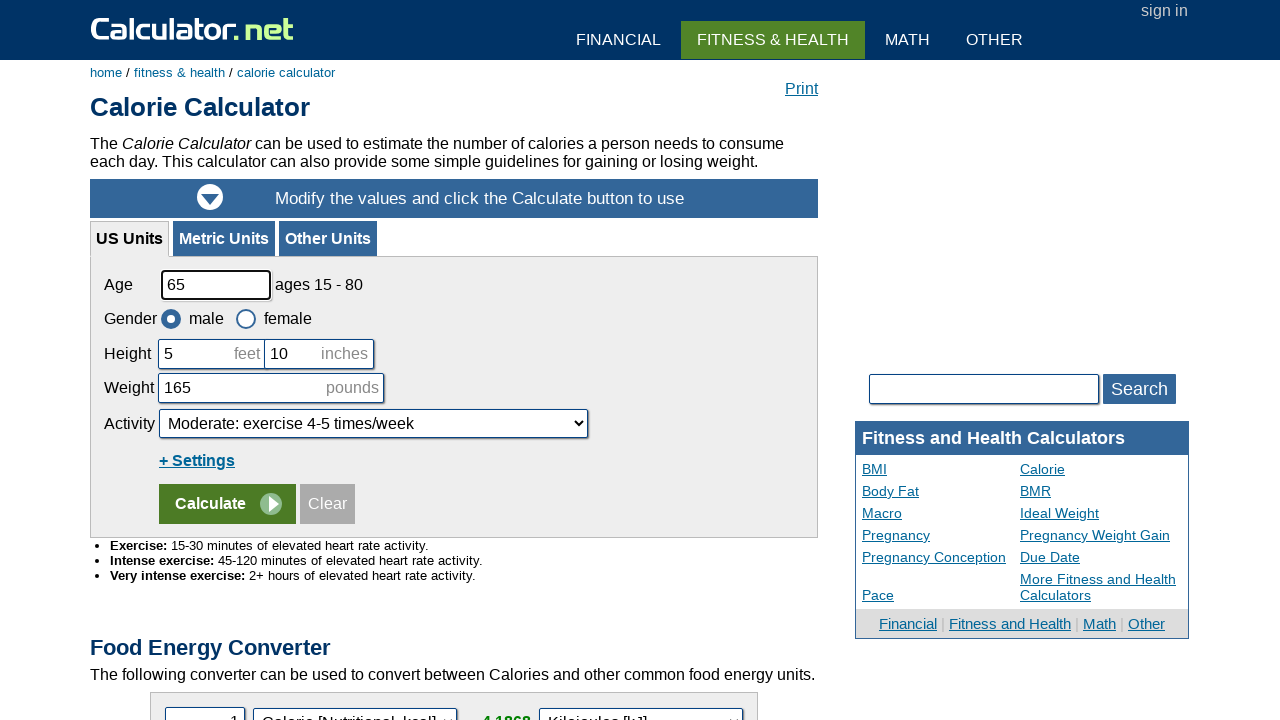

Extracted table row data: Tennis (general)  | 397 | 492 | 587
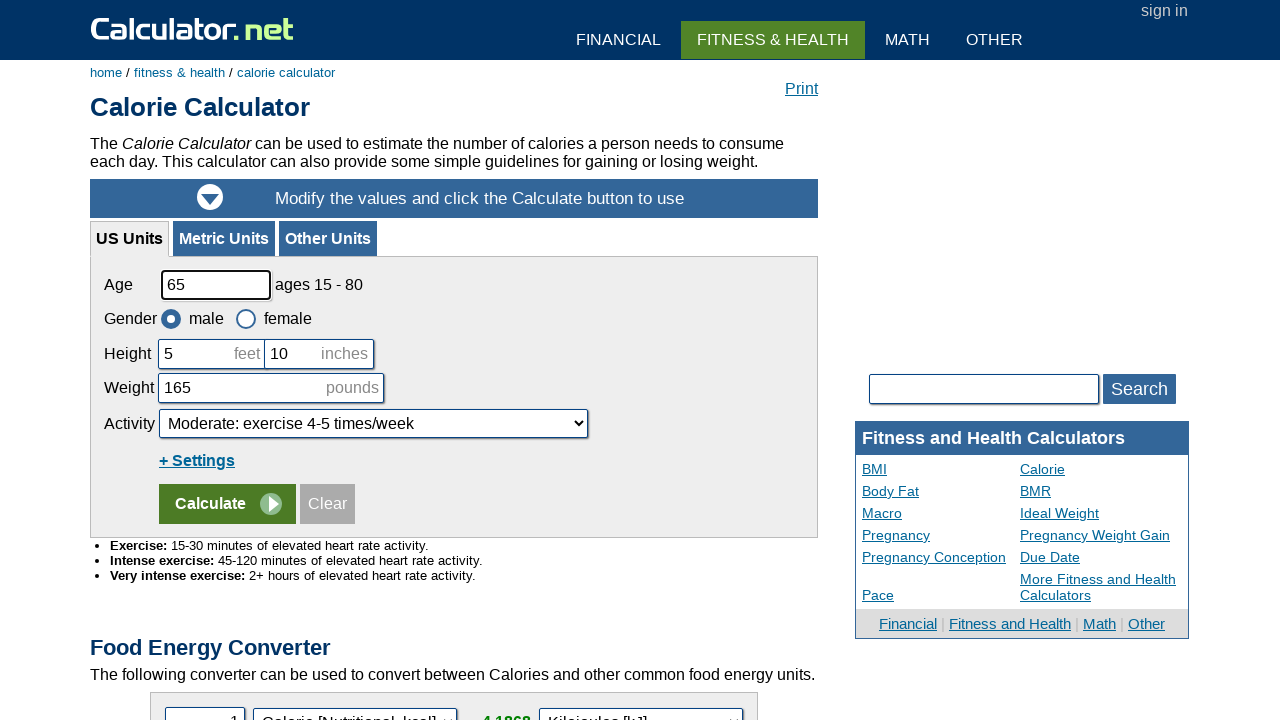

Extracted table row data: Running (9 minute mile) | 624 | 773 | 923
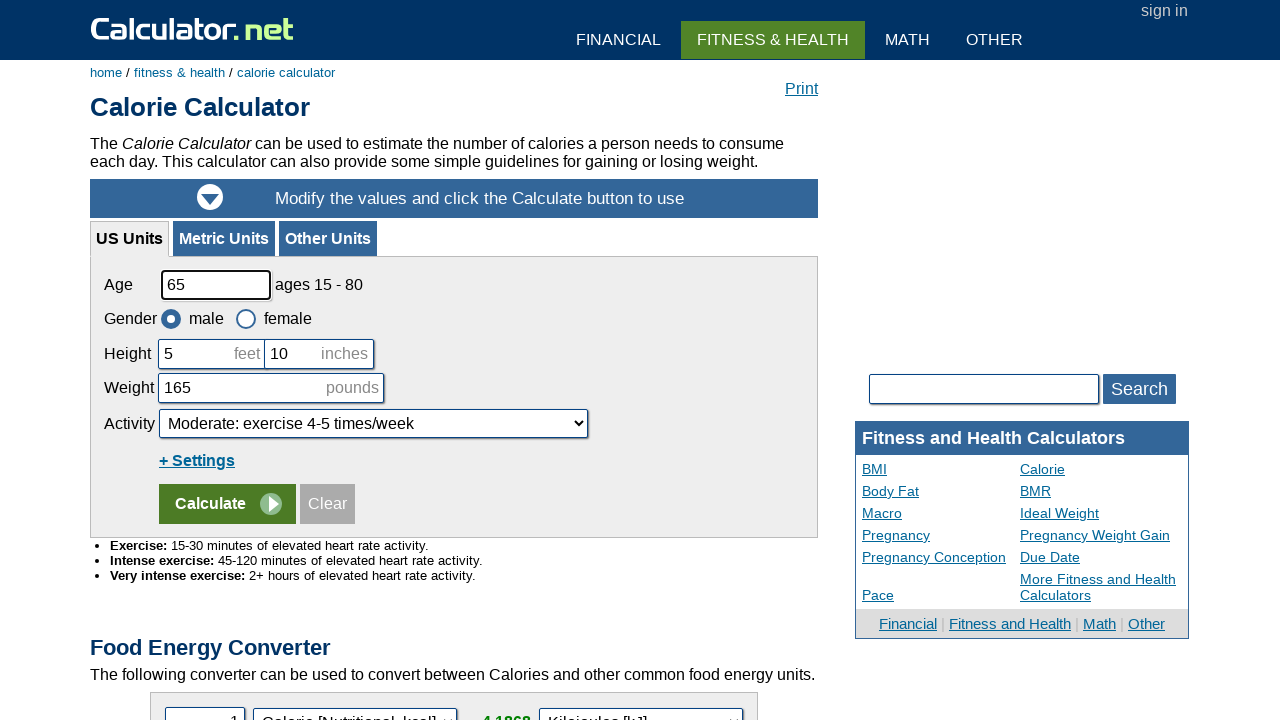

Extracted table row data: Bicycling (12-14 mph, moderate) | 454 | 562 | 671
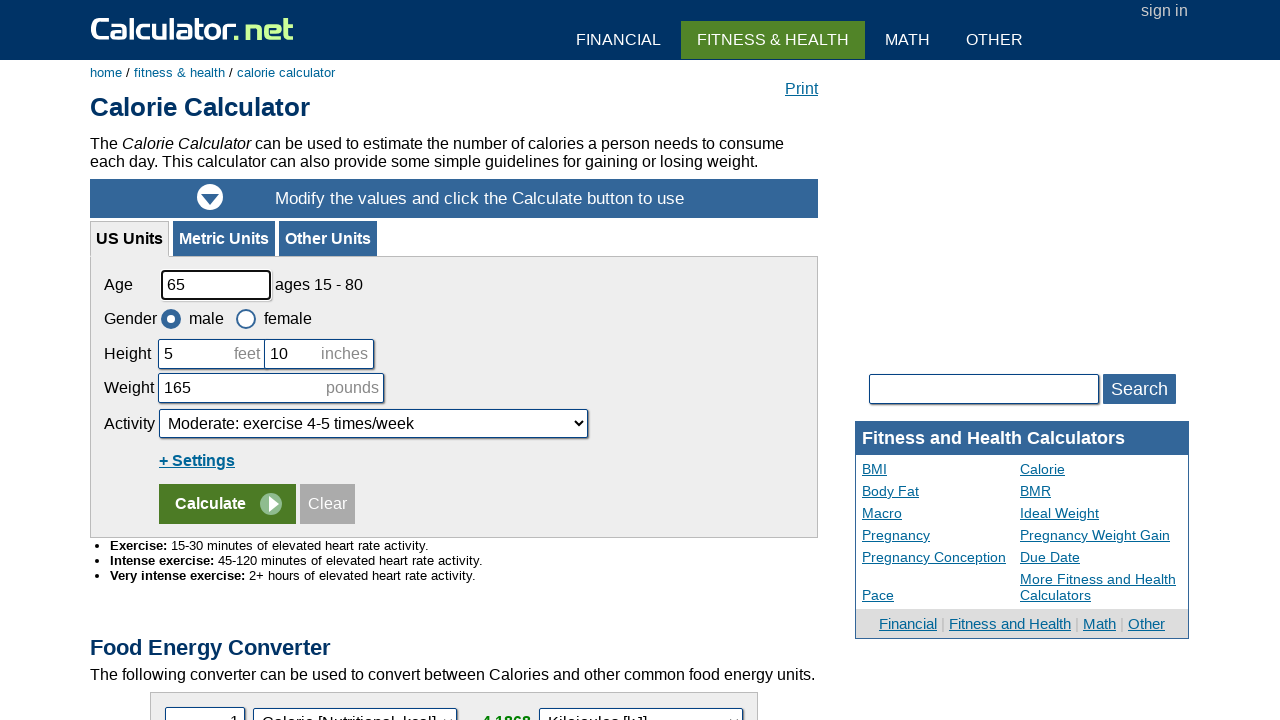

Extracted table row data: Football (general) | 399 | 494 | 588
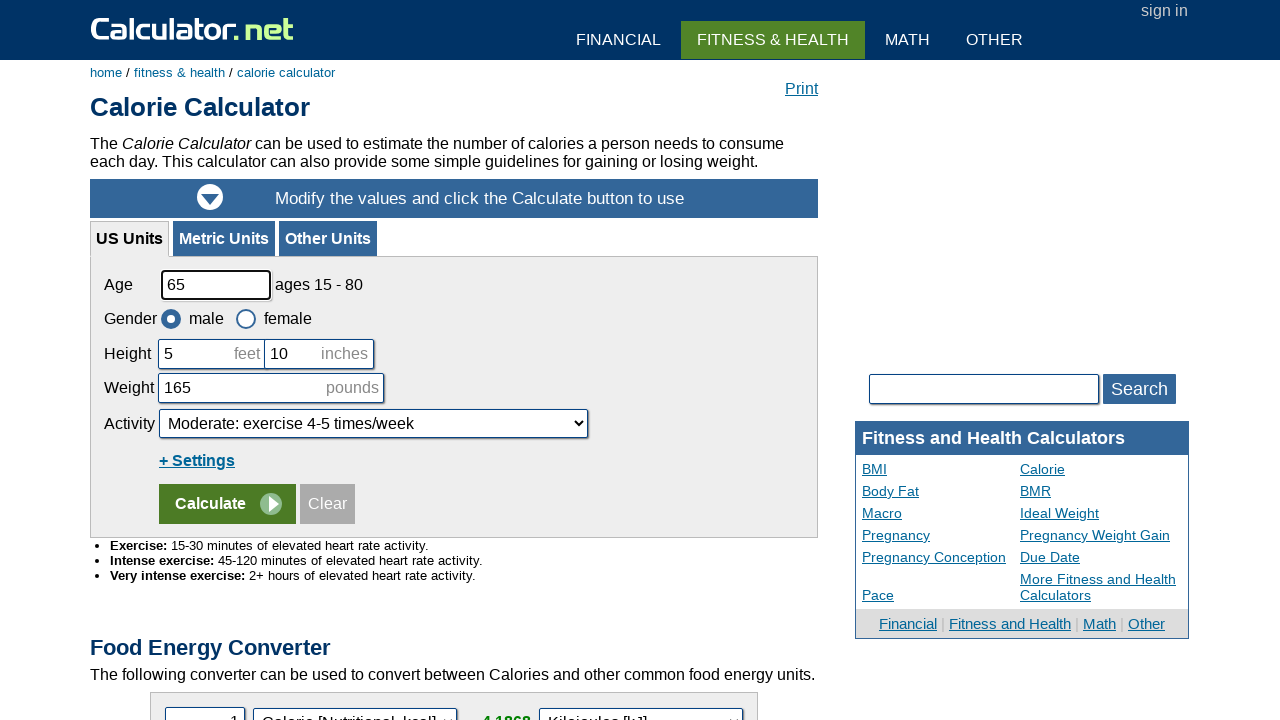

Extracted table row data: Basketball (general) | 340 | 422 | 503
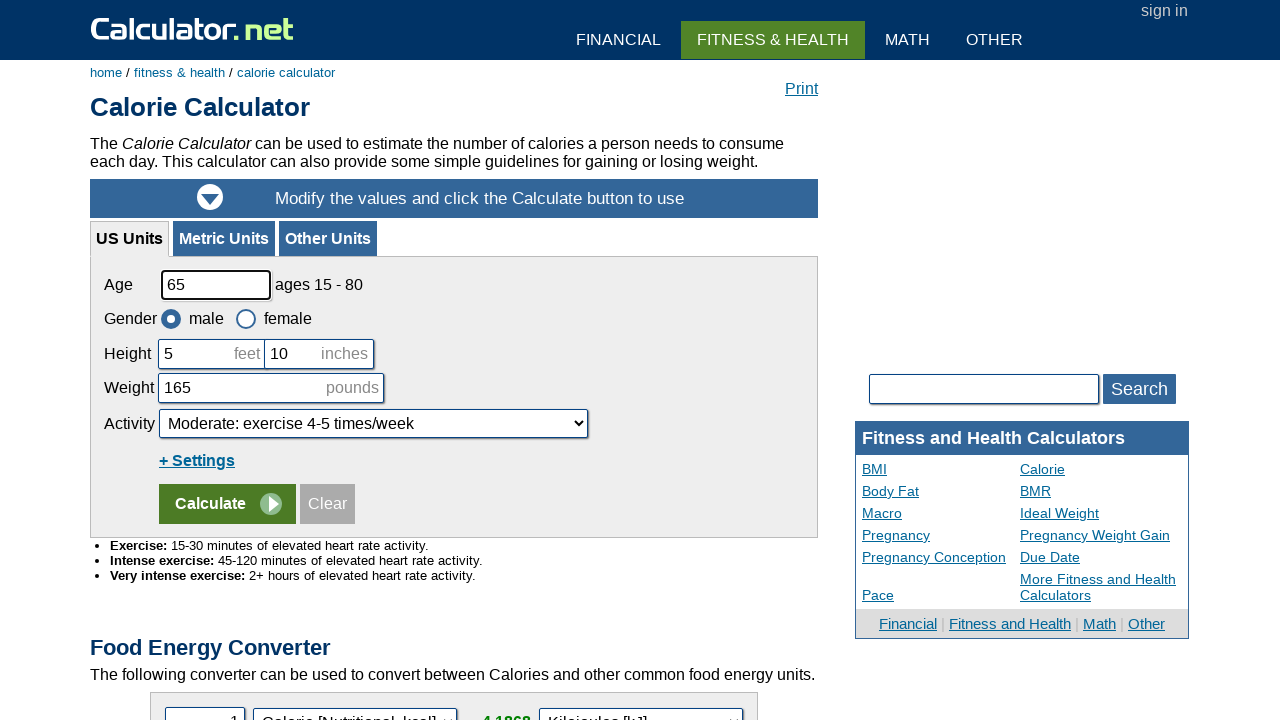

Extracted table row data: Soccer (general) | 397 | 492 | 587
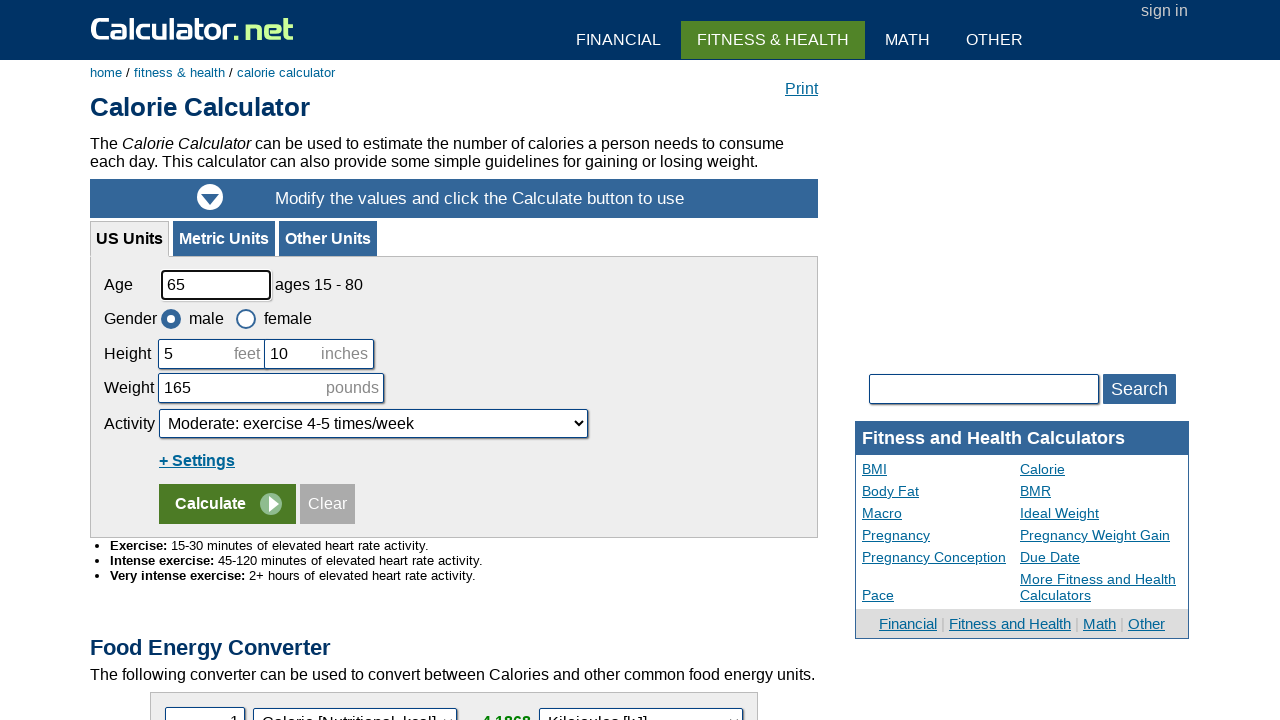

Extracted table row data: Food Components | kJ per gram | Calorie (kcal) per gram | kJ per ounce | Calorie (kcal) per ounce
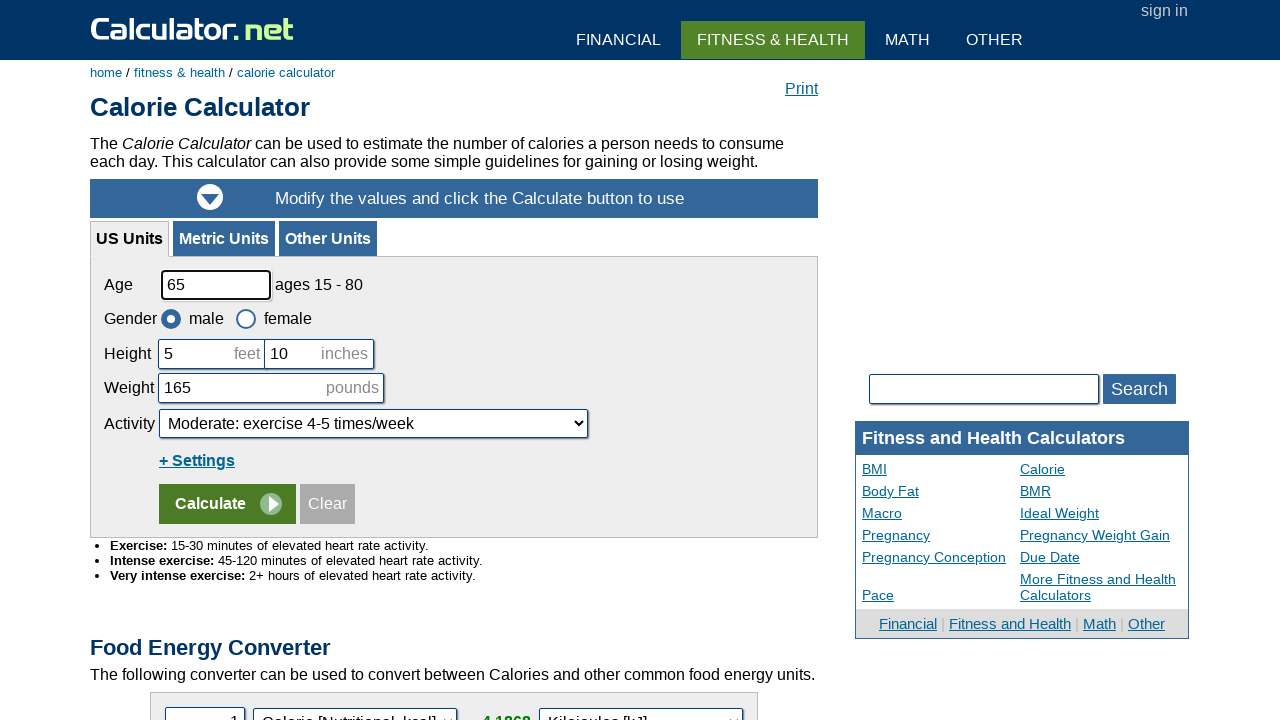

Extracted table row data: Fat | 37 | 8.8 | 1,049 | 249
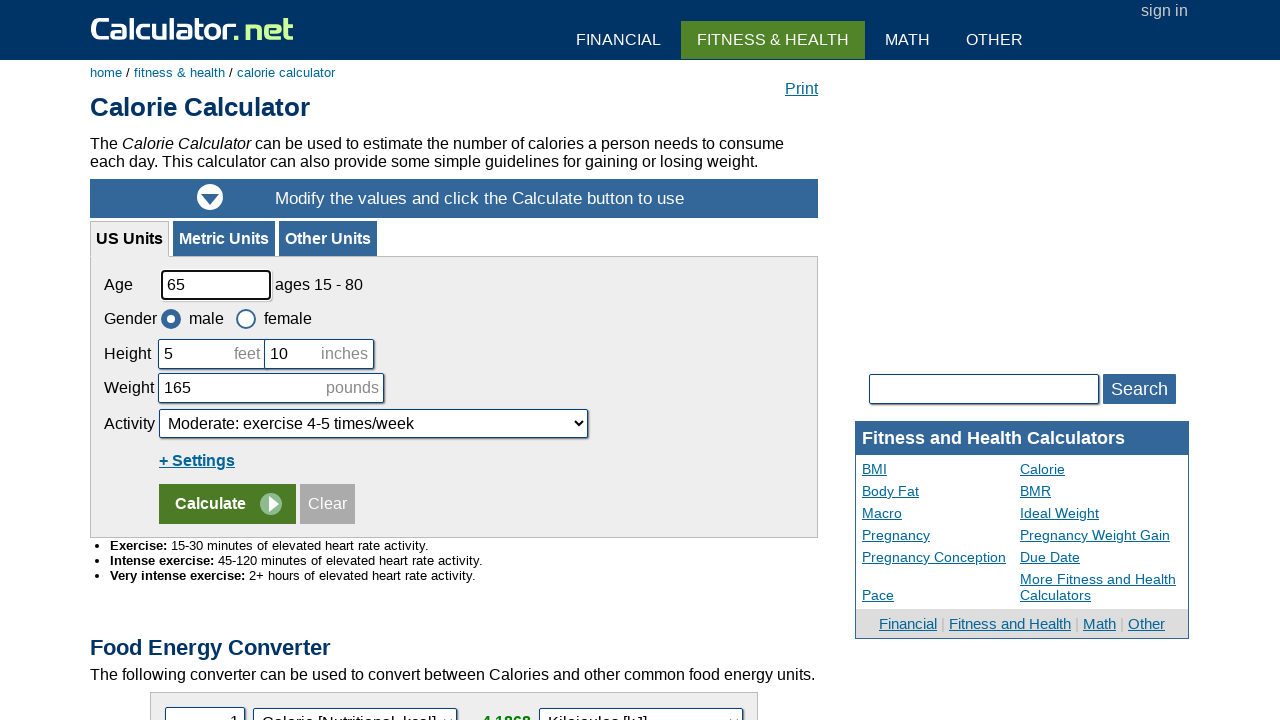

Extracted table row data: Proteins | 17 | 4.1 | 482 | 116
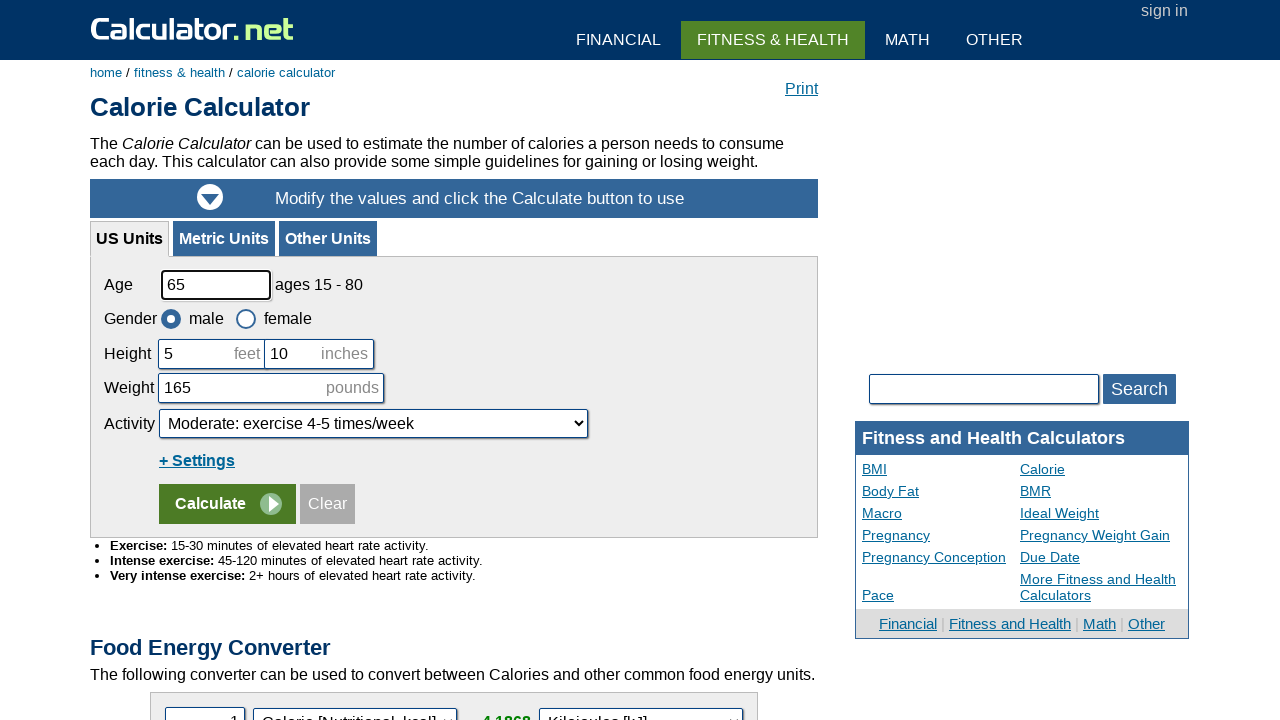

Extracted table row data: Carbohydrates | 17 | 4.1 | 482 | 116
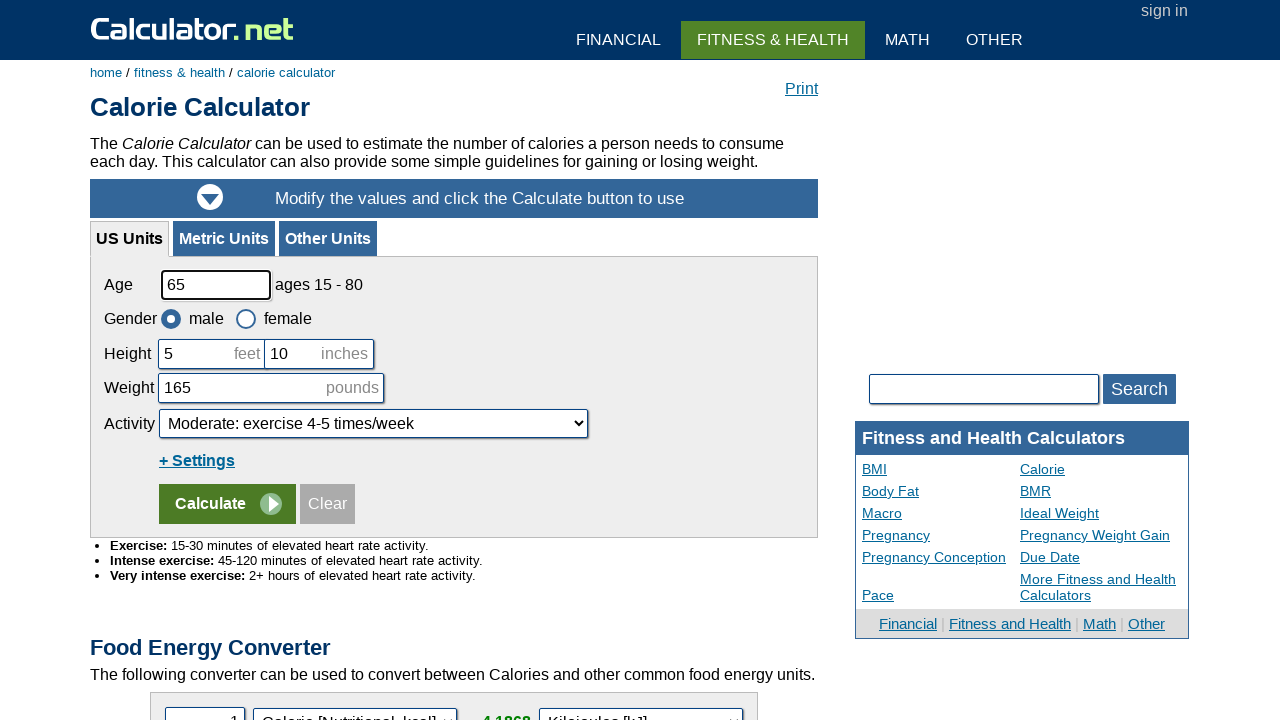

Extracted table row data: Fiber | 8 | 1.9 | 227 | 54
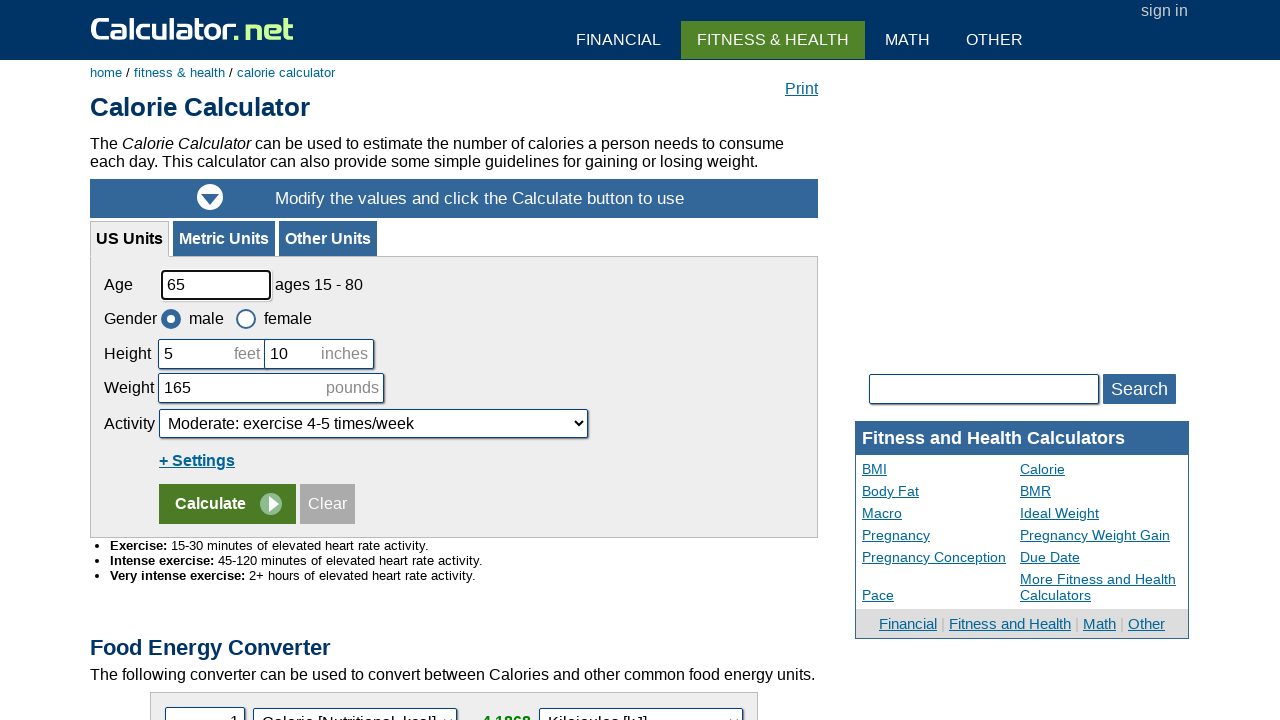

Extracted table row data: Ethanol (drinking alcohol) | 29 | 6.9 | 822 | 196
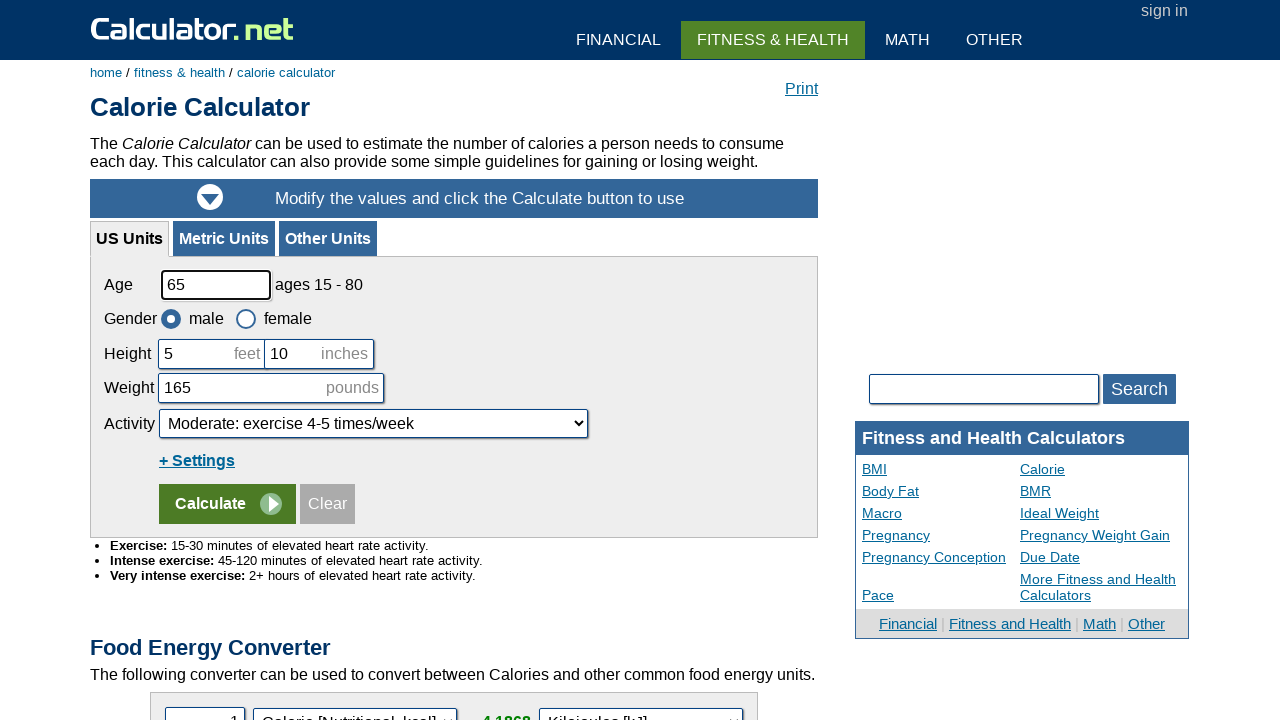

Extracted table row data: Organic acids | 13 | 3.1 | 369 | 88
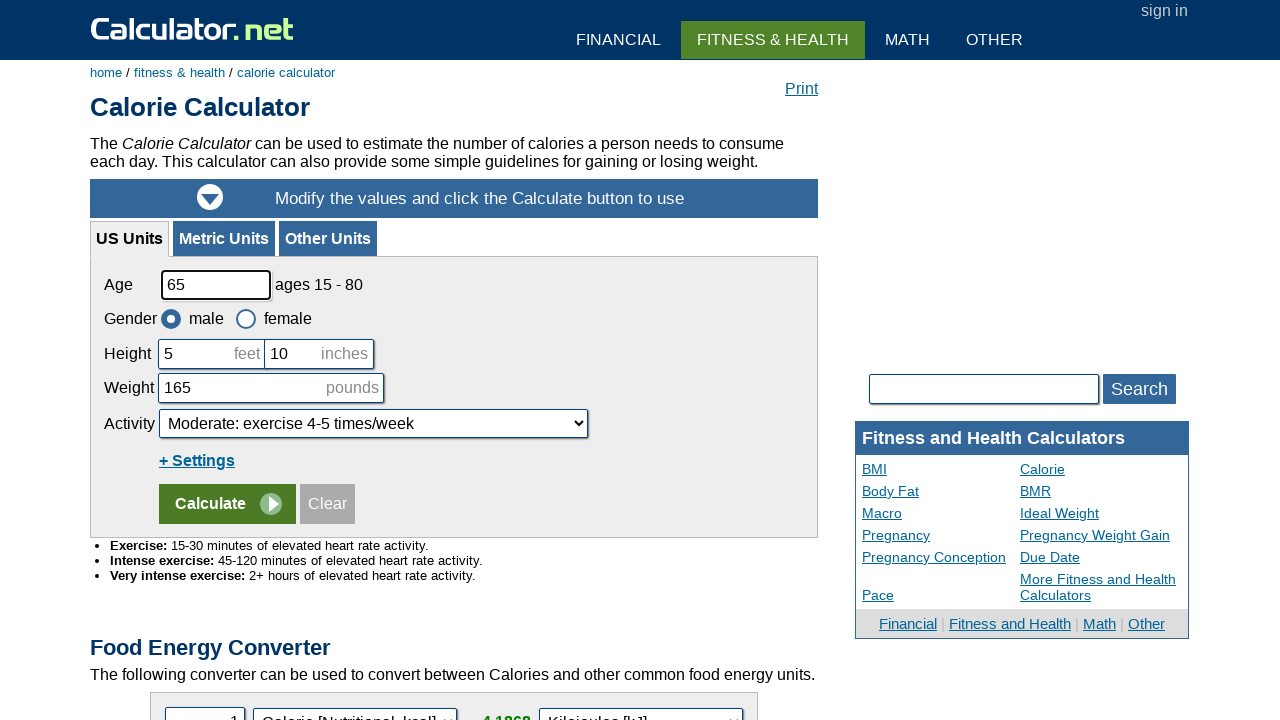

Extracted table row data: Polyols (sugar alcohols, sweeteners) | 10 | 2.4 | 283 | 68
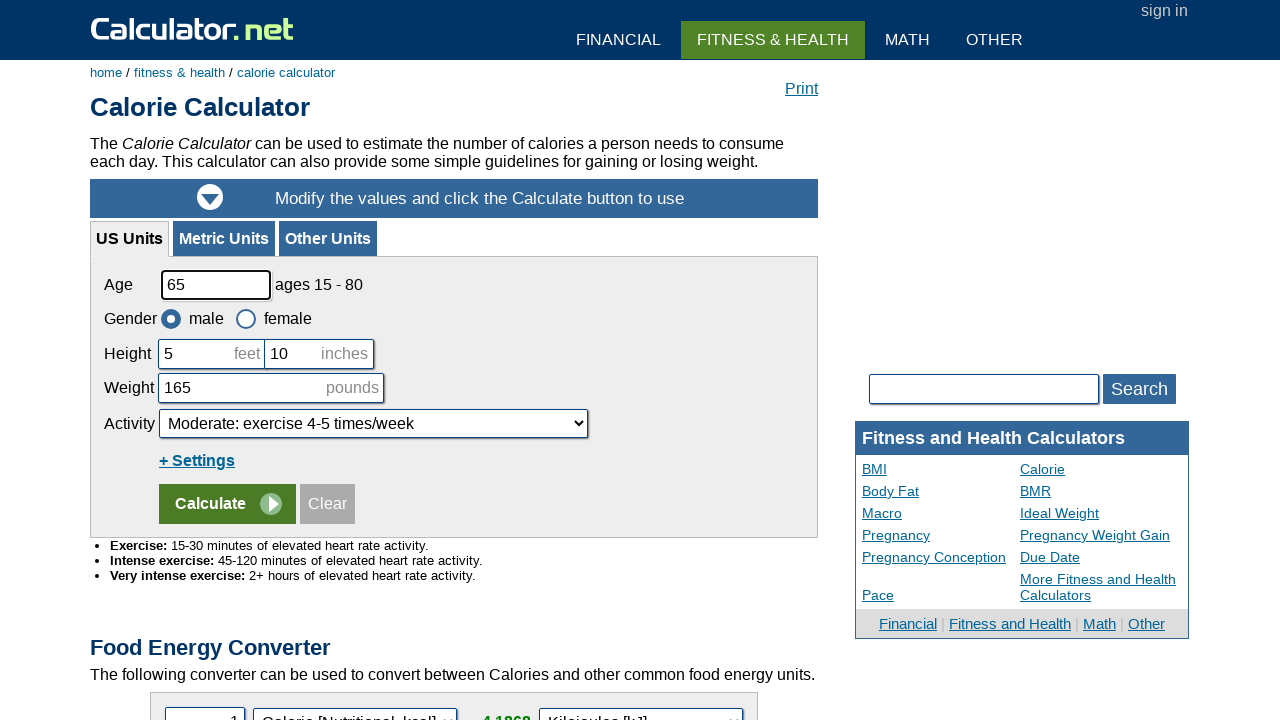

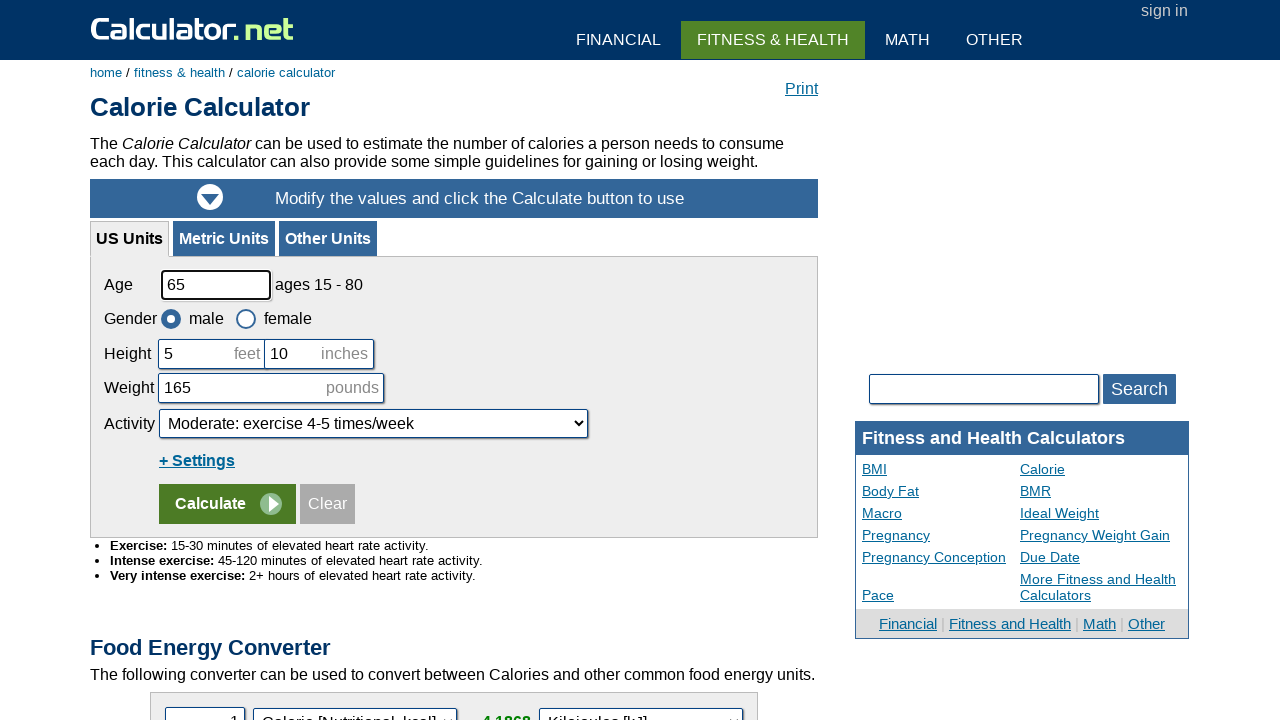